Tests a large form by filling all input fields with a sample answer and clicking the submit button

Starting URL: http://suninjuly.github.io/huge_form.html

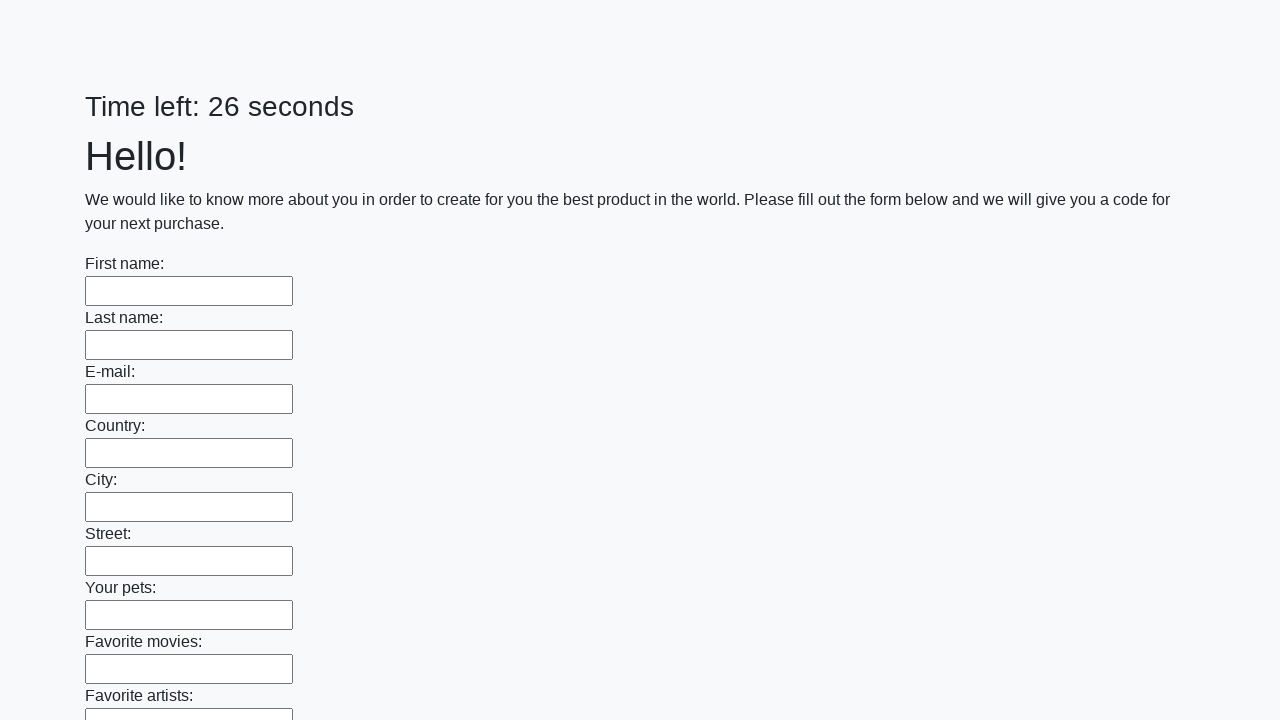

Located all input elements on the huge form
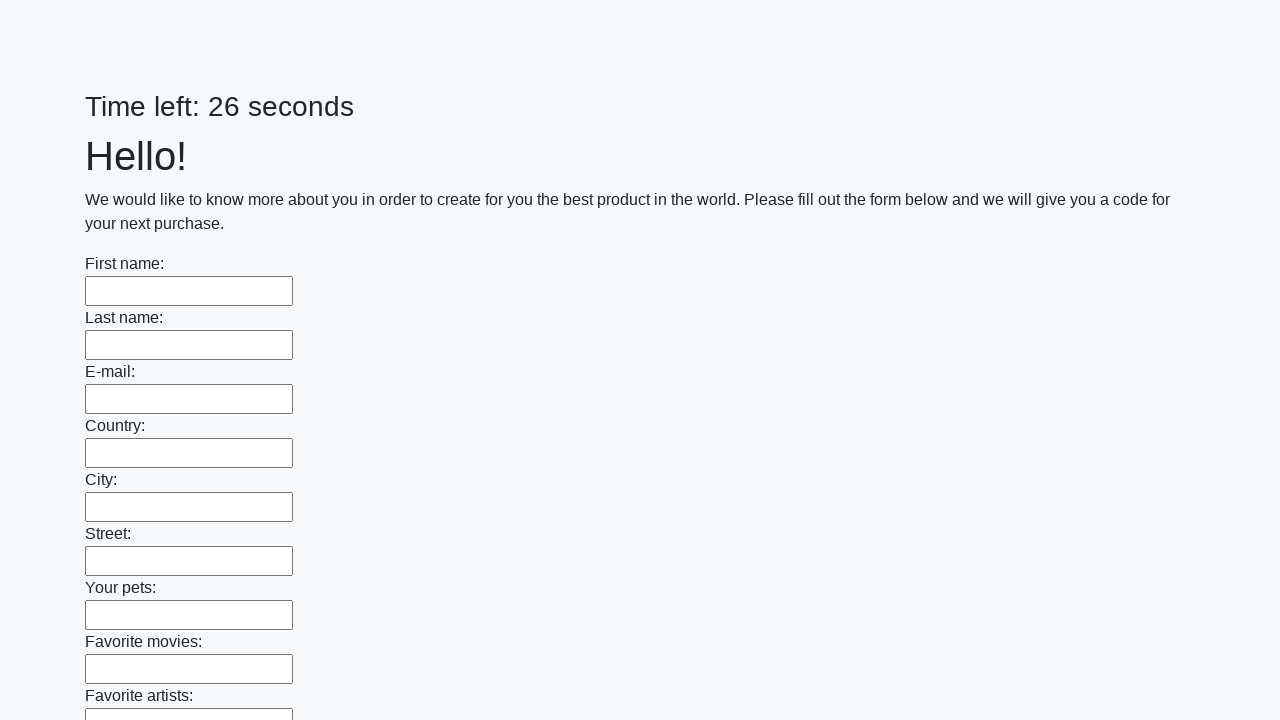

Filled an input field with 'Sample Answer' on input >> nth=0
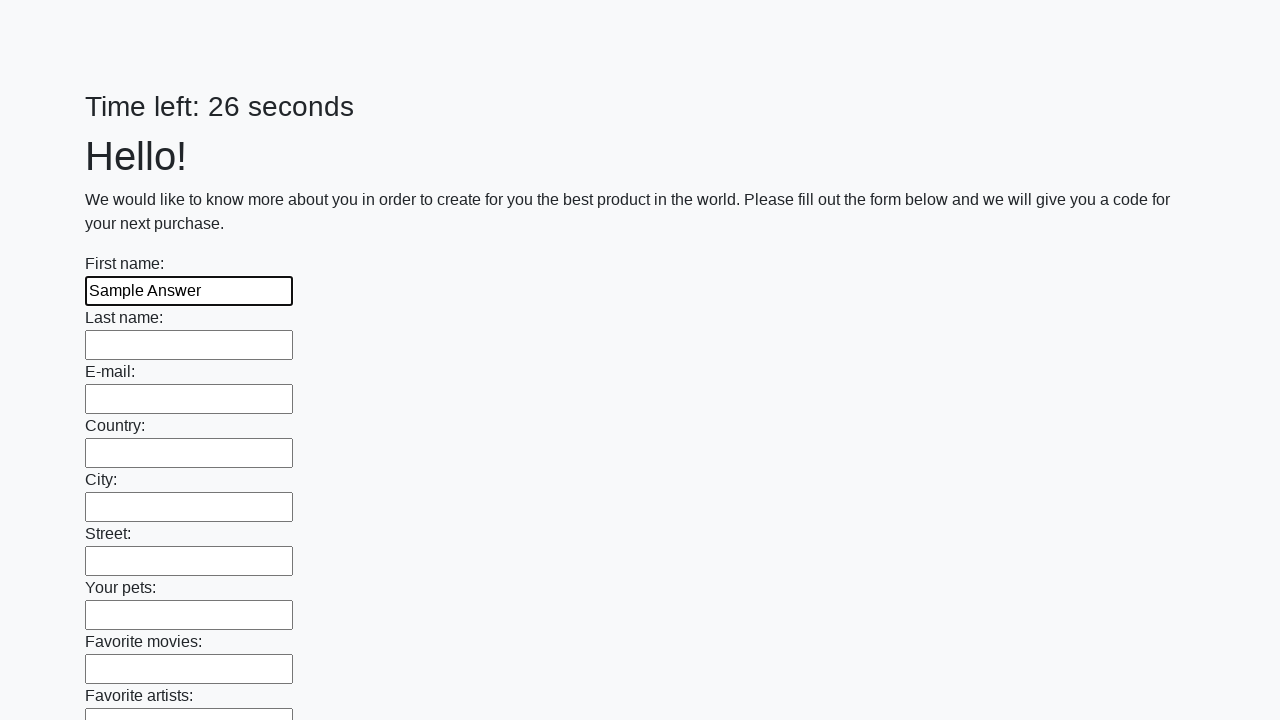

Filled an input field with 'Sample Answer' on input >> nth=1
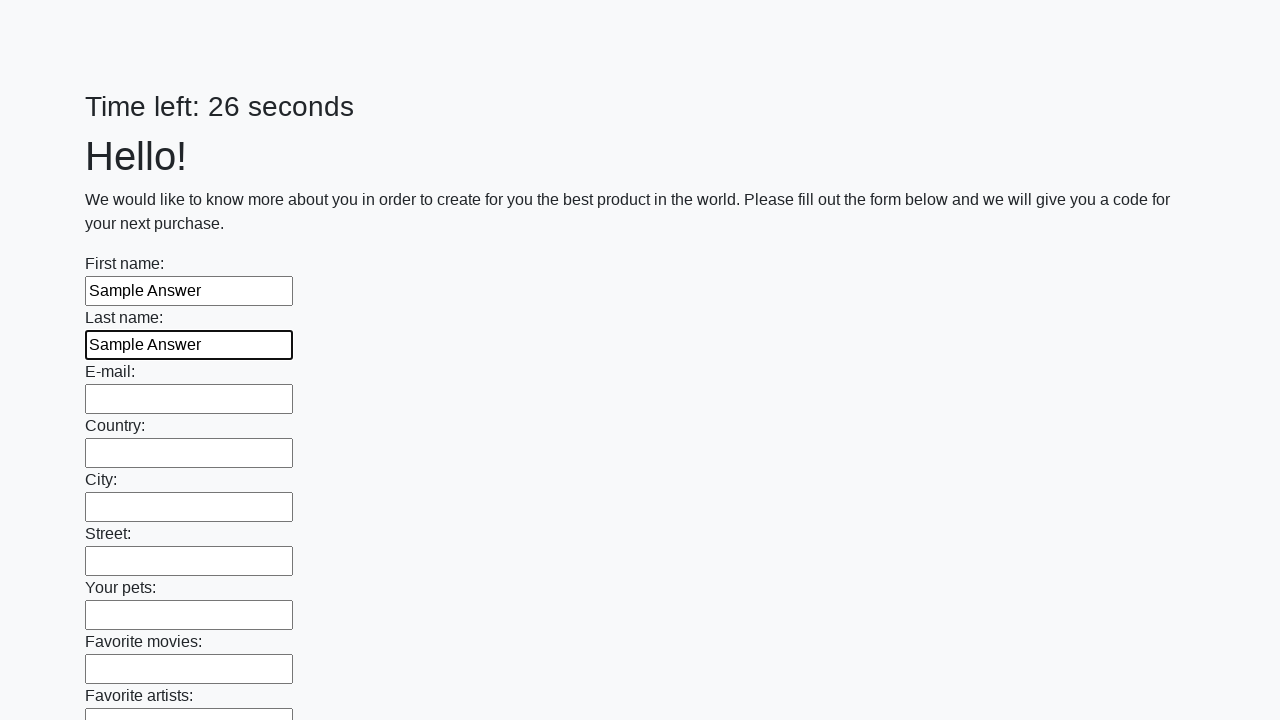

Filled an input field with 'Sample Answer' on input >> nth=2
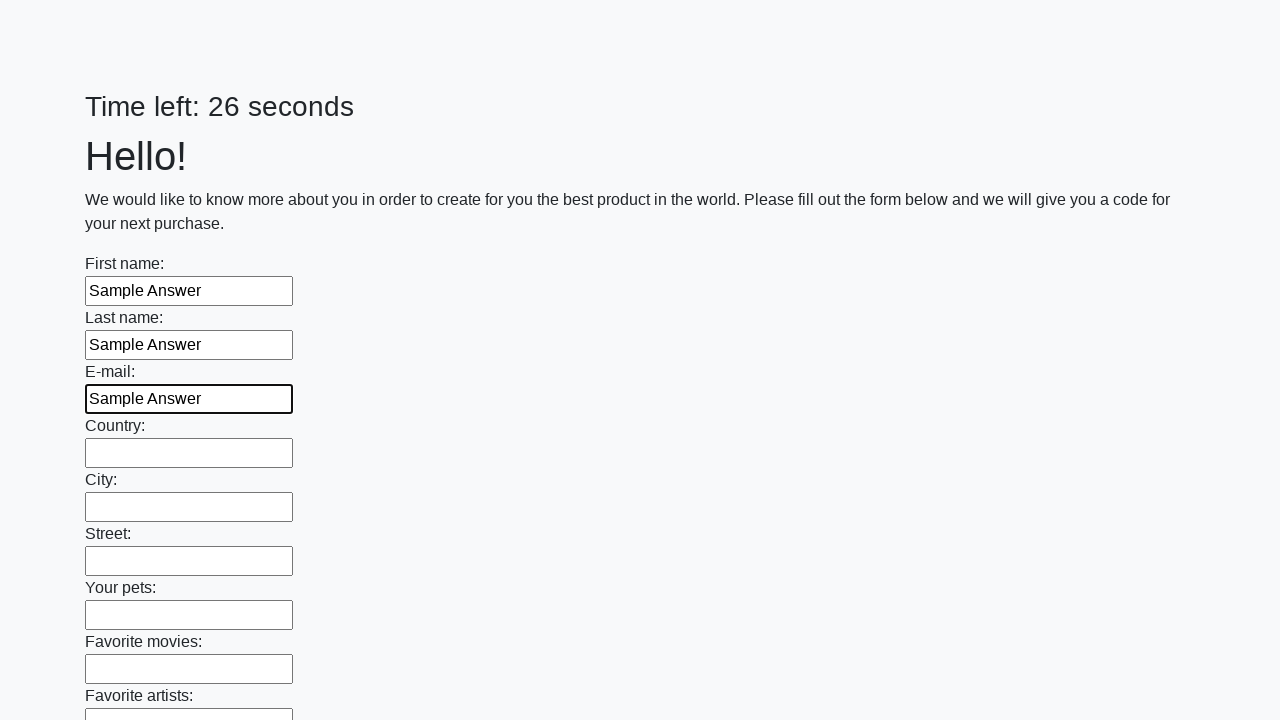

Filled an input field with 'Sample Answer' on input >> nth=3
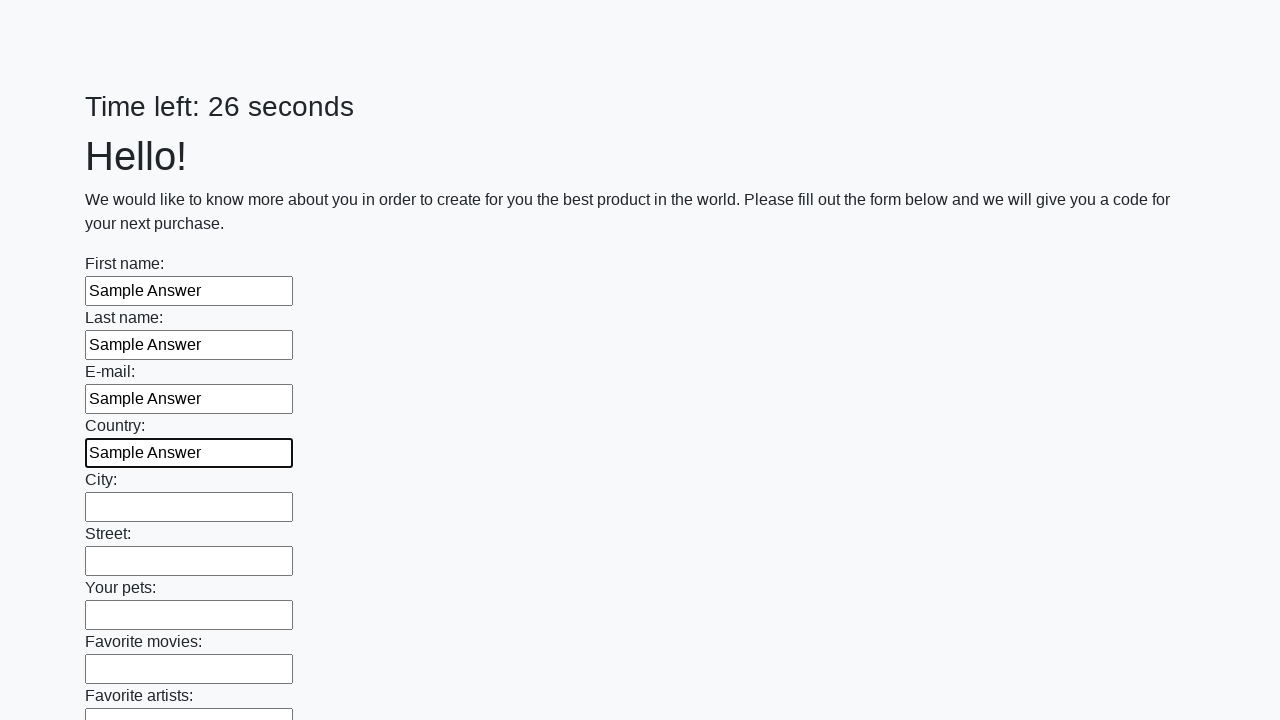

Filled an input field with 'Sample Answer' on input >> nth=4
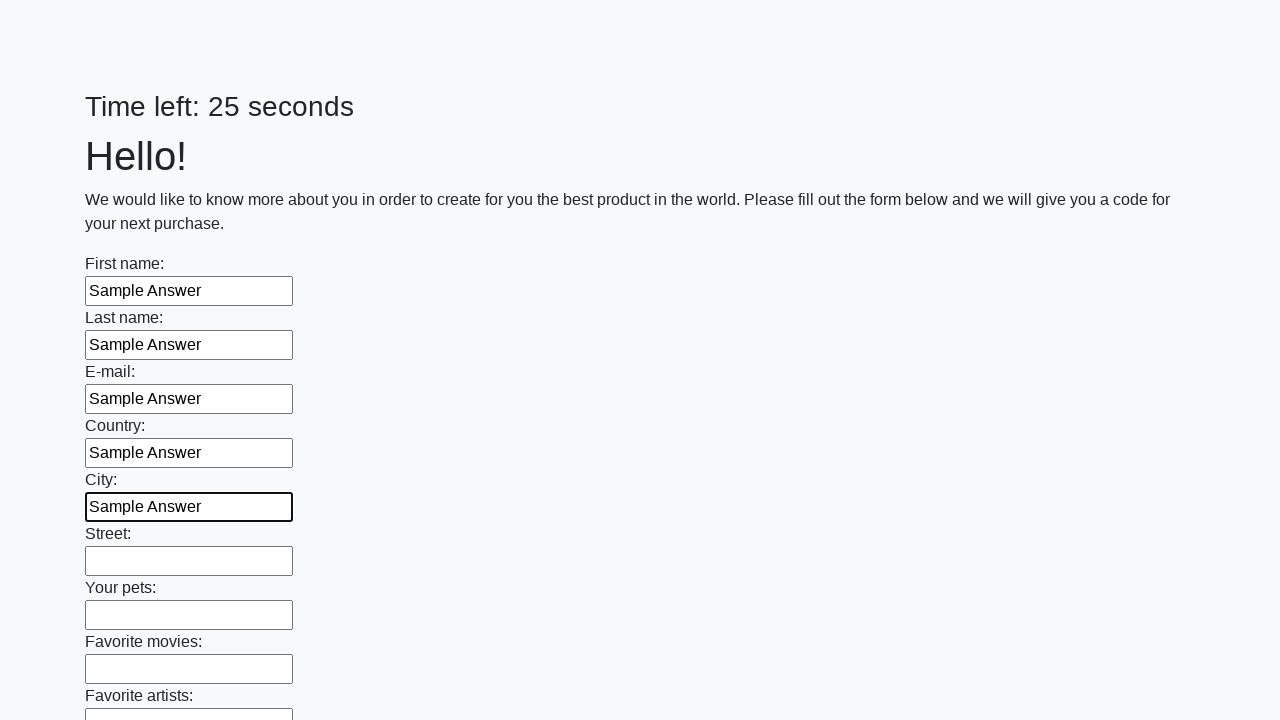

Filled an input field with 'Sample Answer' on input >> nth=5
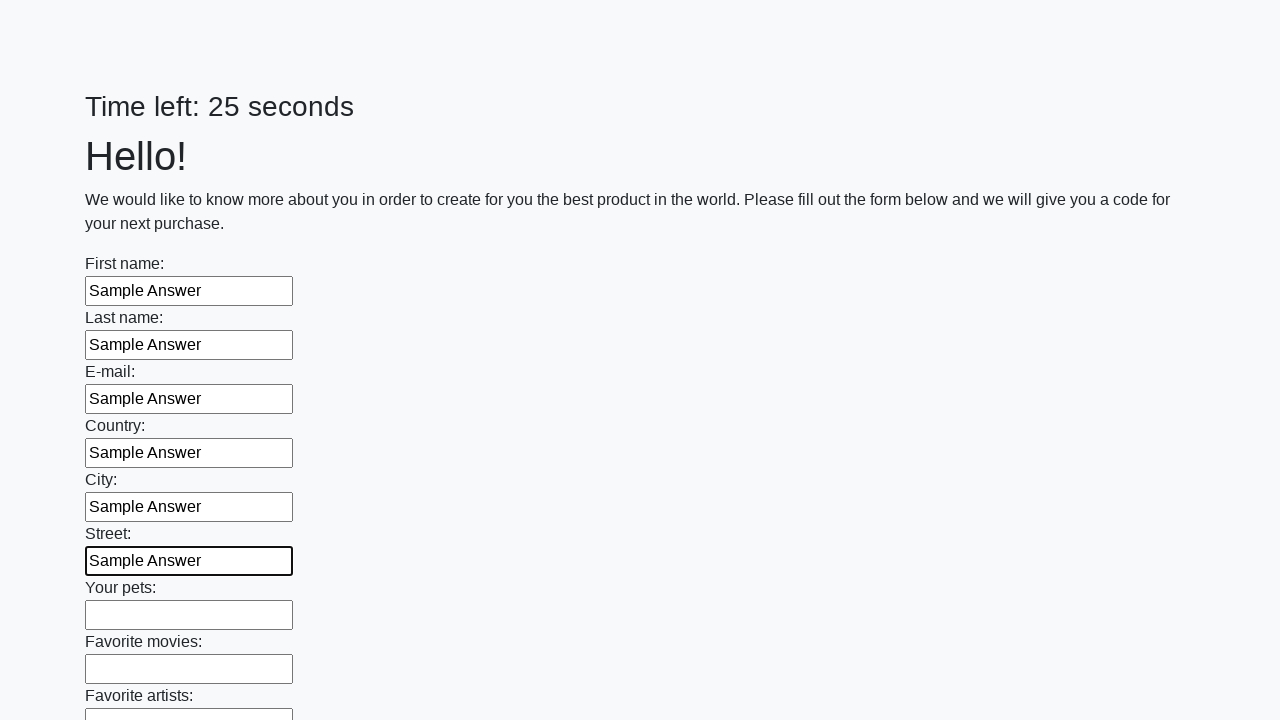

Filled an input field with 'Sample Answer' on input >> nth=6
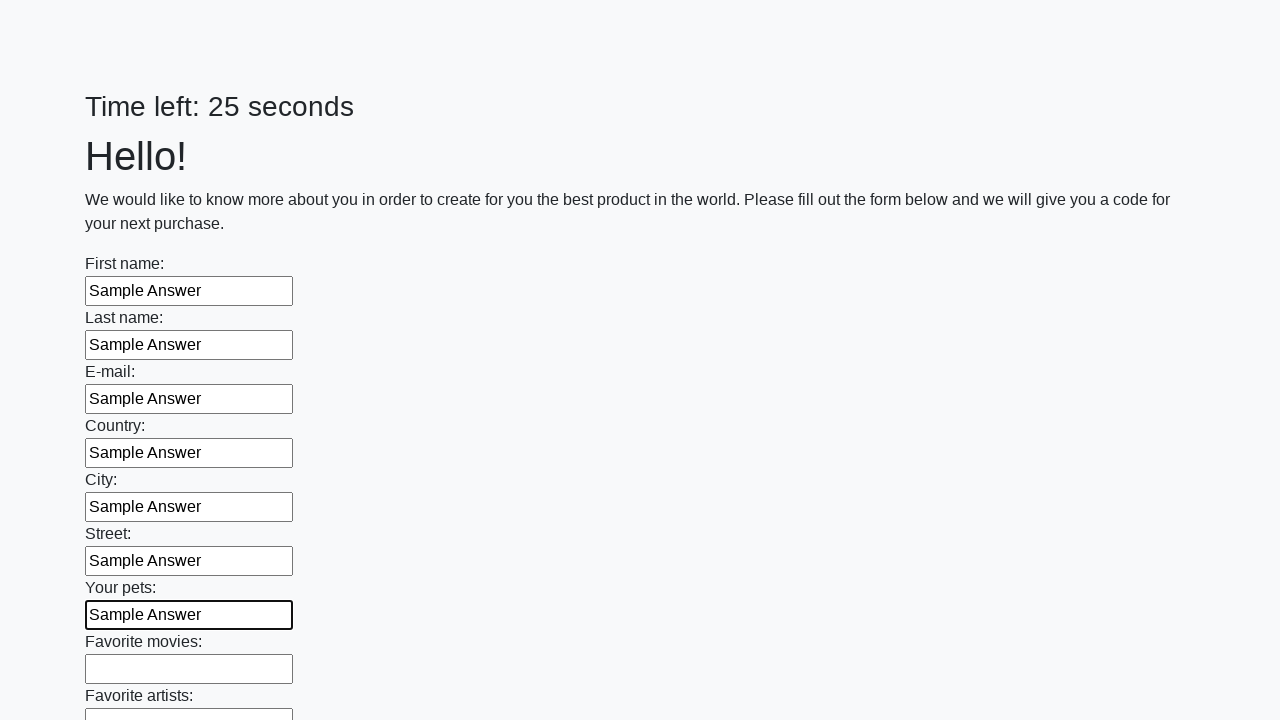

Filled an input field with 'Sample Answer' on input >> nth=7
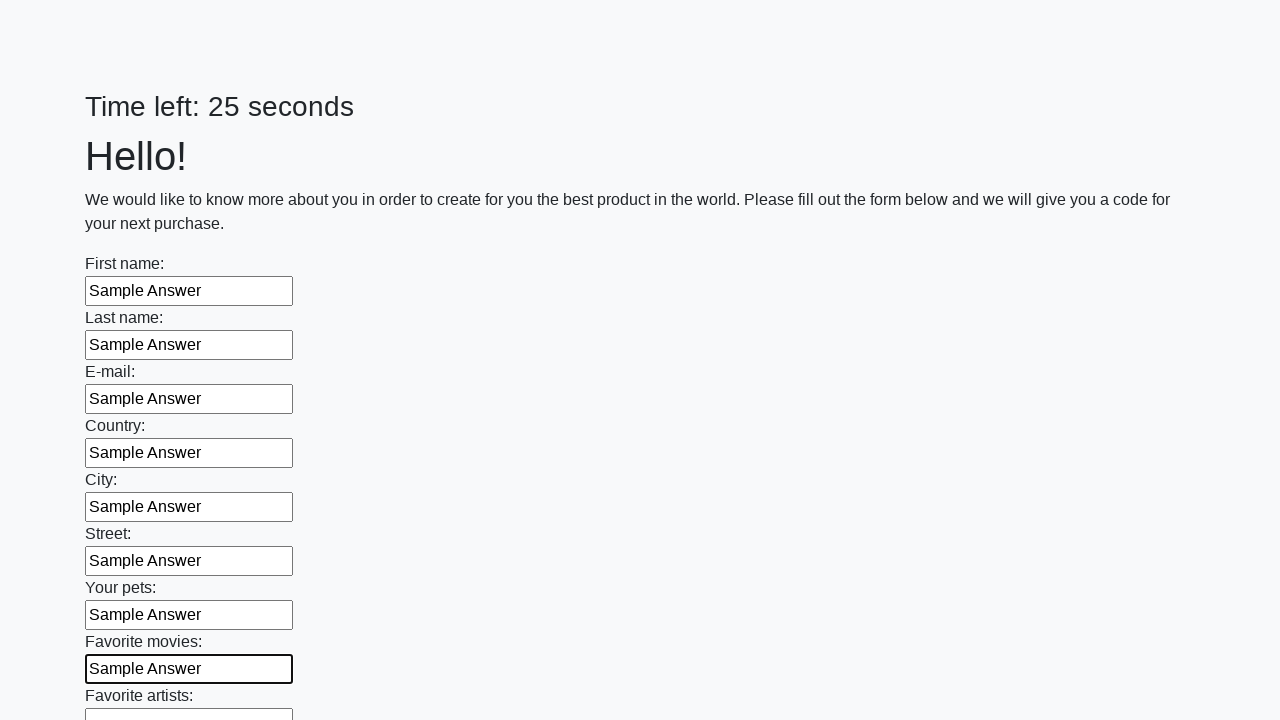

Filled an input field with 'Sample Answer' on input >> nth=8
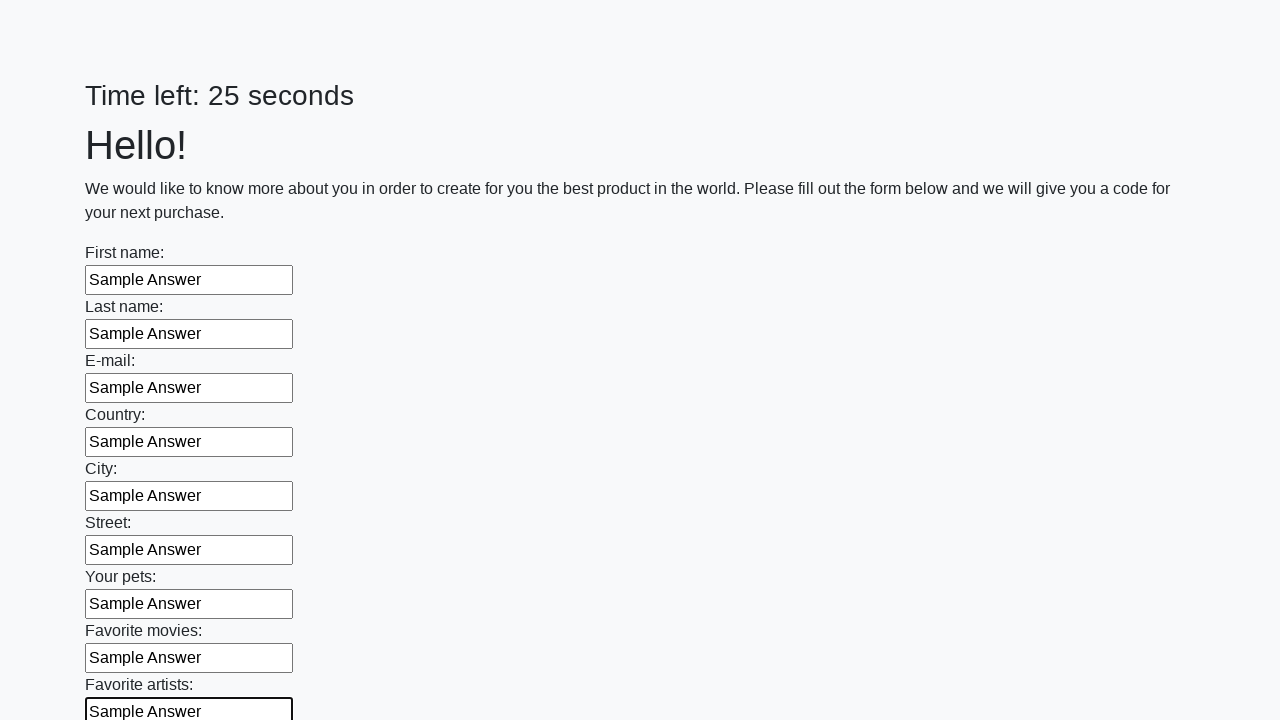

Filled an input field with 'Sample Answer' on input >> nth=9
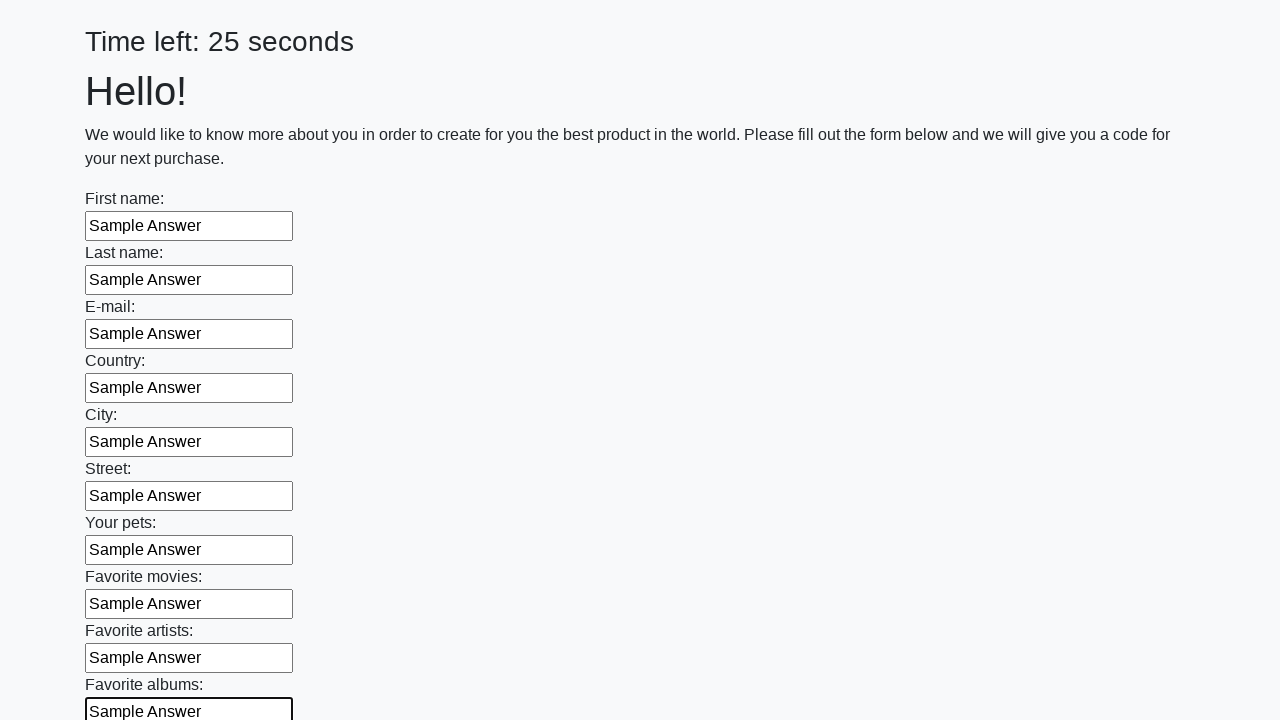

Filled an input field with 'Sample Answer' on input >> nth=10
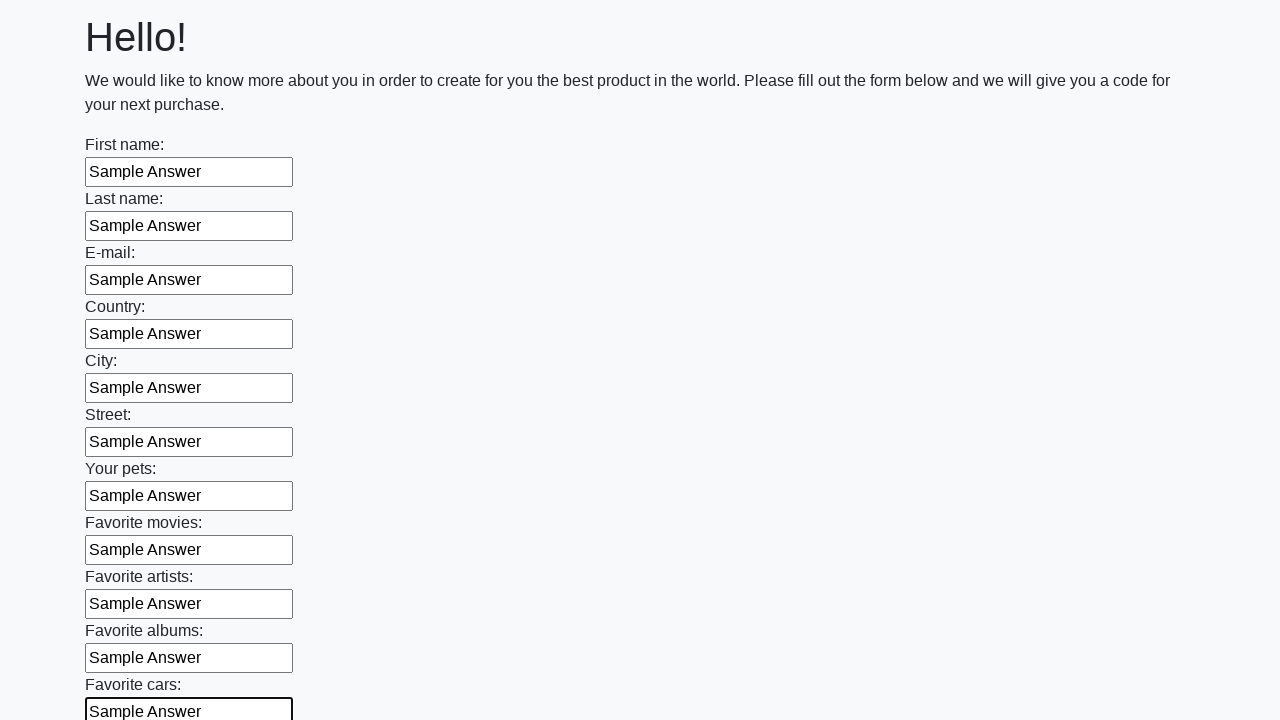

Filled an input field with 'Sample Answer' on input >> nth=11
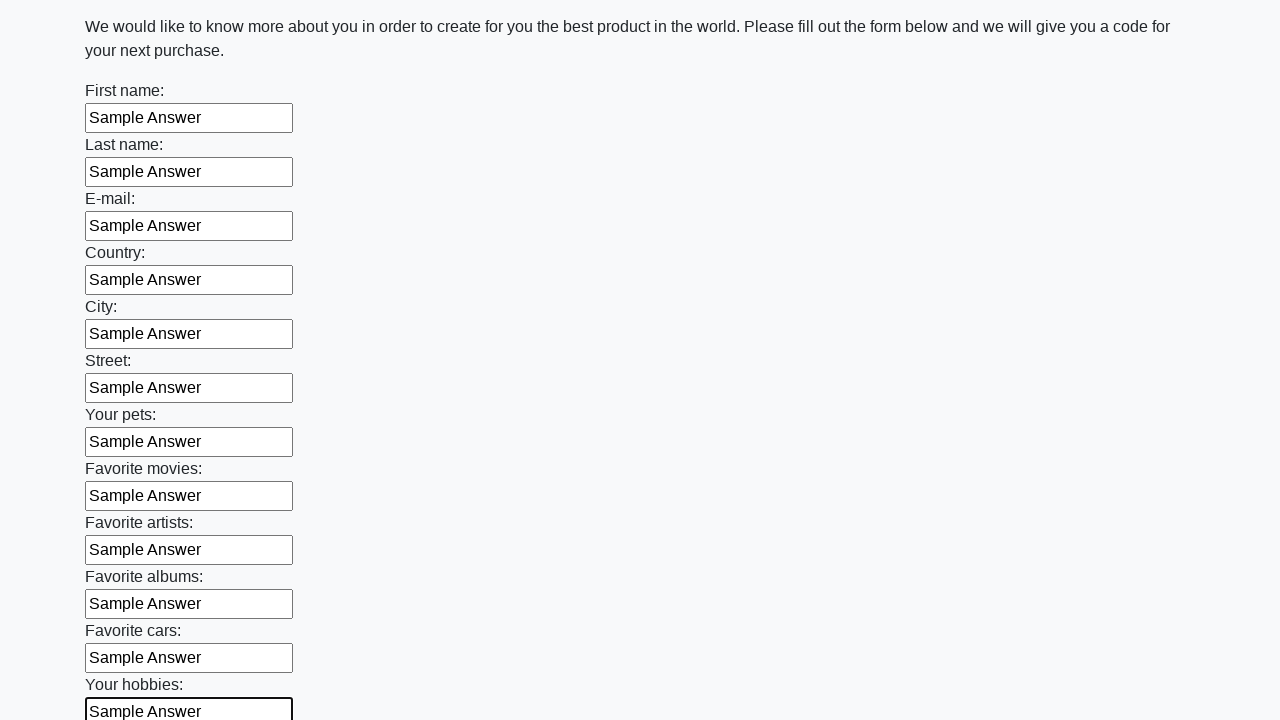

Filled an input field with 'Sample Answer' on input >> nth=12
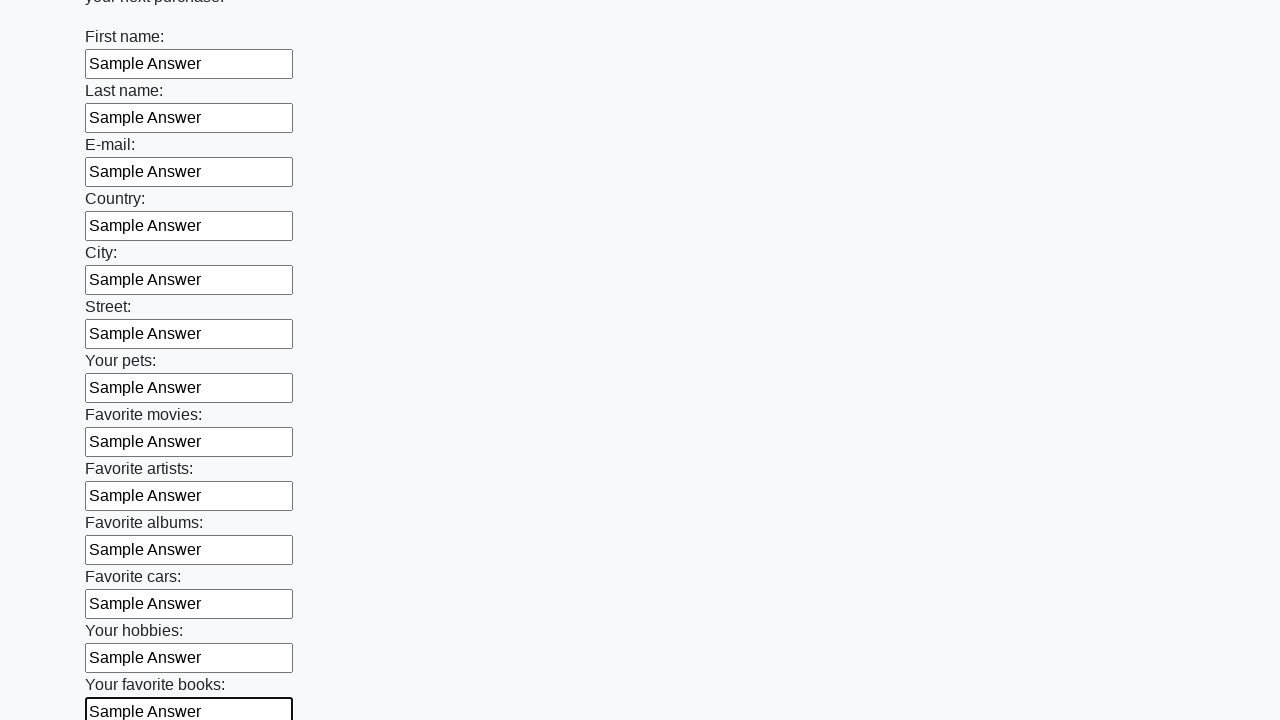

Filled an input field with 'Sample Answer' on input >> nth=13
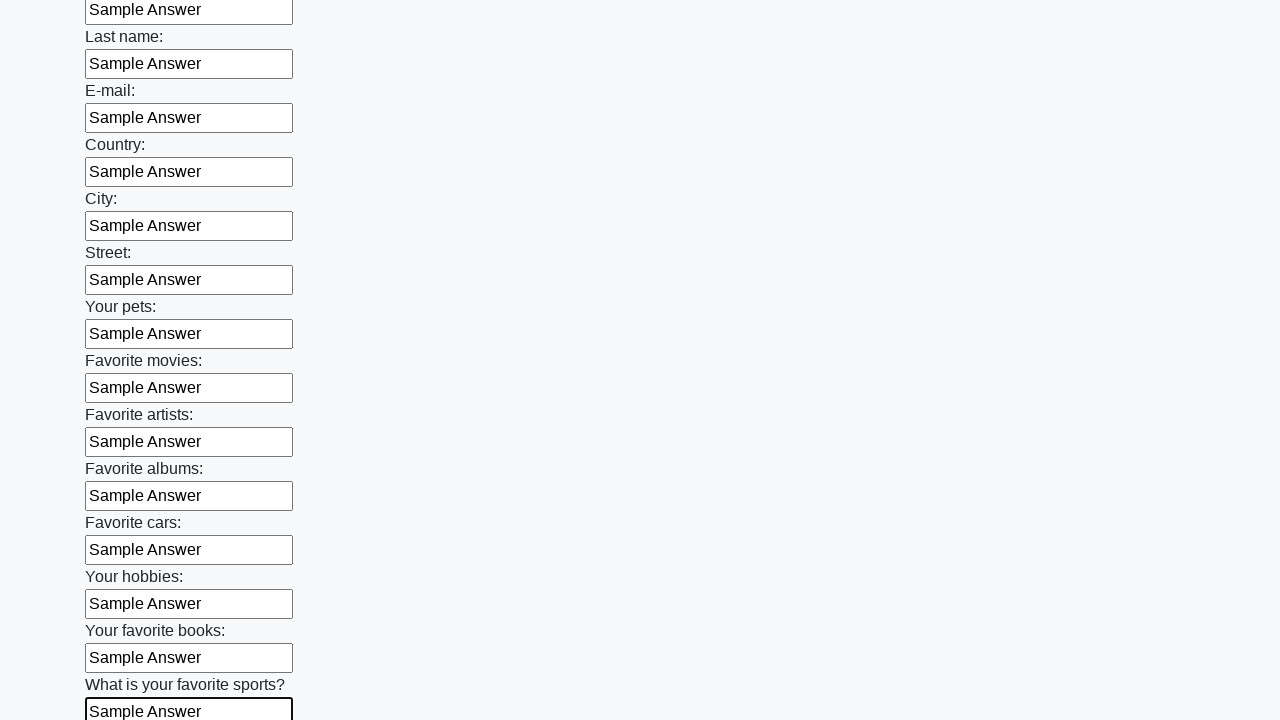

Filled an input field with 'Sample Answer' on input >> nth=14
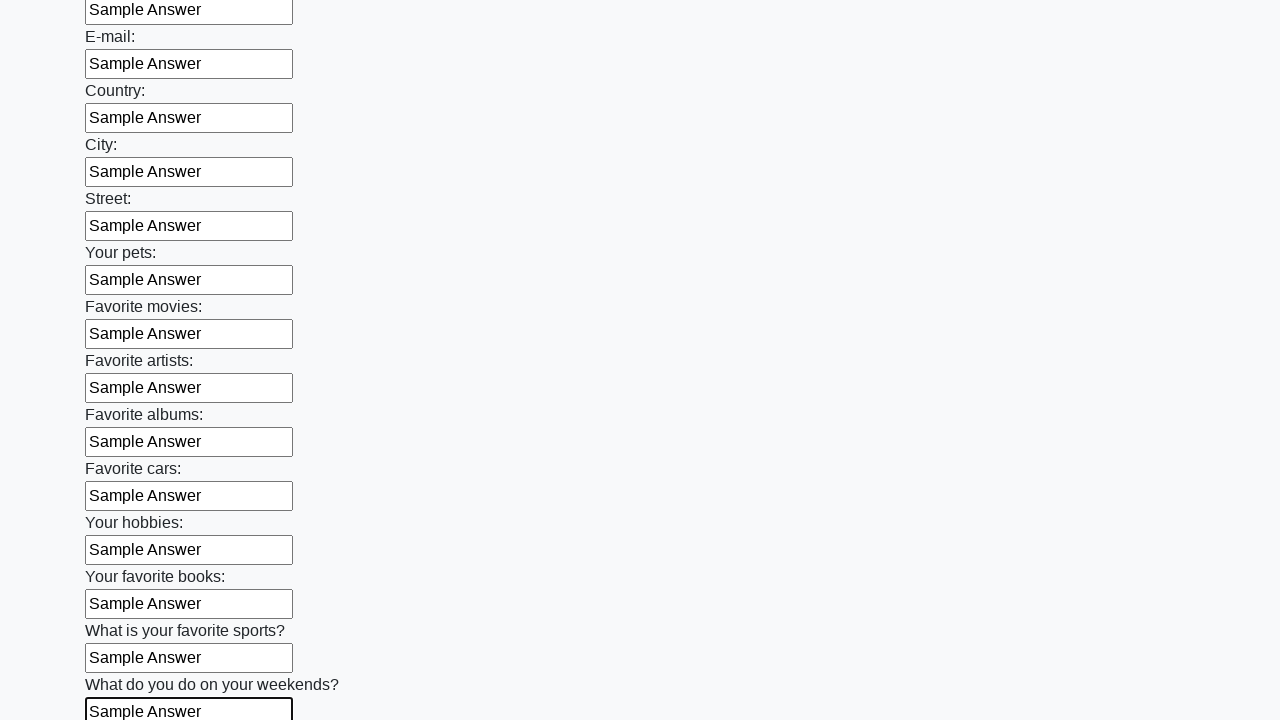

Filled an input field with 'Sample Answer' on input >> nth=15
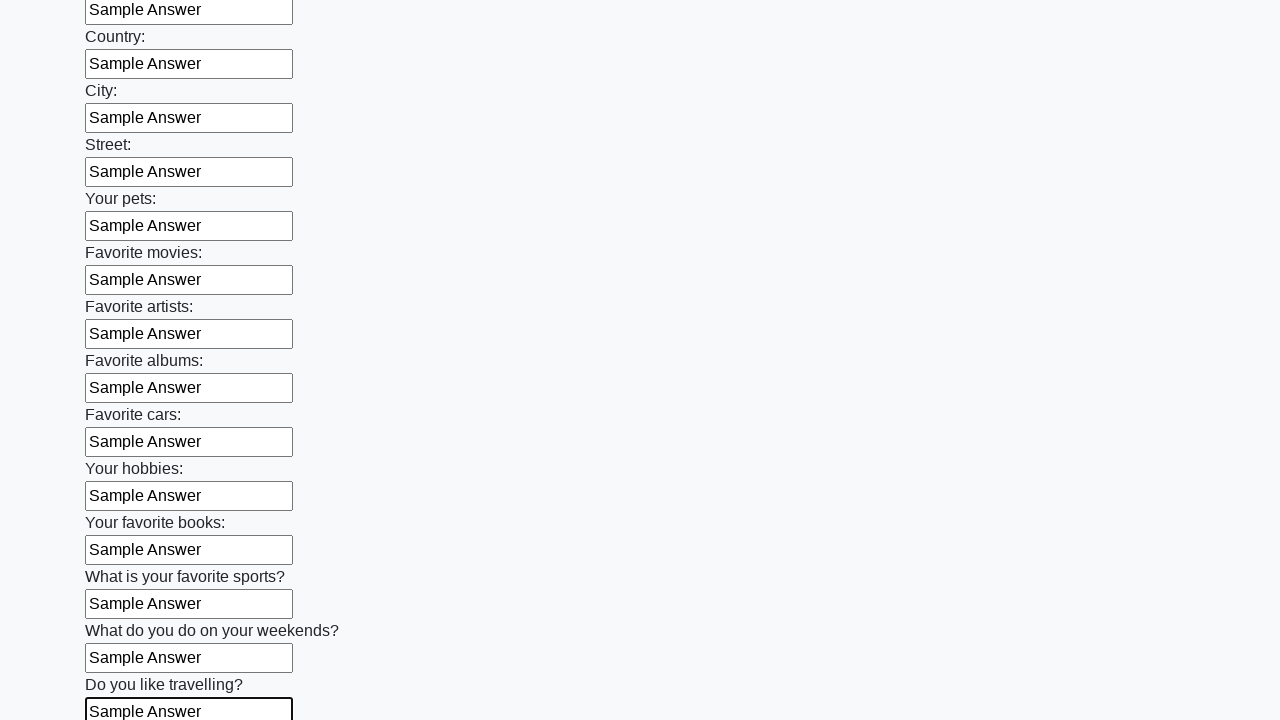

Filled an input field with 'Sample Answer' on input >> nth=16
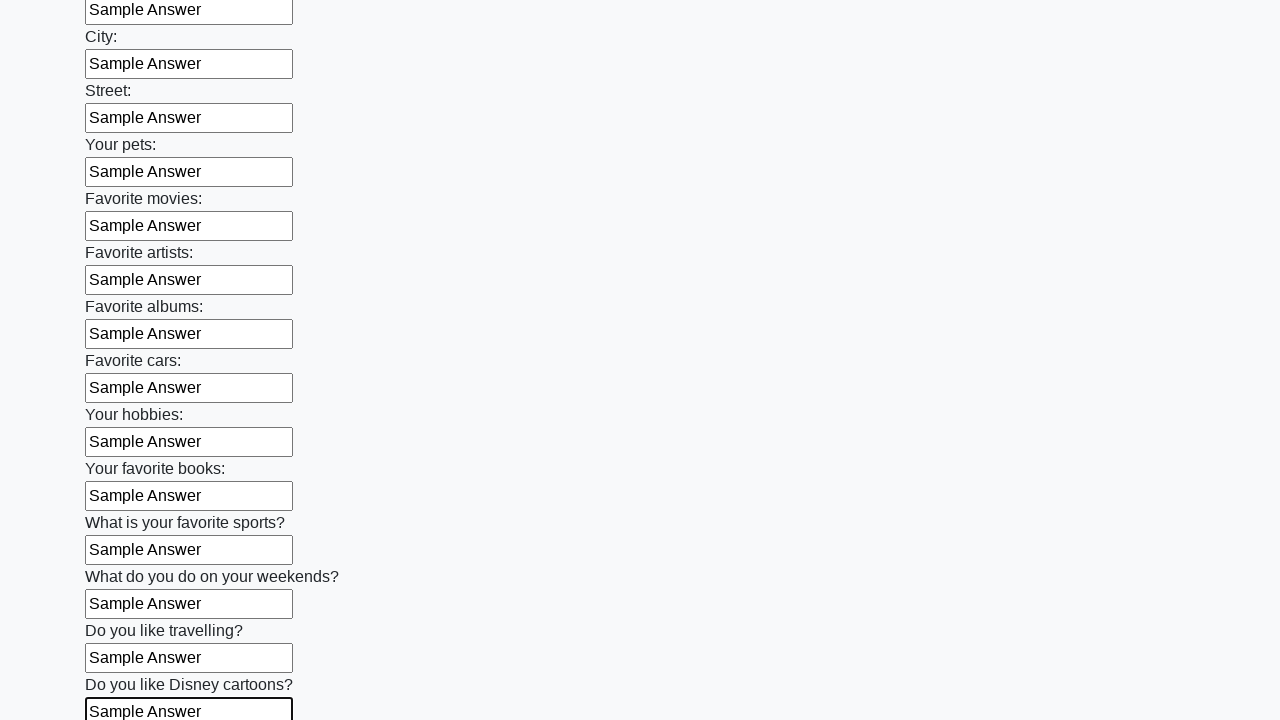

Filled an input field with 'Sample Answer' on input >> nth=17
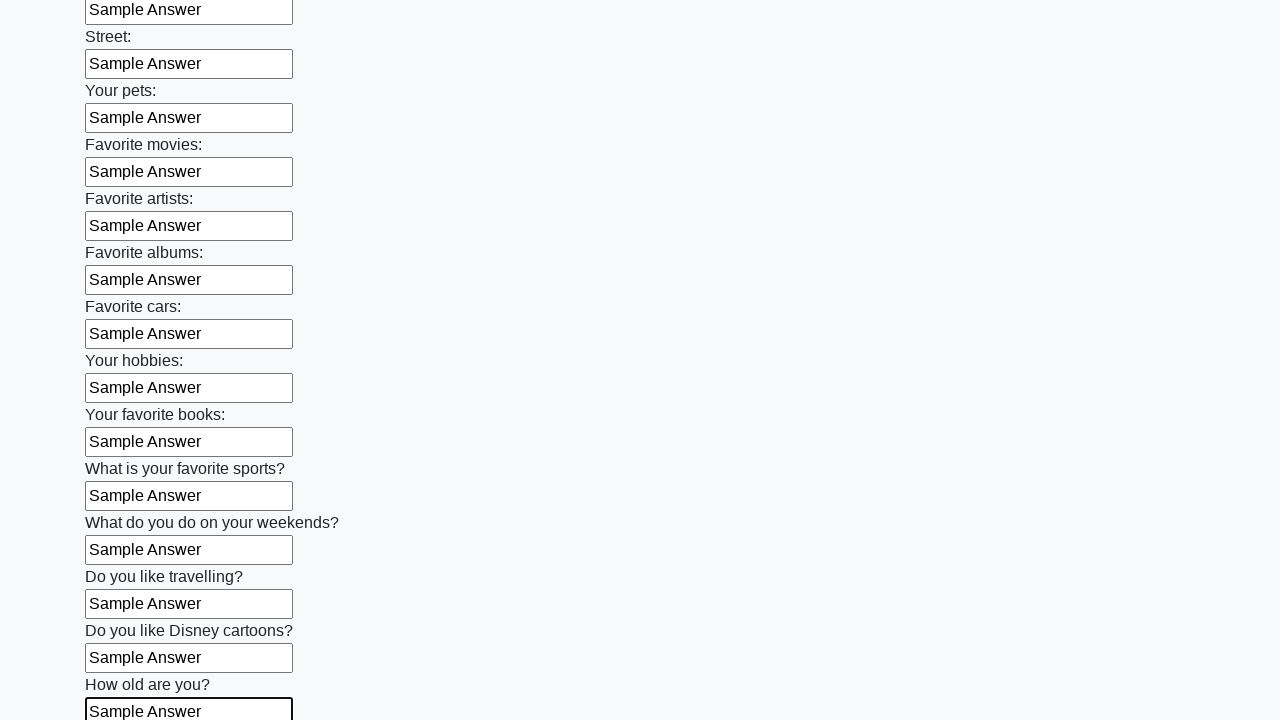

Filled an input field with 'Sample Answer' on input >> nth=18
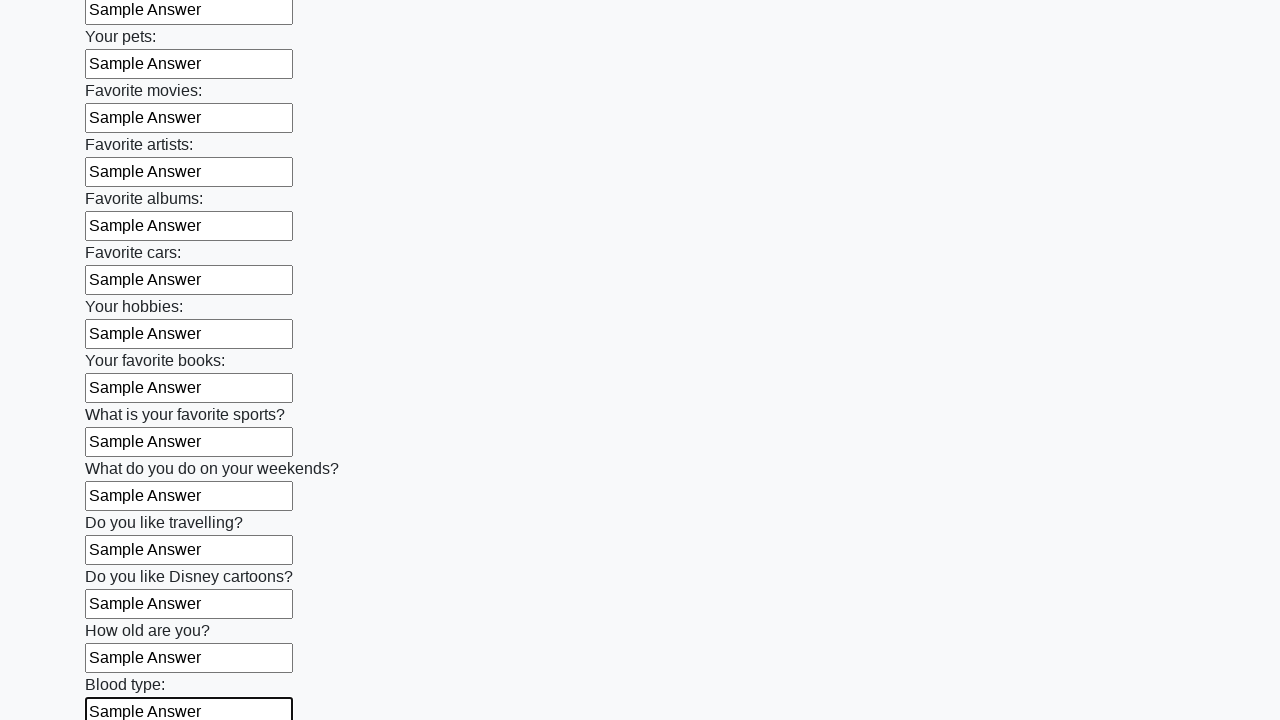

Filled an input field with 'Sample Answer' on input >> nth=19
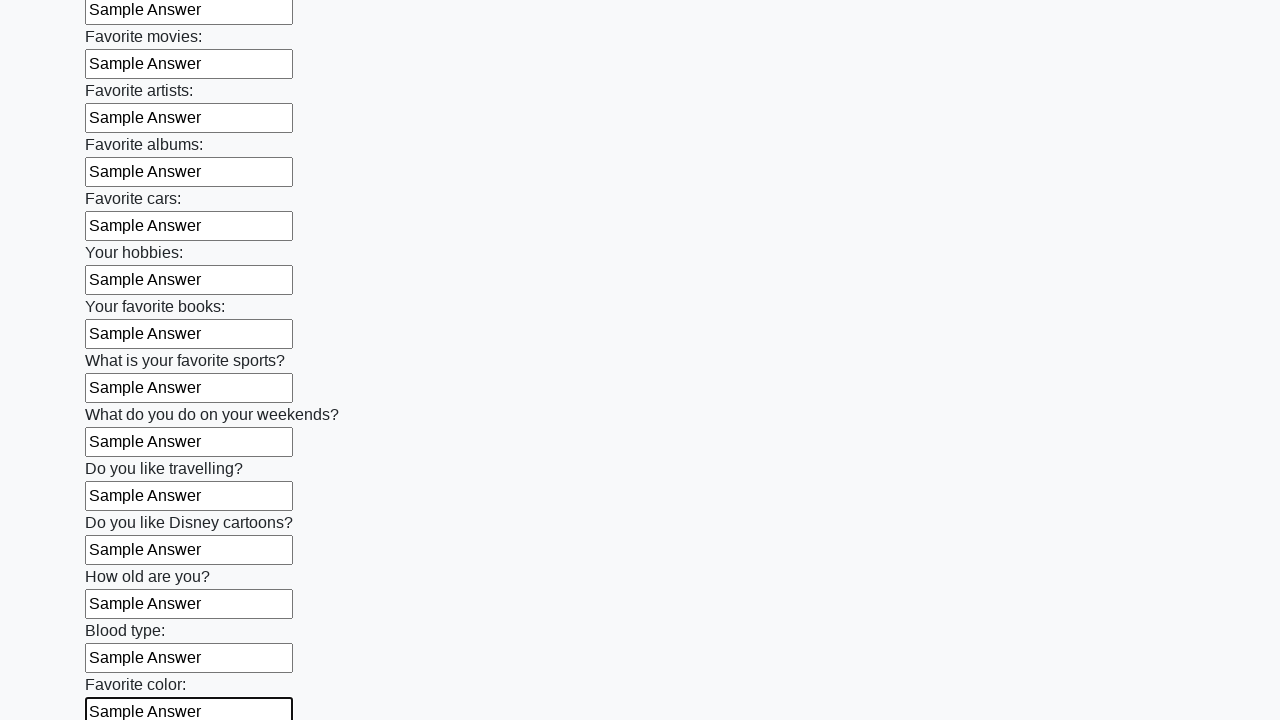

Filled an input field with 'Sample Answer' on input >> nth=20
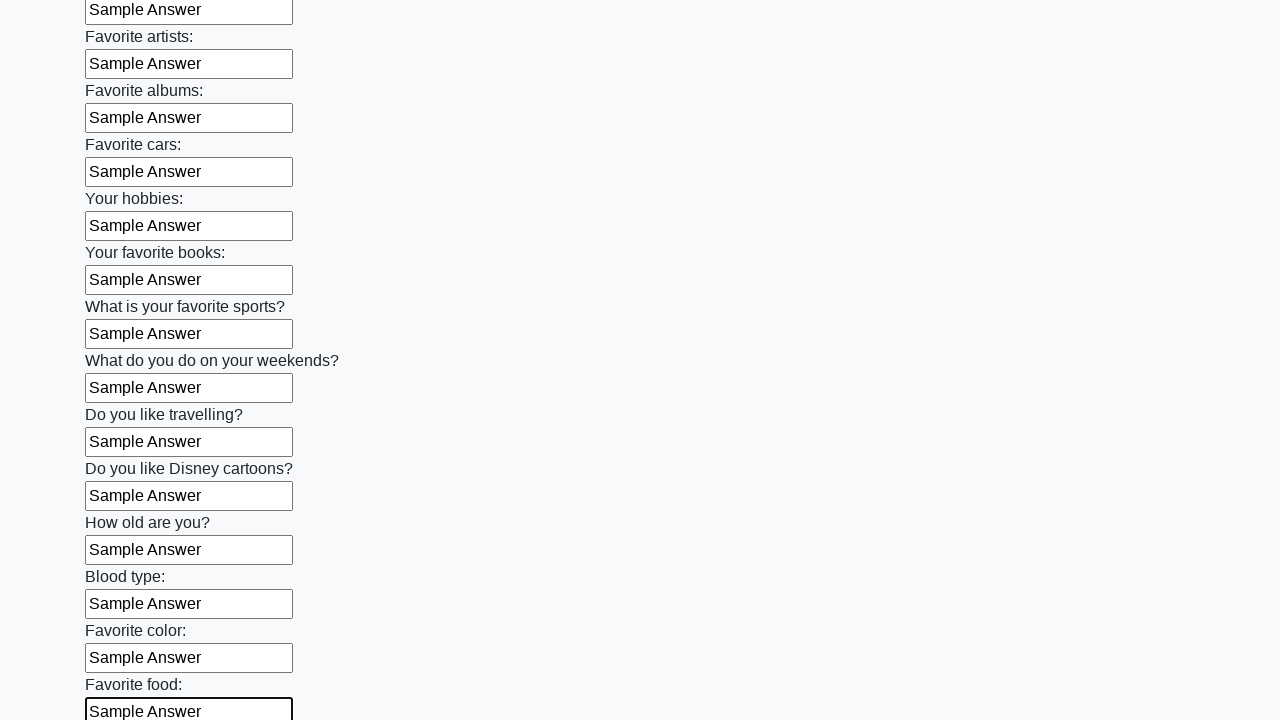

Filled an input field with 'Sample Answer' on input >> nth=21
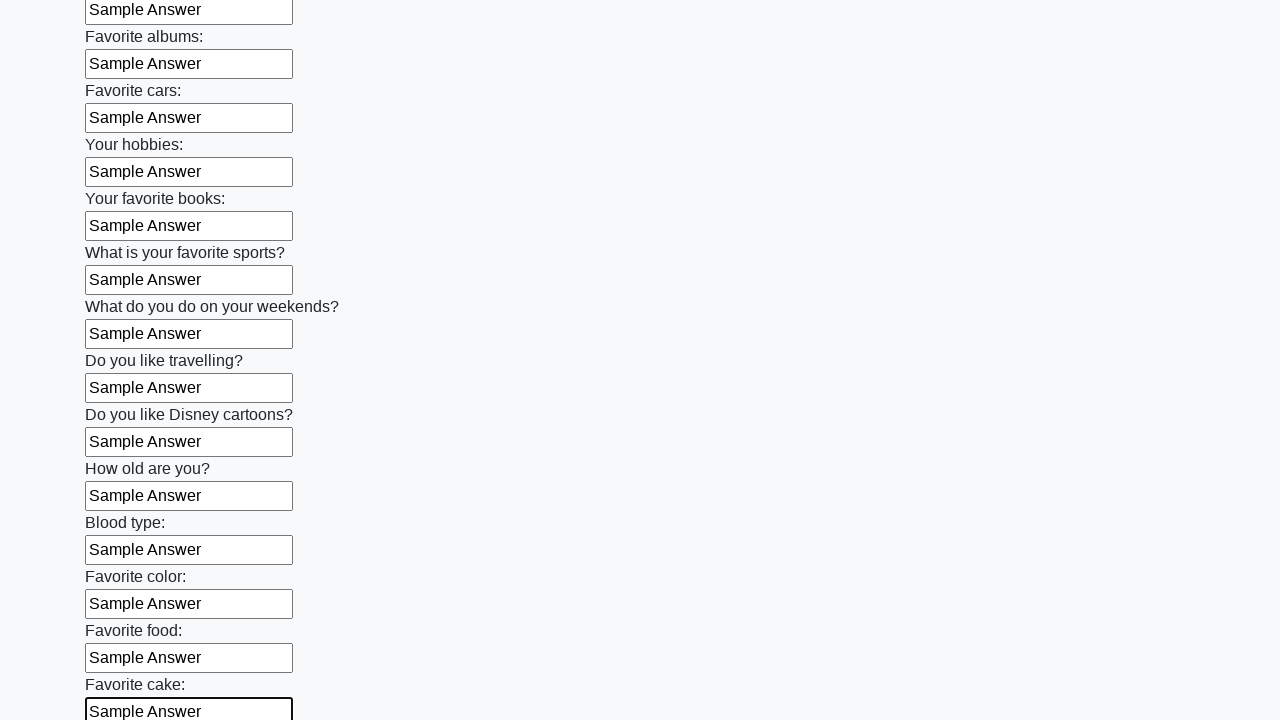

Filled an input field with 'Sample Answer' on input >> nth=22
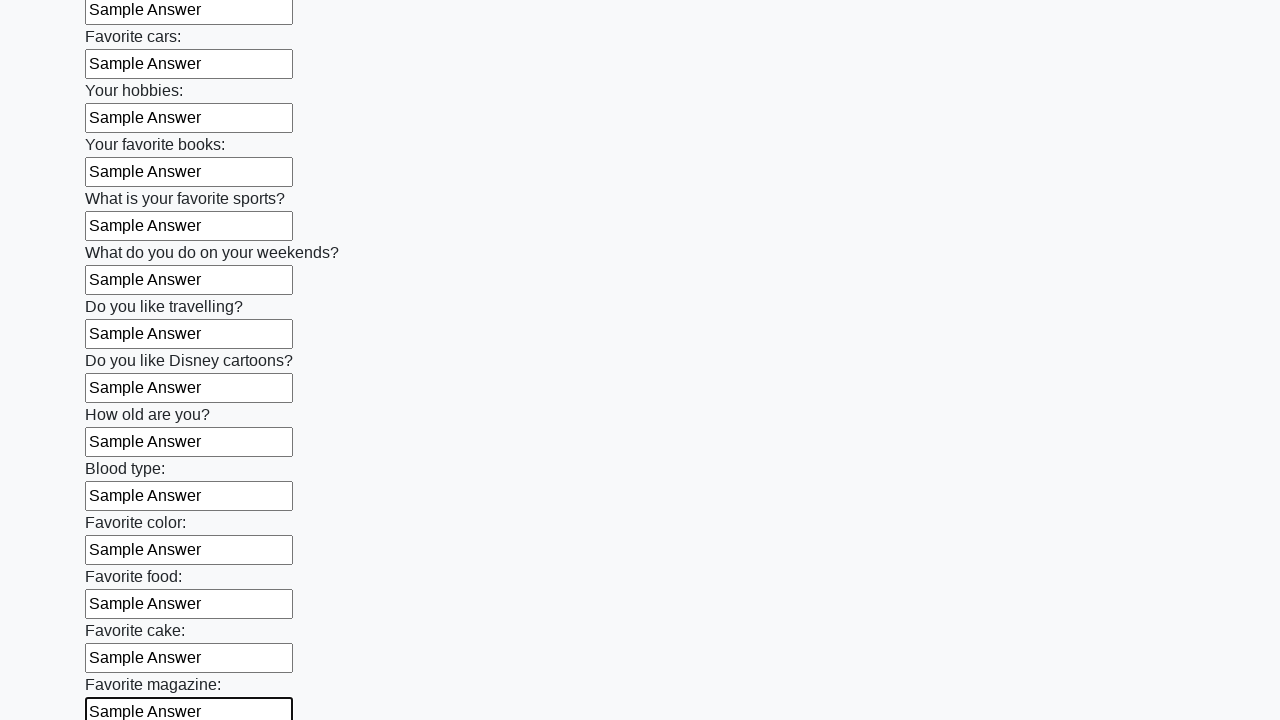

Filled an input field with 'Sample Answer' on input >> nth=23
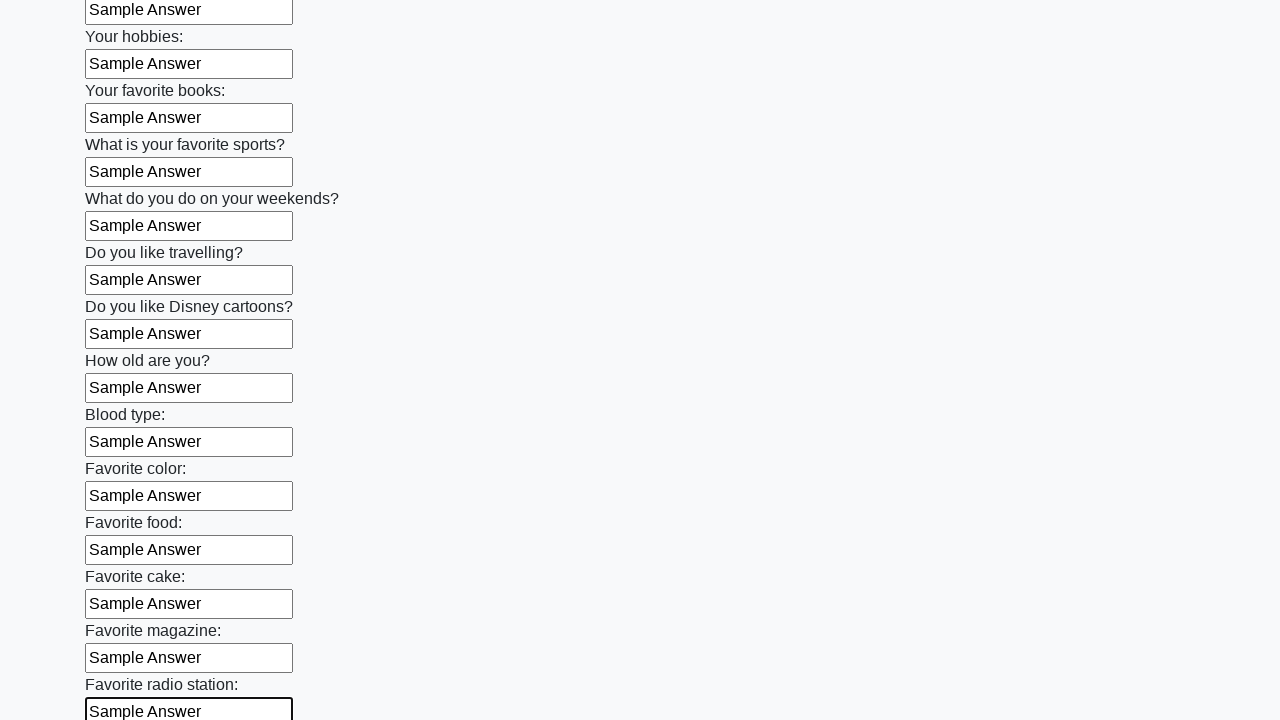

Filled an input field with 'Sample Answer' on input >> nth=24
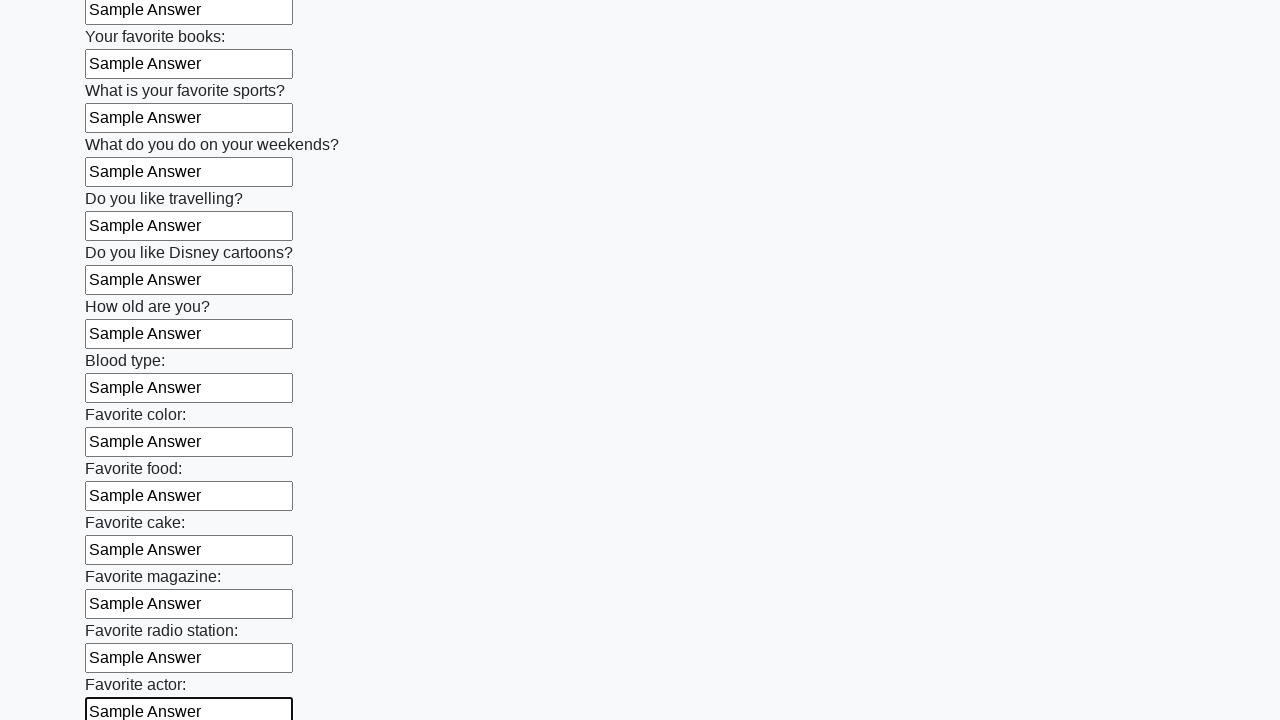

Filled an input field with 'Sample Answer' on input >> nth=25
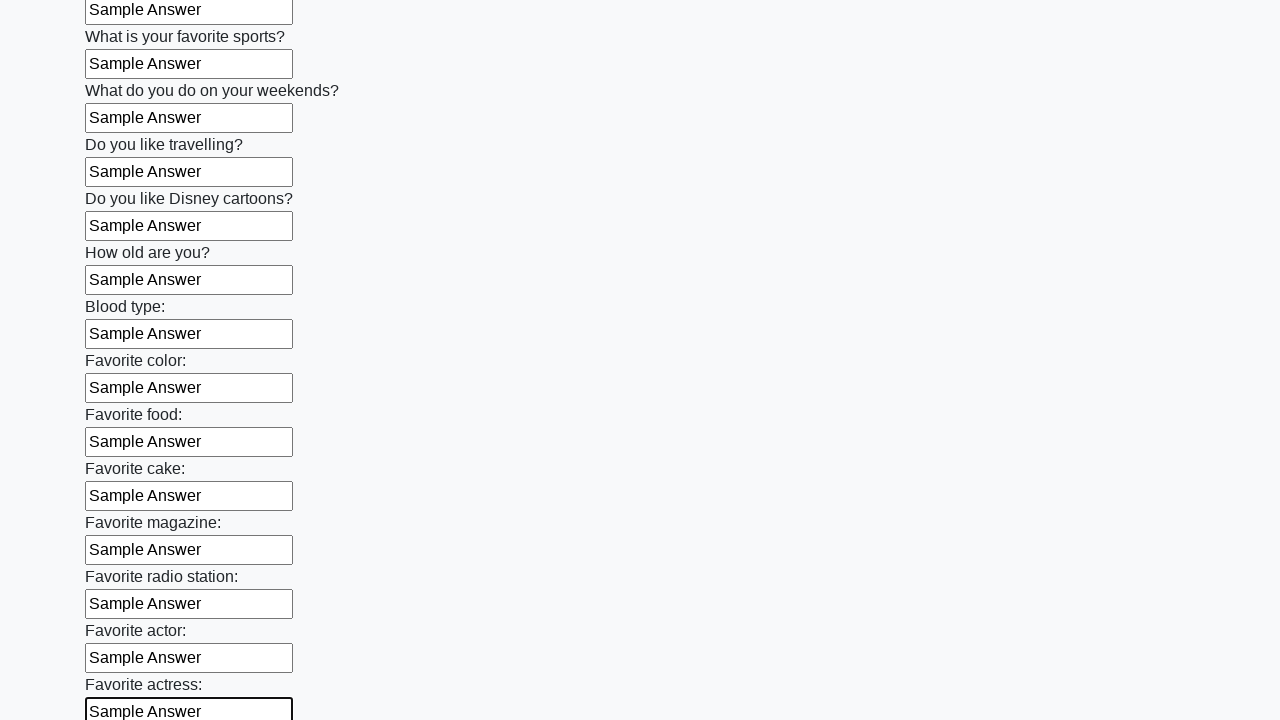

Filled an input field with 'Sample Answer' on input >> nth=26
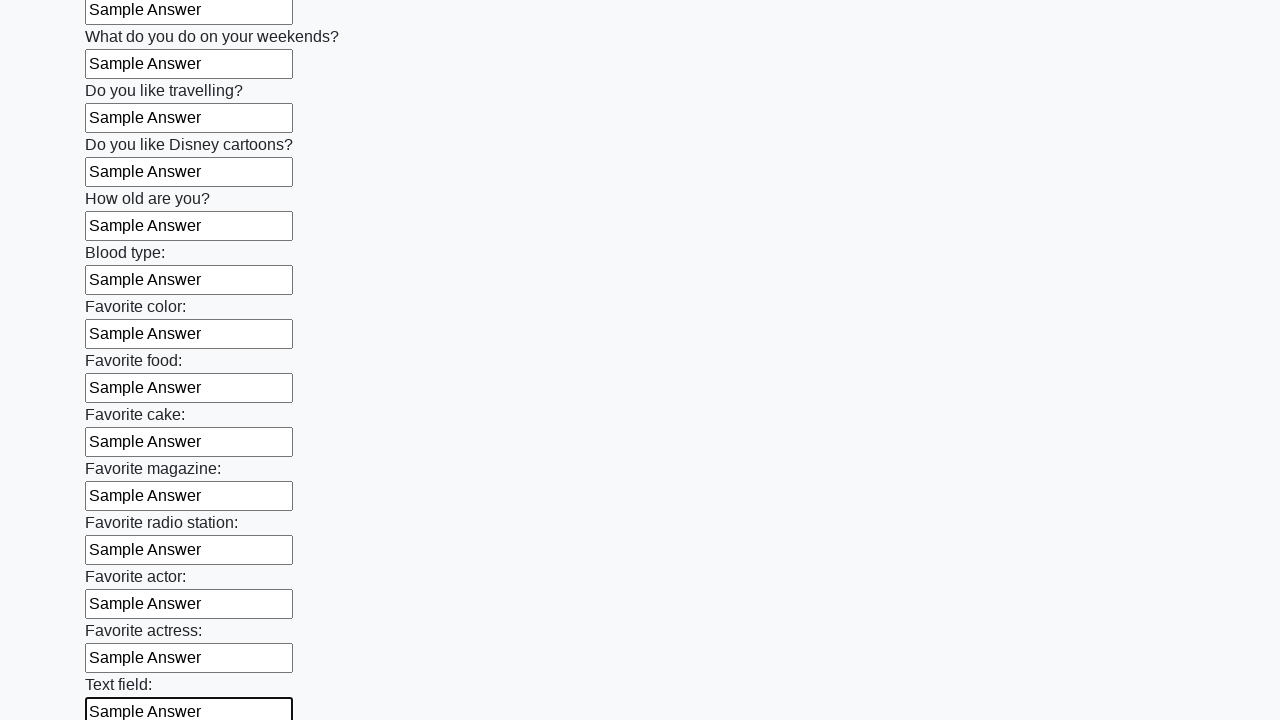

Filled an input field with 'Sample Answer' on input >> nth=27
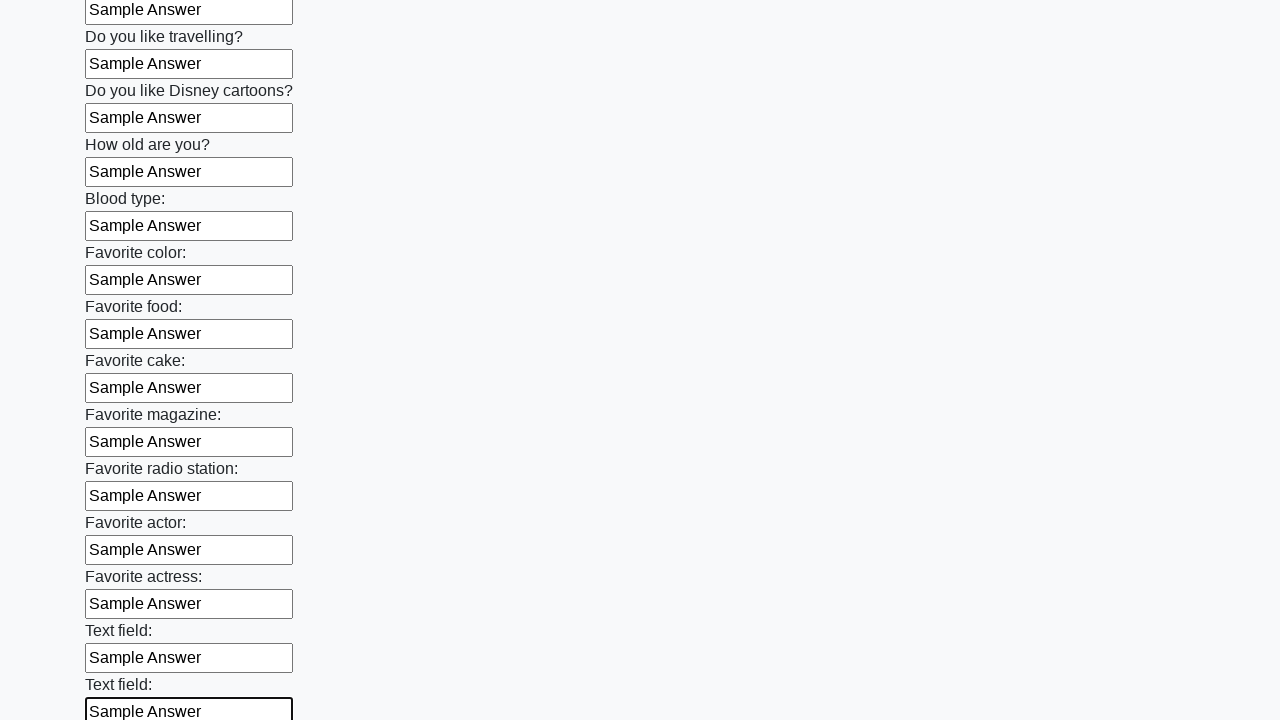

Filled an input field with 'Sample Answer' on input >> nth=28
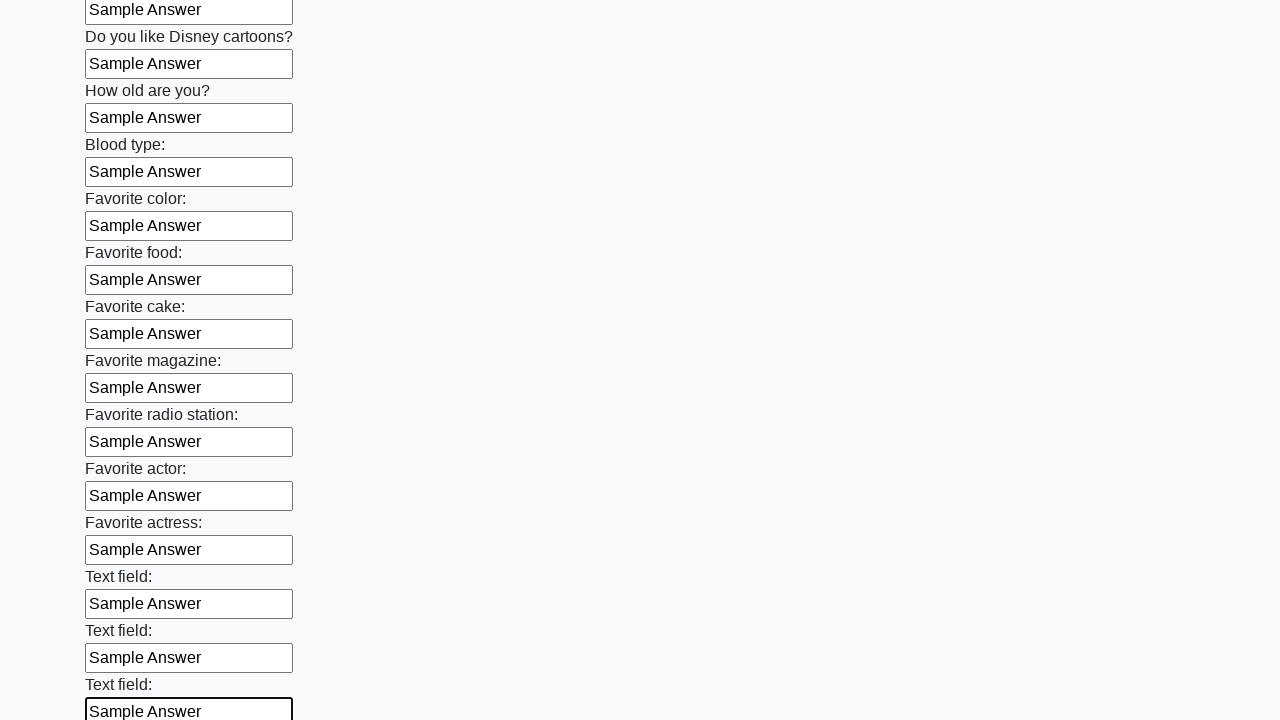

Filled an input field with 'Sample Answer' on input >> nth=29
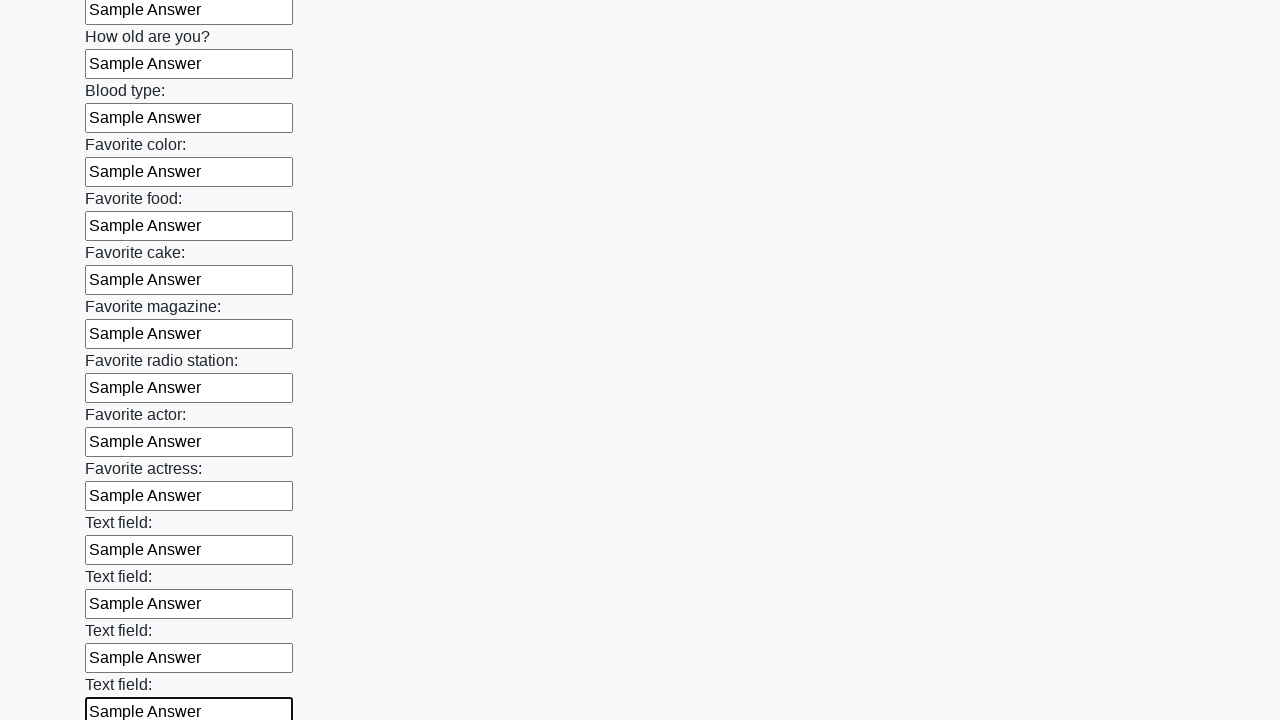

Filled an input field with 'Sample Answer' on input >> nth=30
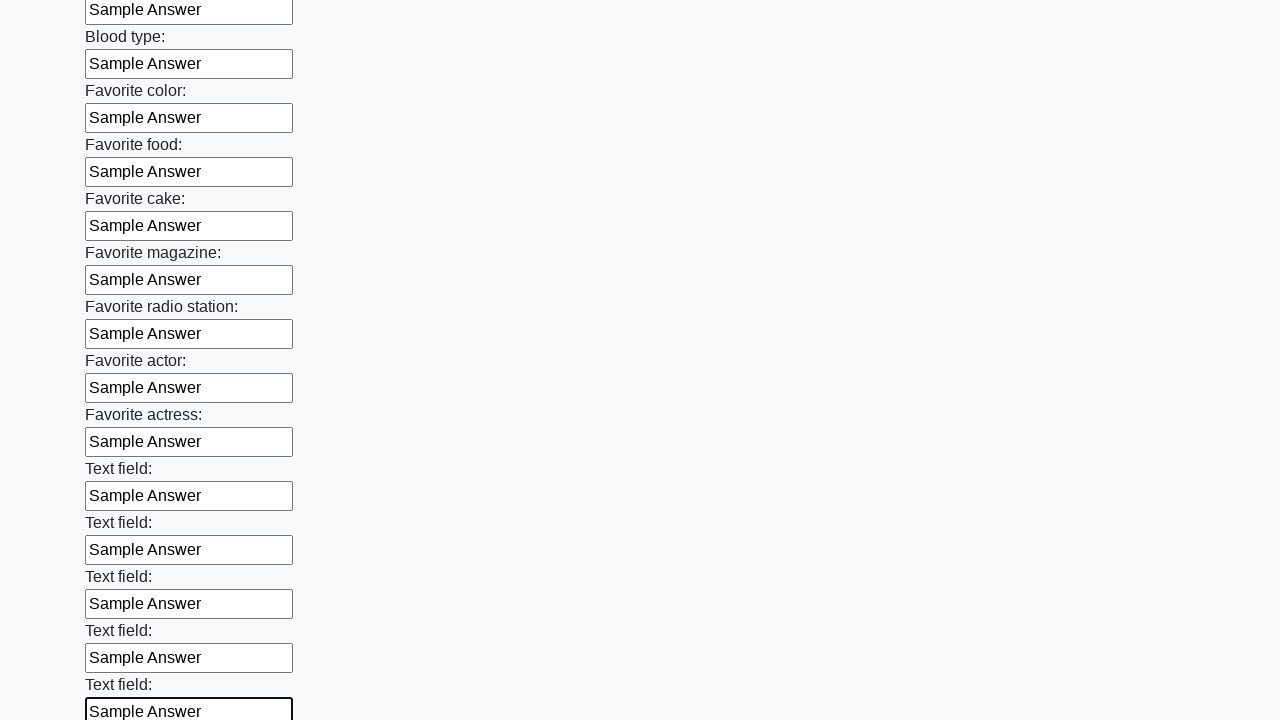

Filled an input field with 'Sample Answer' on input >> nth=31
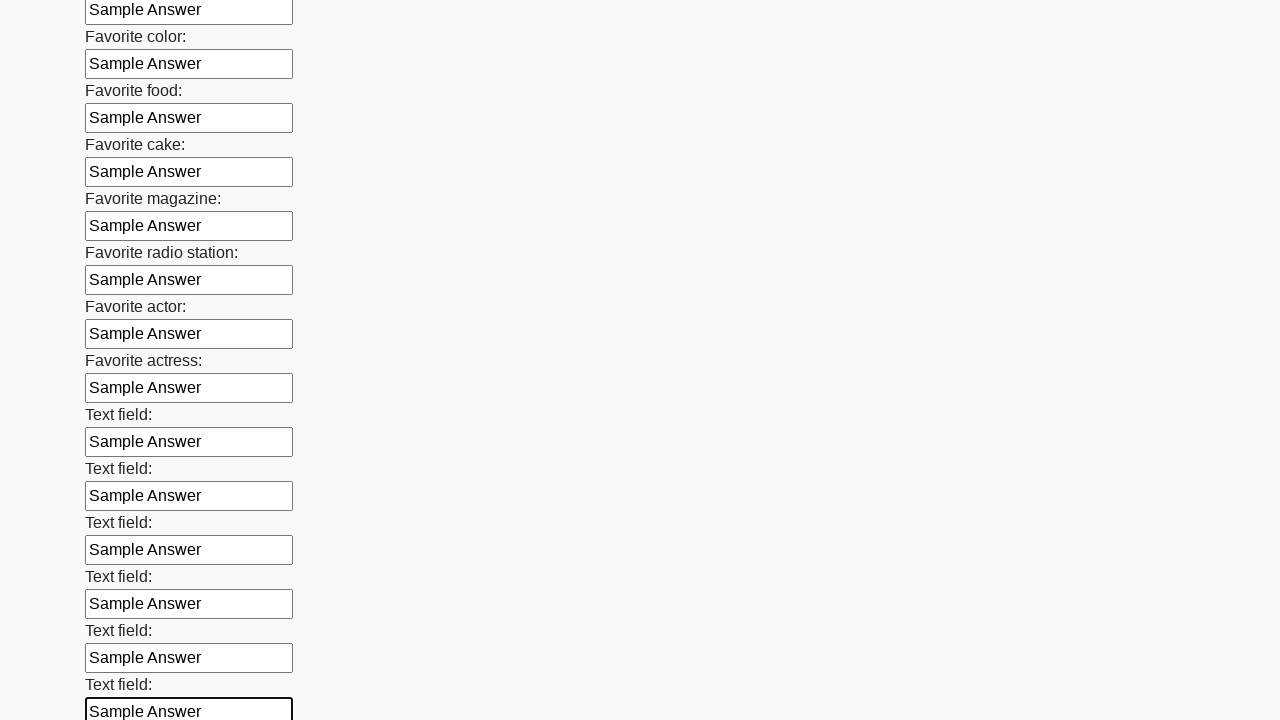

Filled an input field with 'Sample Answer' on input >> nth=32
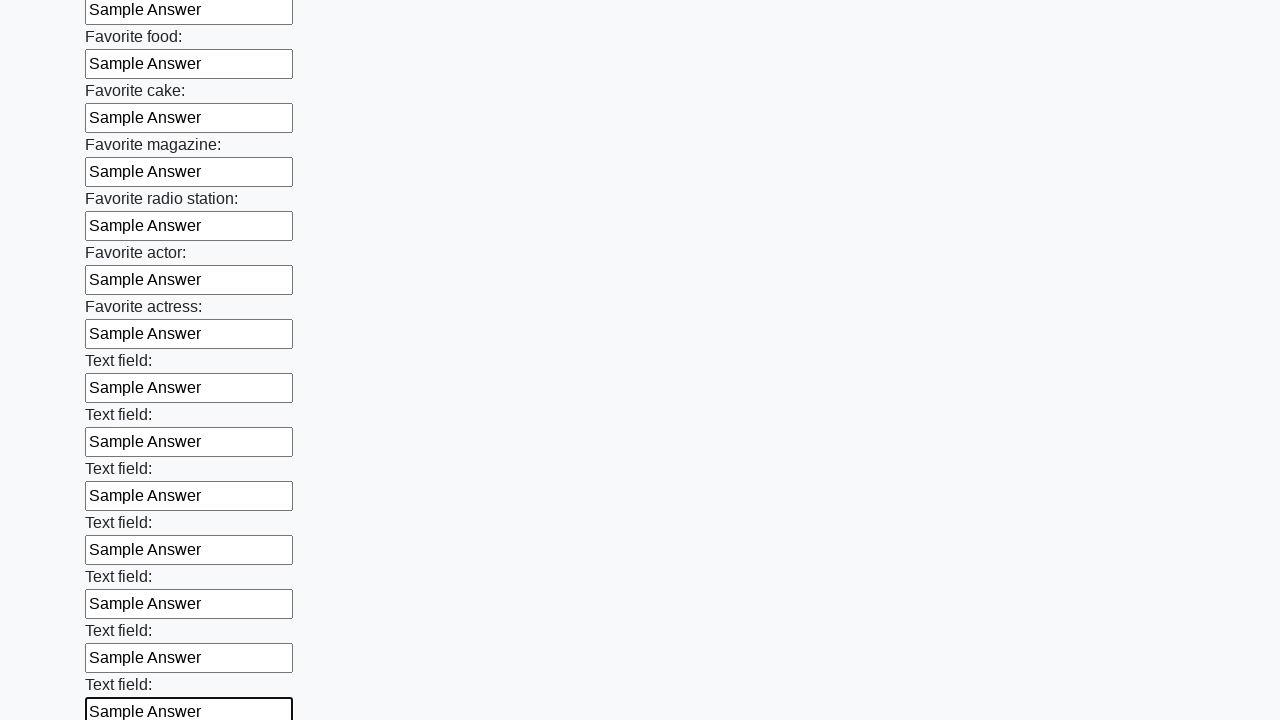

Filled an input field with 'Sample Answer' on input >> nth=33
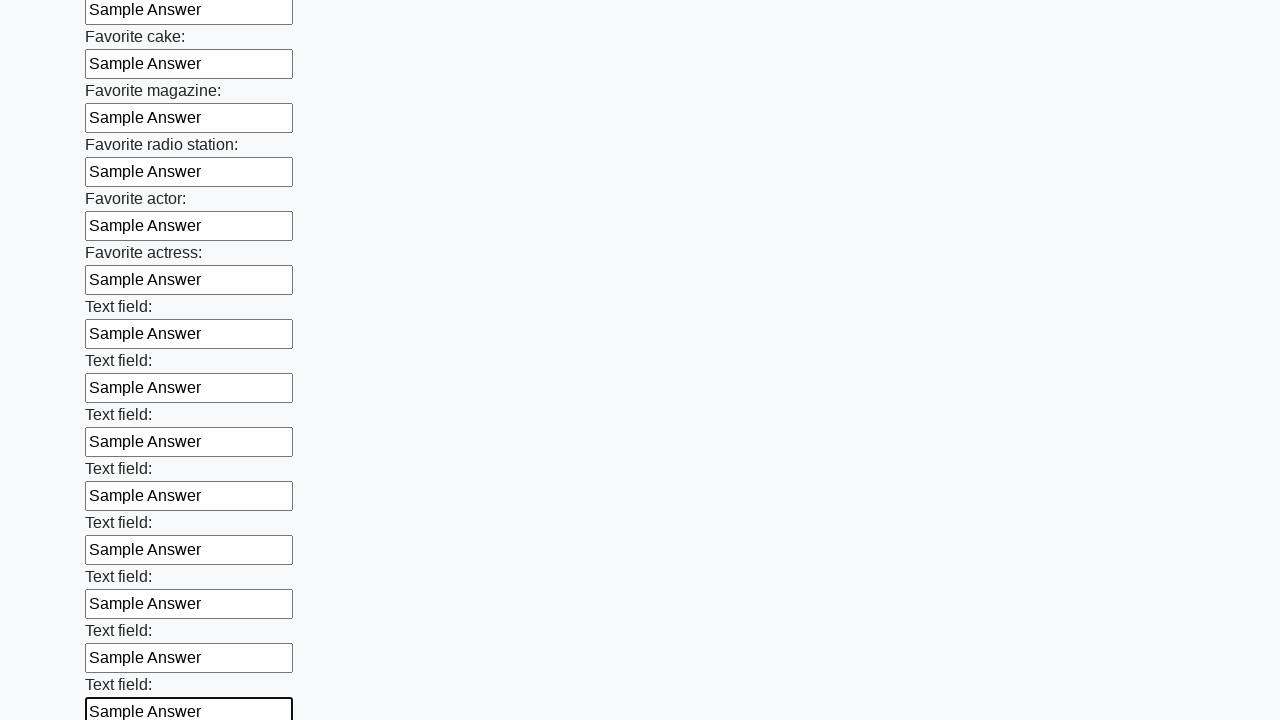

Filled an input field with 'Sample Answer' on input >> nth=34
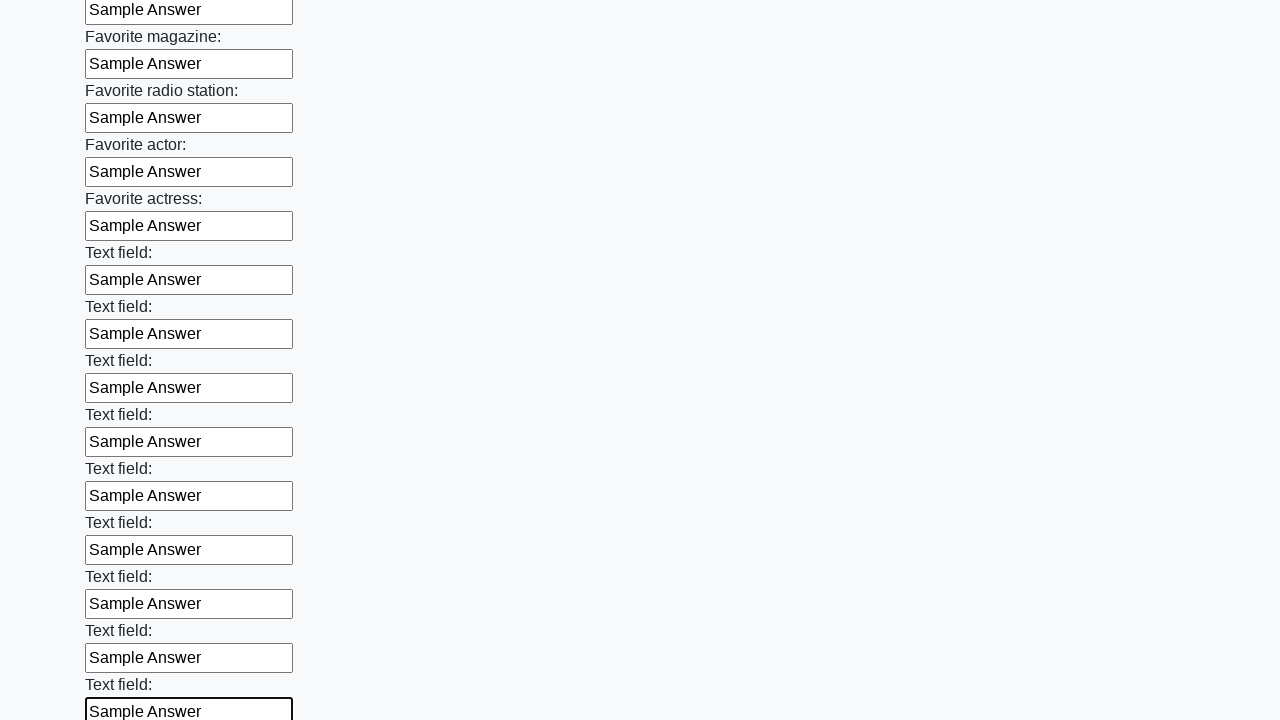

Filled an input field with 'Sample Answer' on input >> nth=35
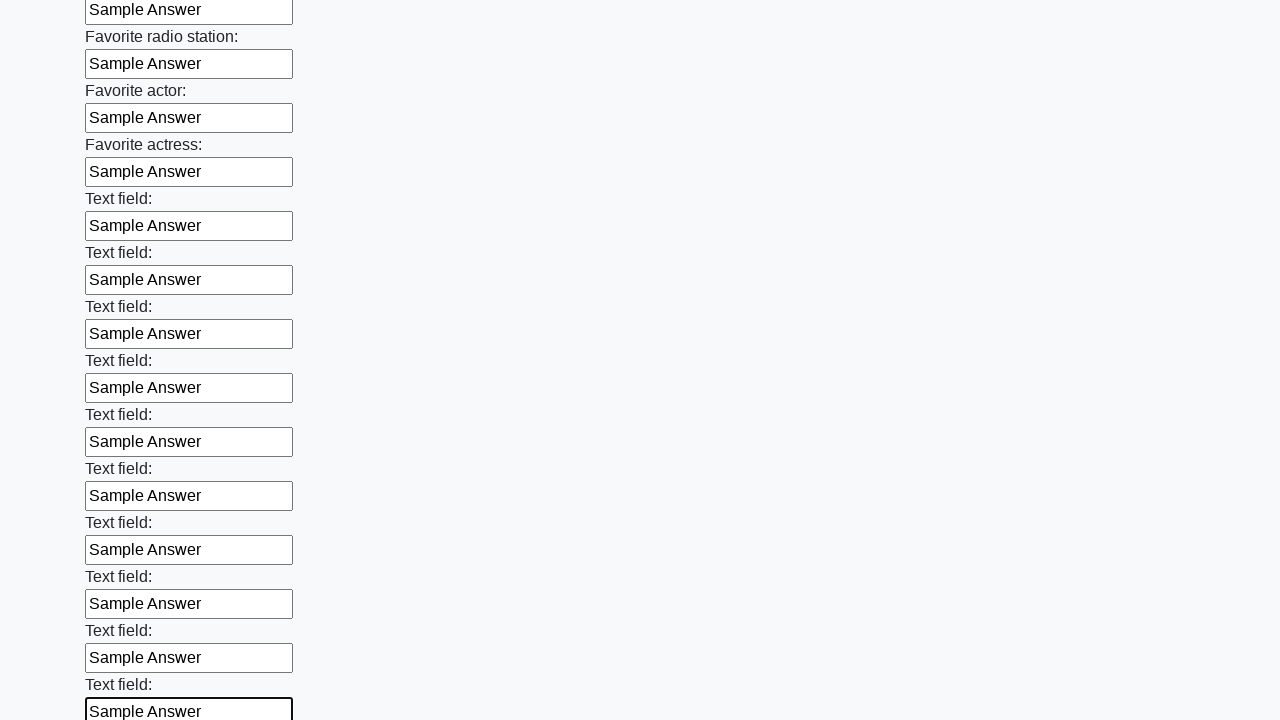

Filled an input field with 'Sample Answer' on input >> nth=36
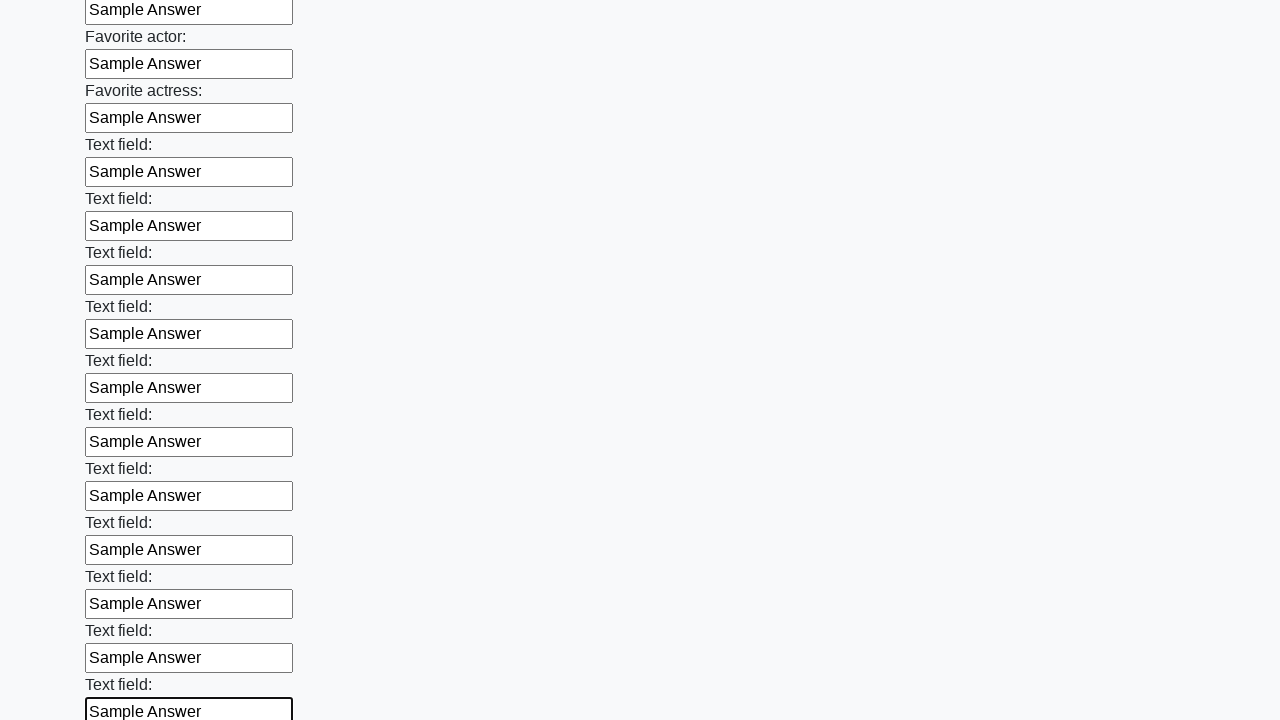

Filled an input field with 'Sample Answer' on input >> nth=37
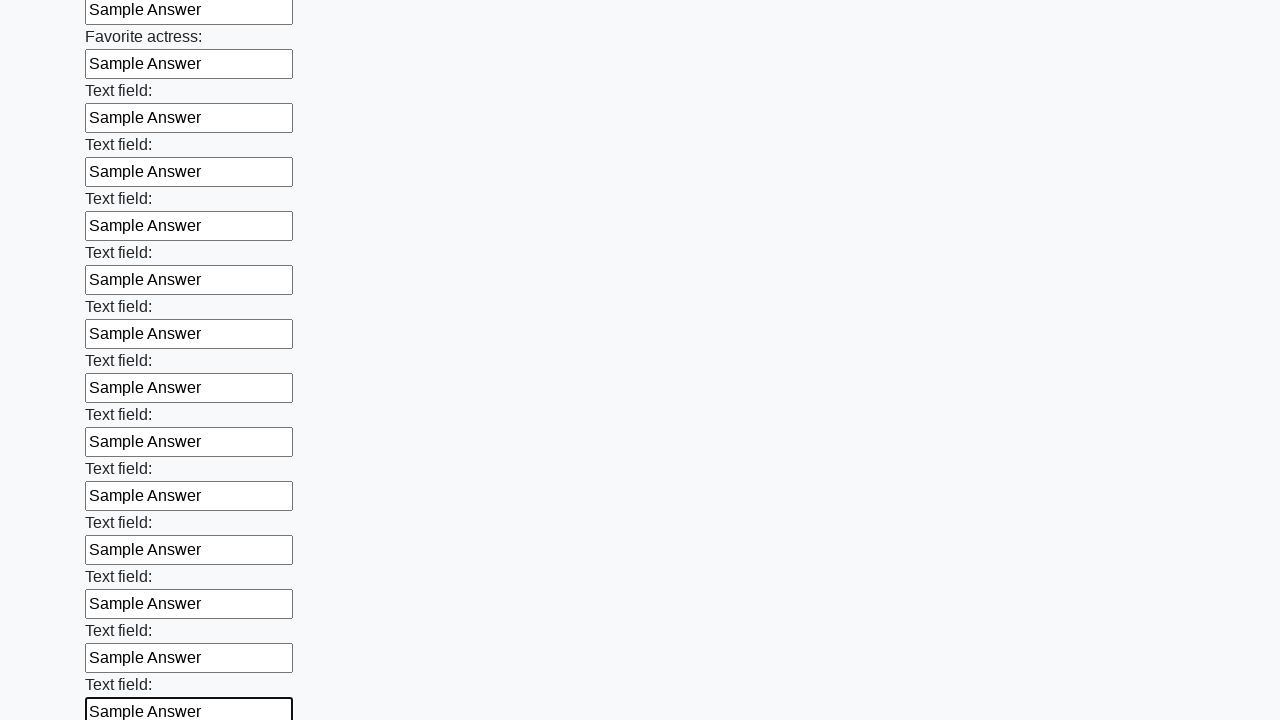

Filled an input field with 'Sample Answer' on input >> nth=38
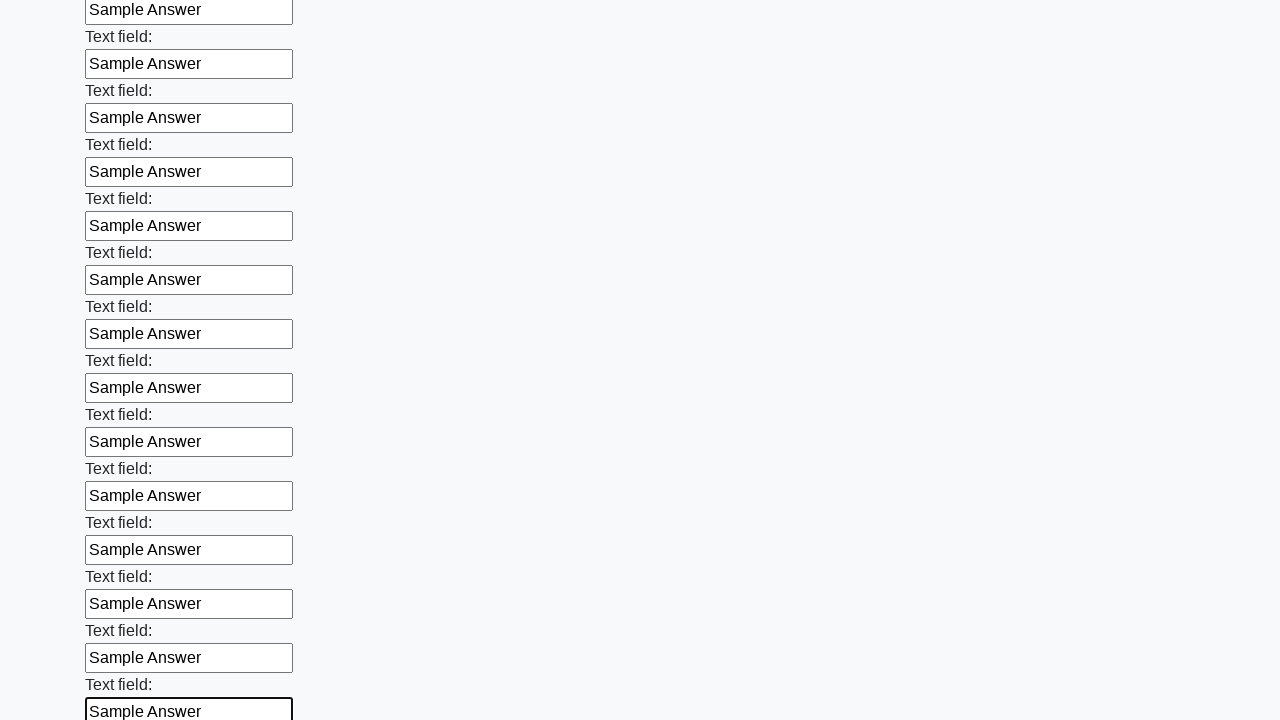

Filled an input field with 'Sample Answer' on input >> nth=39
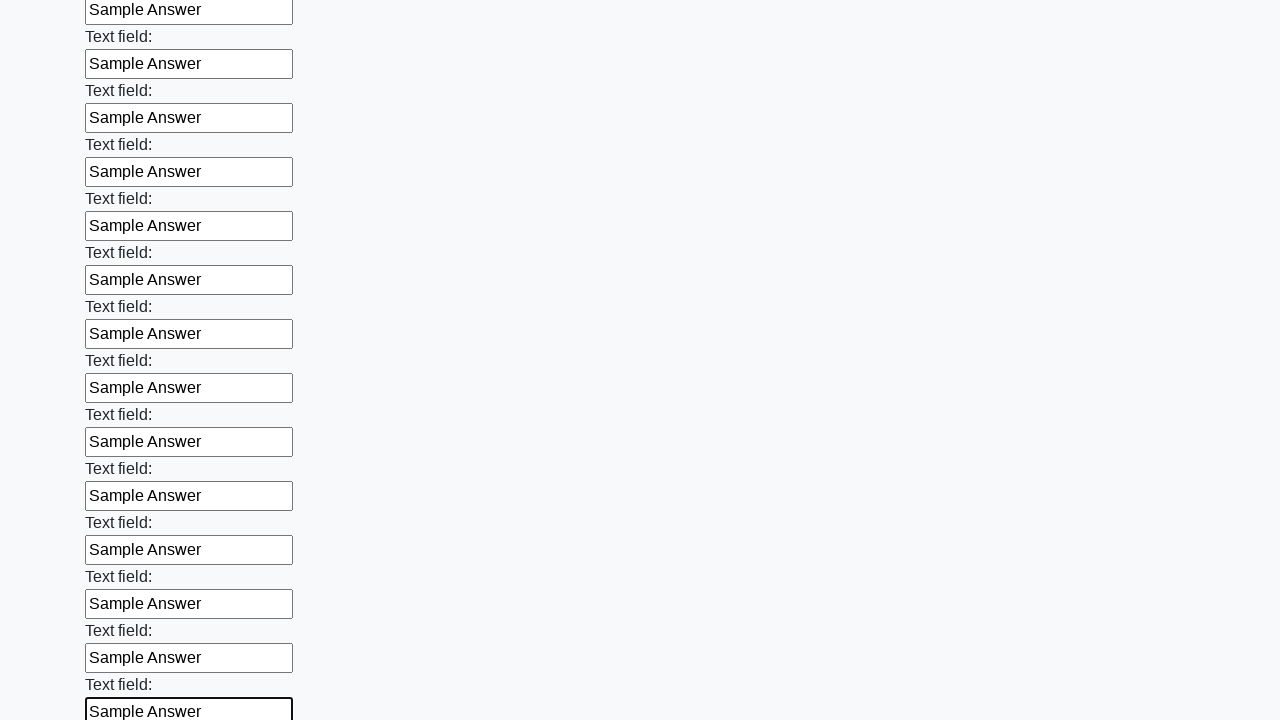

Filled an input field with 'Sample Answer' on input >> nth=40
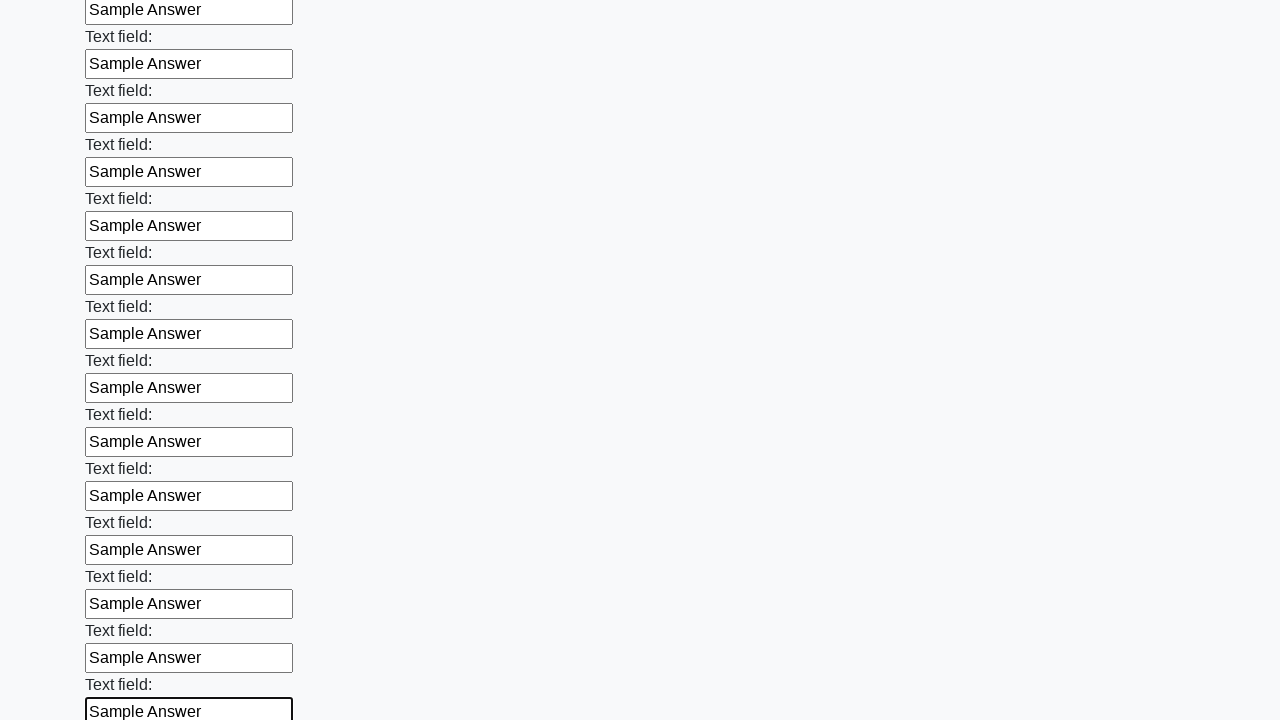

Filled an input field with 'Sample Answer' on input >> nth=41
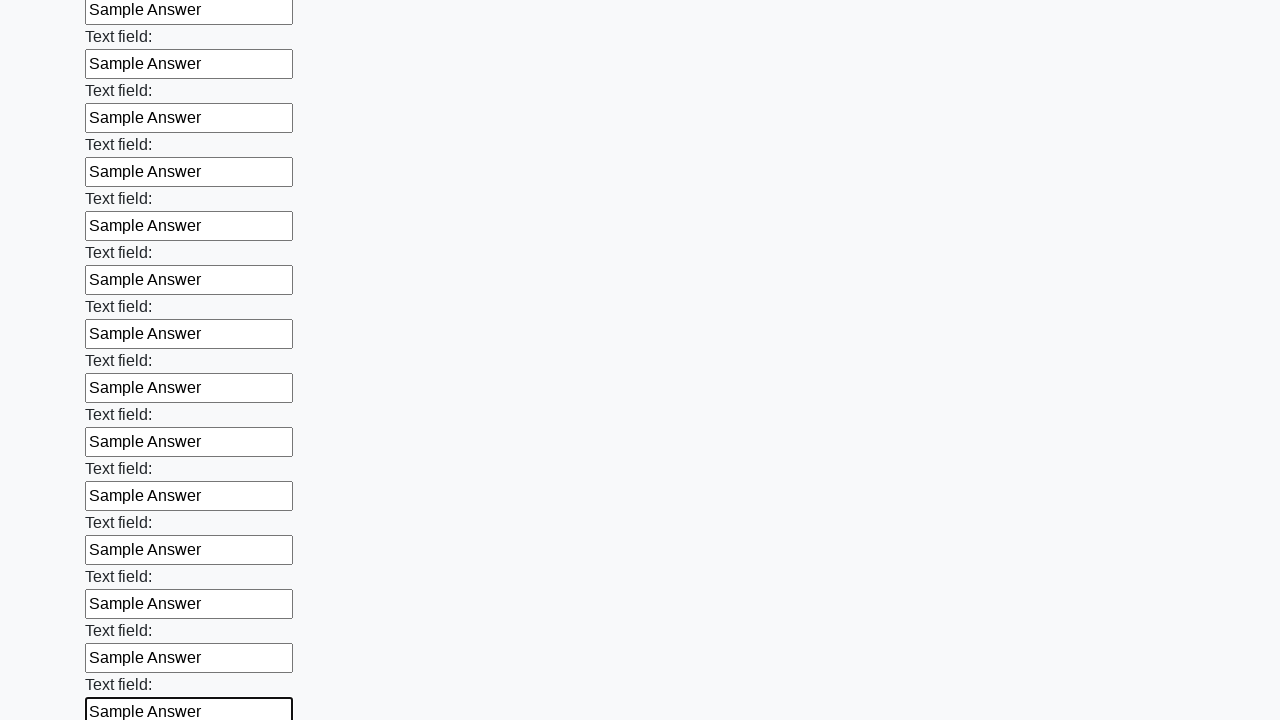

Filled an input field with 'Sample Answer' on input >> nth=42
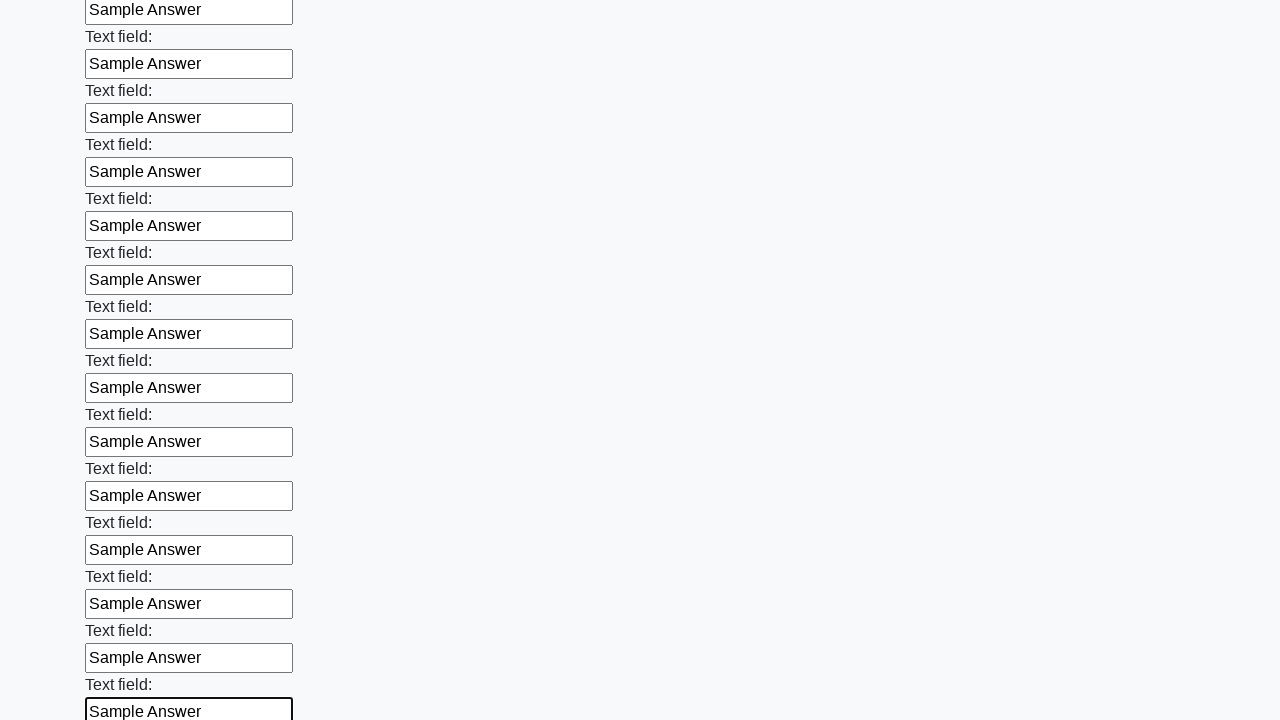

Filled an input field with 'Sample Answer' on input >> nth=43
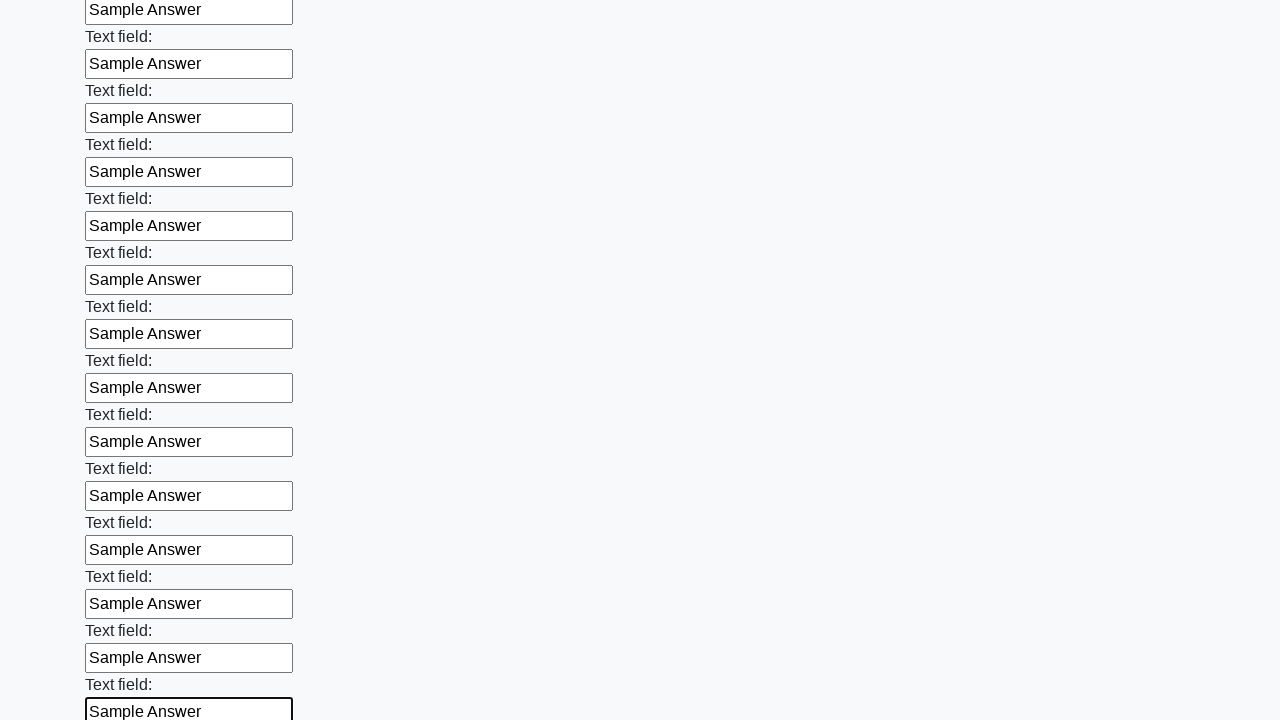

Filled an input field with 'Sample Answer' on input >> nth=44
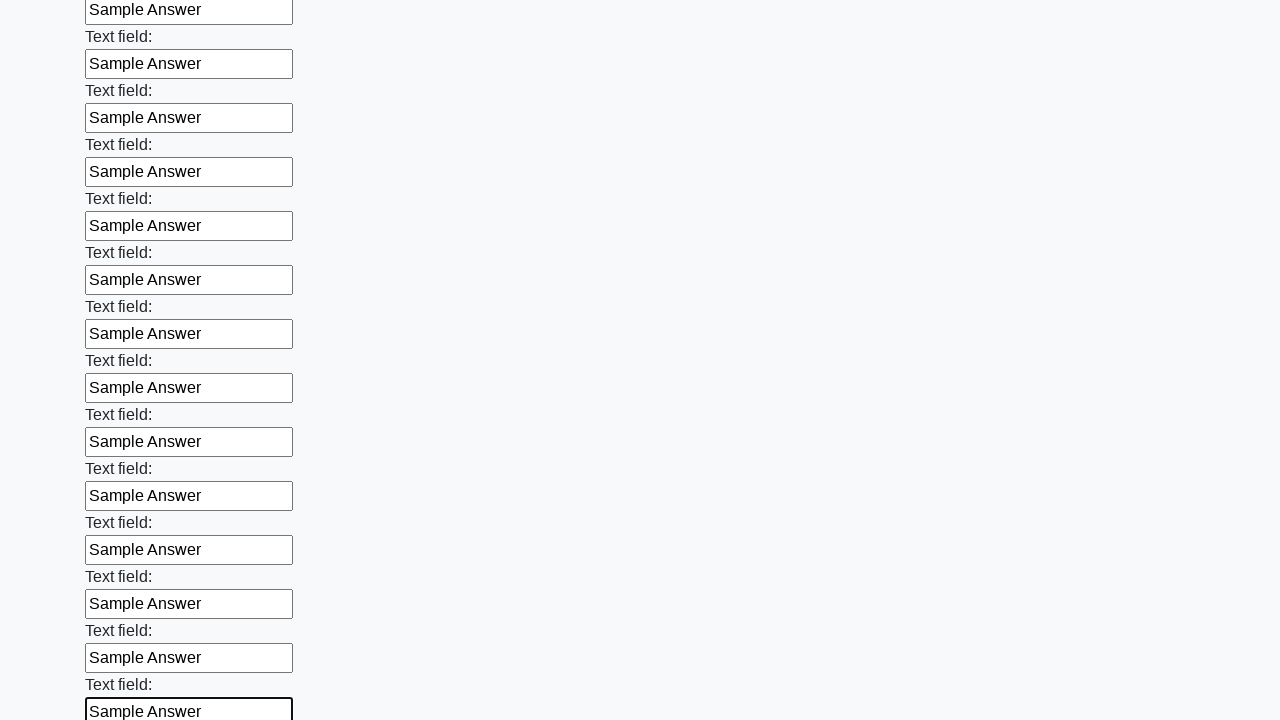

Filled an input field with 'Sample Answer' on input >> nth=45
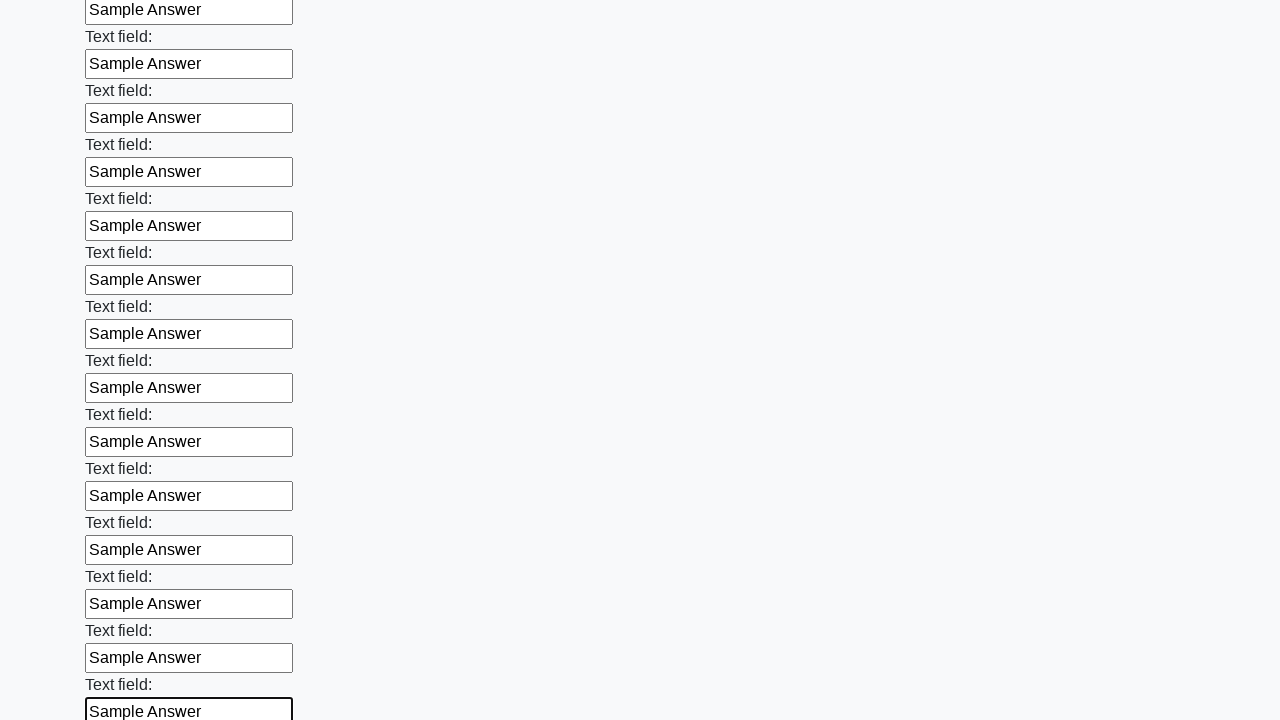

Filled an input field with 'Sample Answer' on input >> nth=46
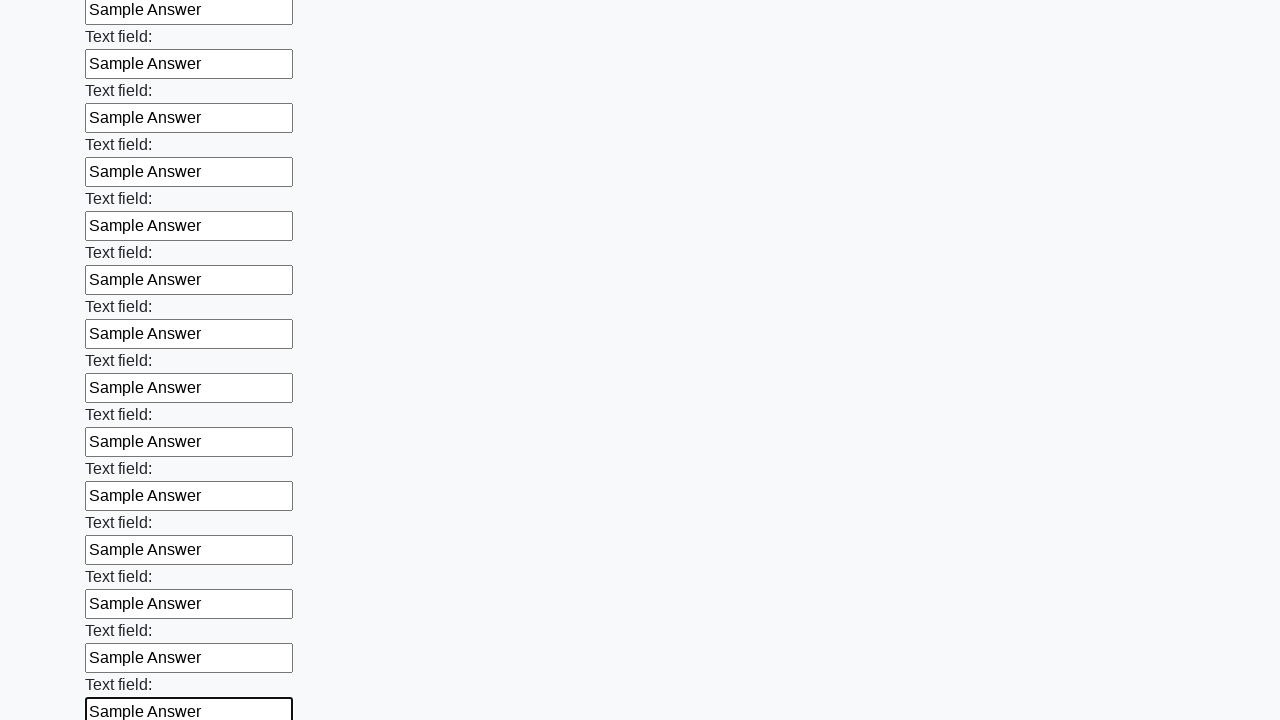

Filled an input field with 'Sample Answer' on input >> nth=47
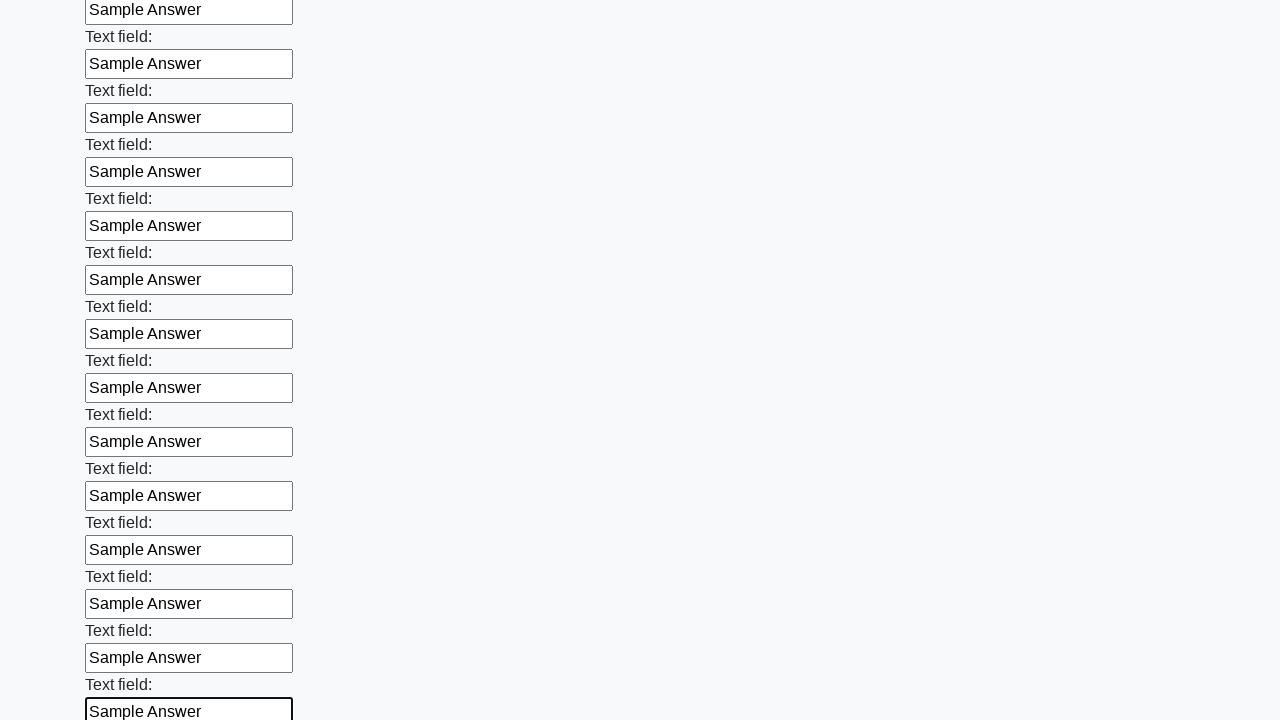

Filled an input field with 'Sample Answer' on input >> nth=48
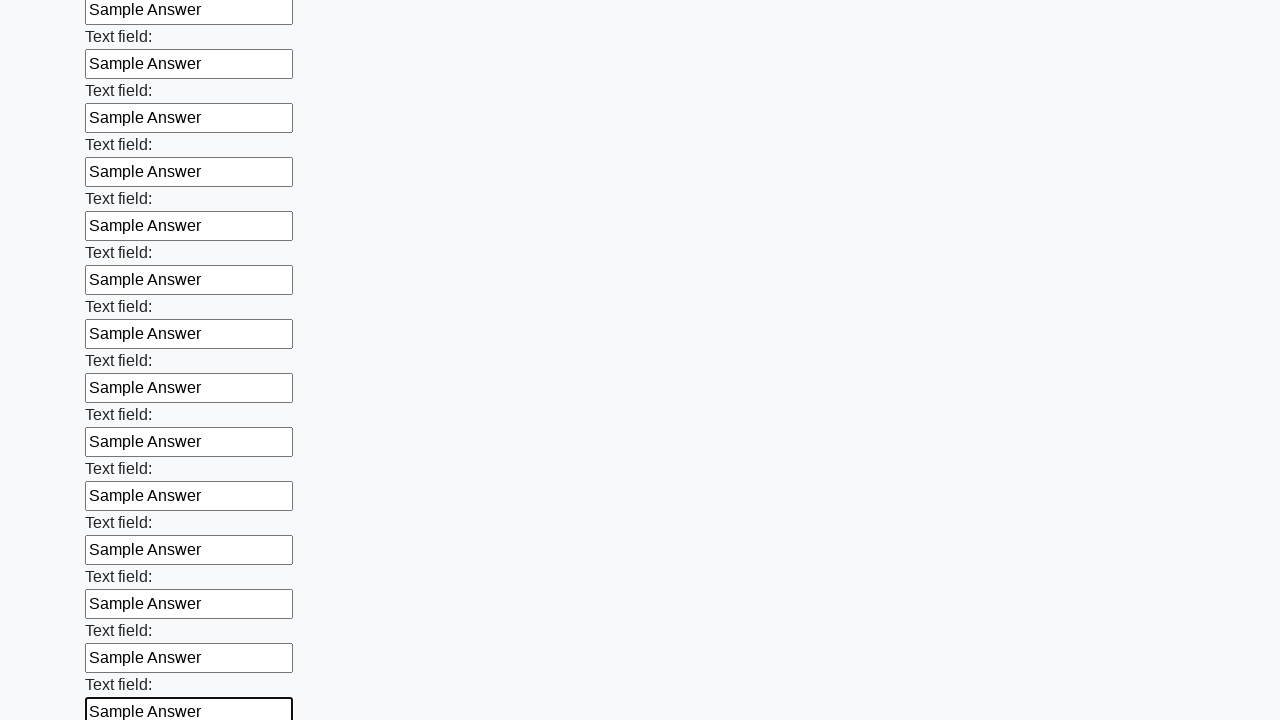

Filled an input field with 'Sample Answer' on input >> nth=49
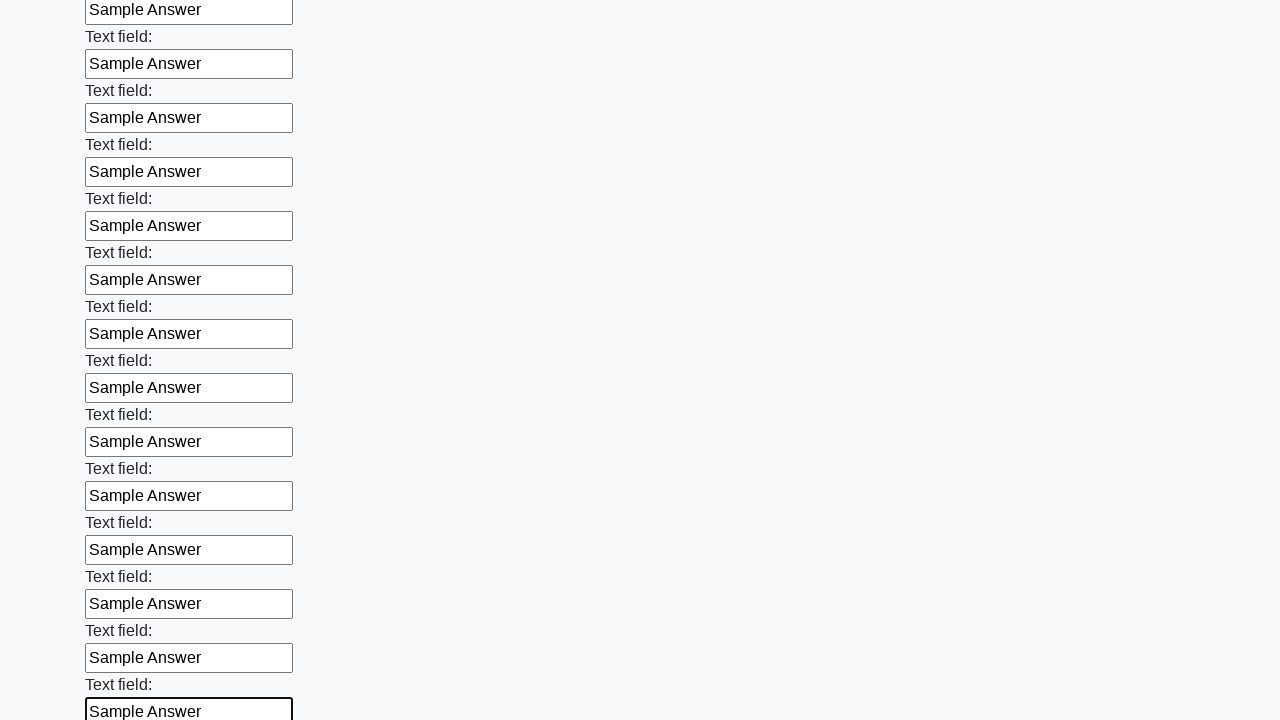

Filled an input field with 'Sample Answer' on input >> nth=50
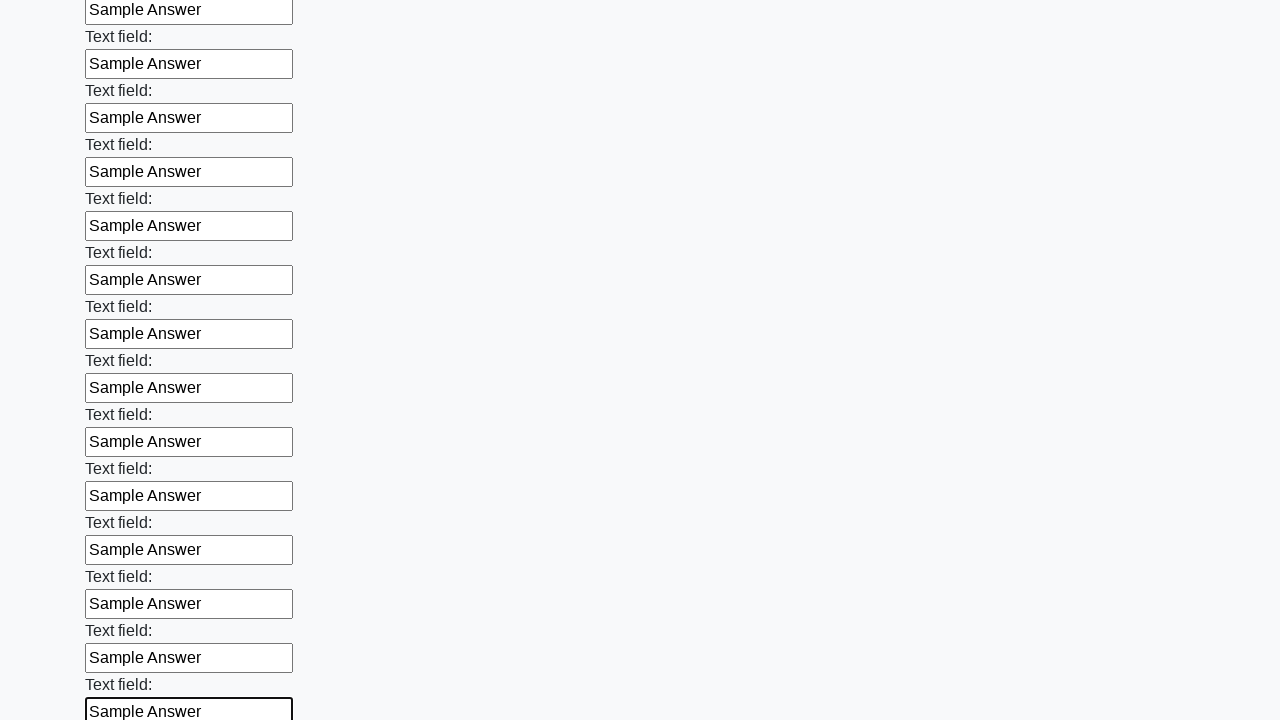

Filled an input field with 'Sample Answer' on input >> nth=51
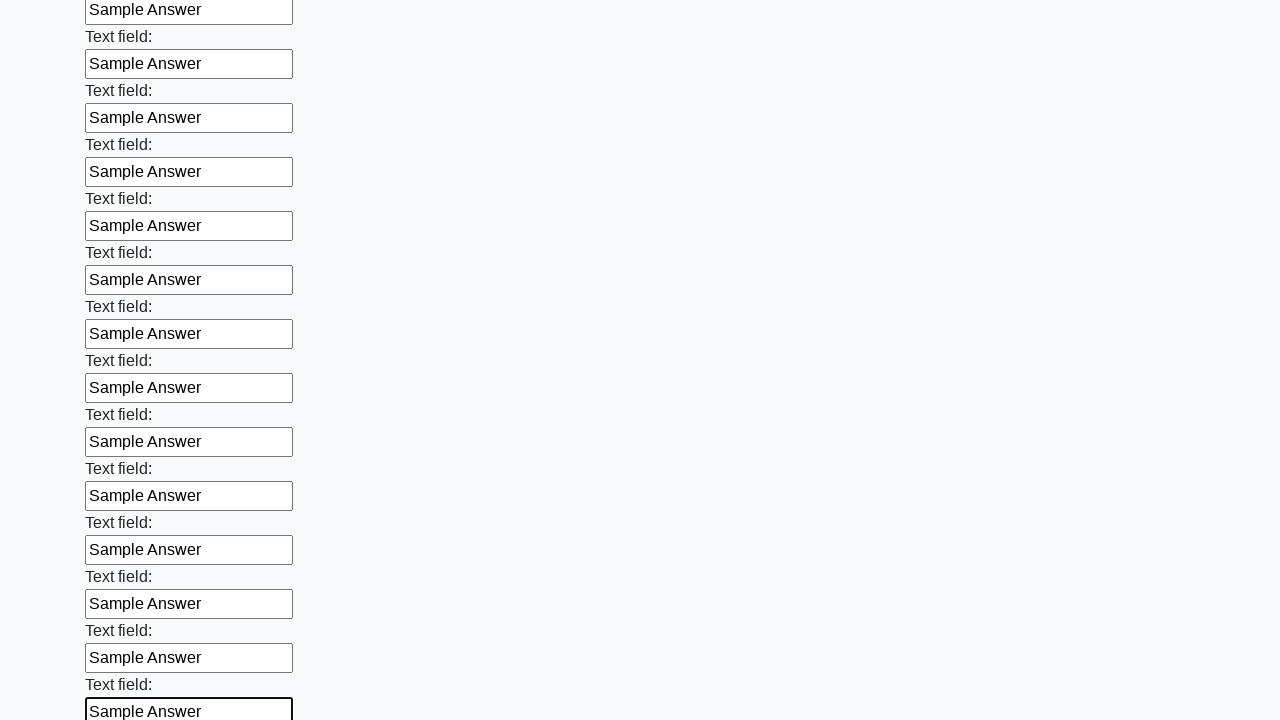

Filled an input field with 'Sample Answer' on input >> nth=52
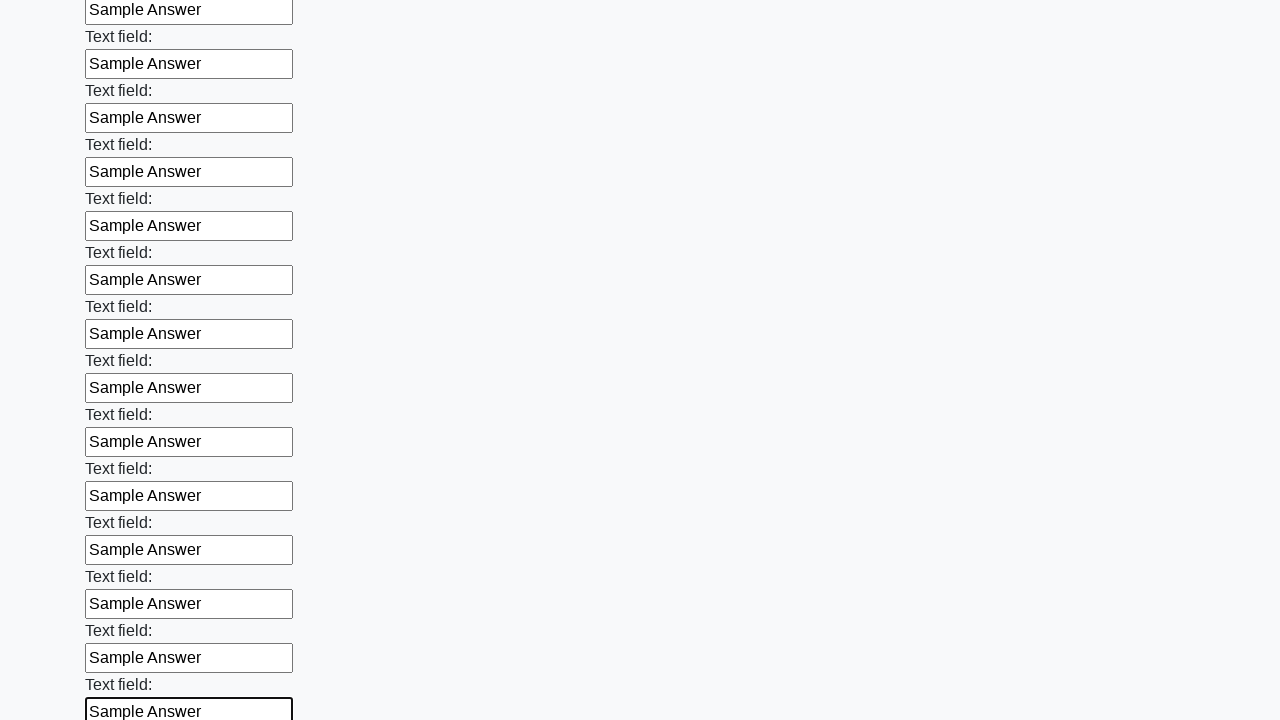

Filled an input field with 'Sample Answer' on input >> nth=53
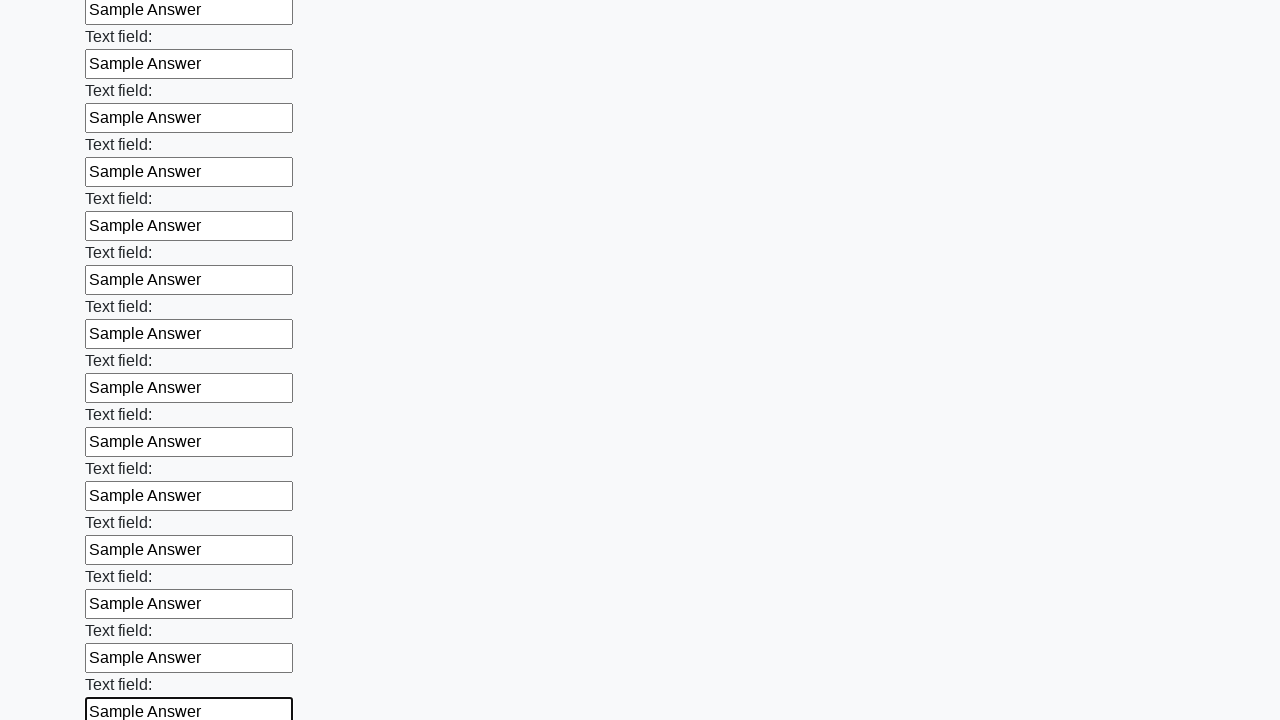

Filled an input field with 'Sample Answer' on input >> nth=54
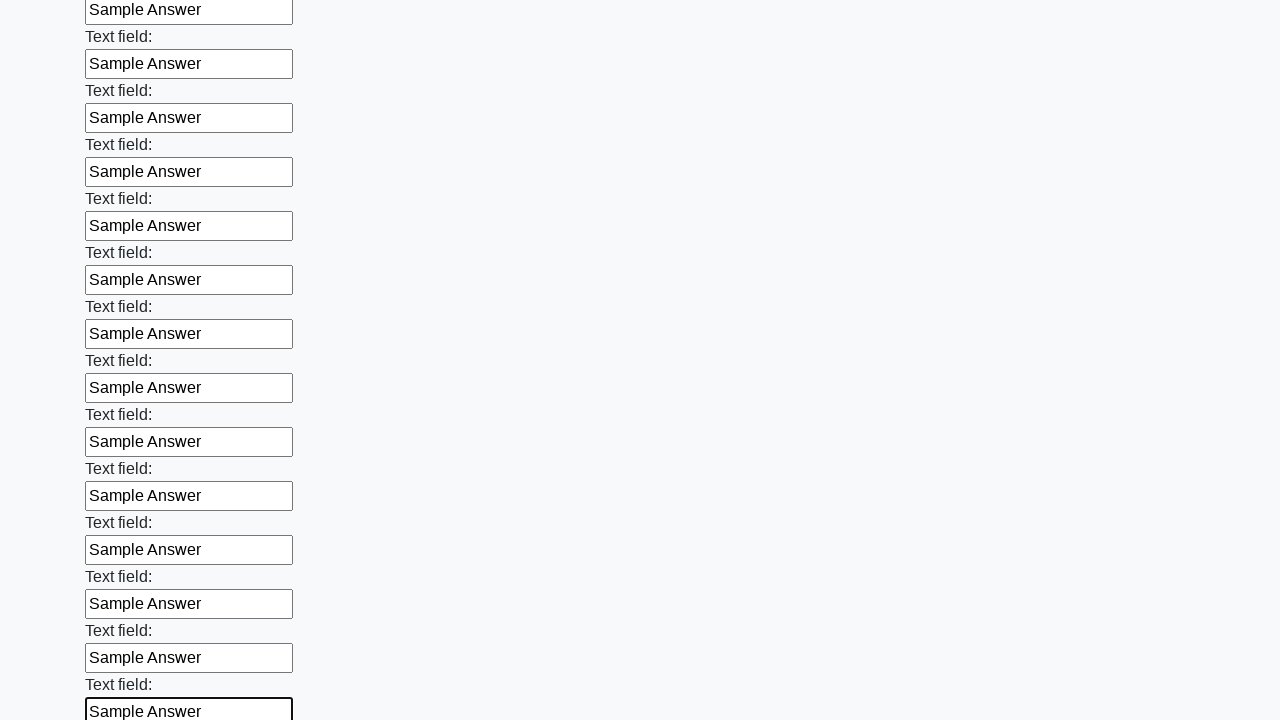

Filled an input field with 'Sample Answer' on input >> nth=55
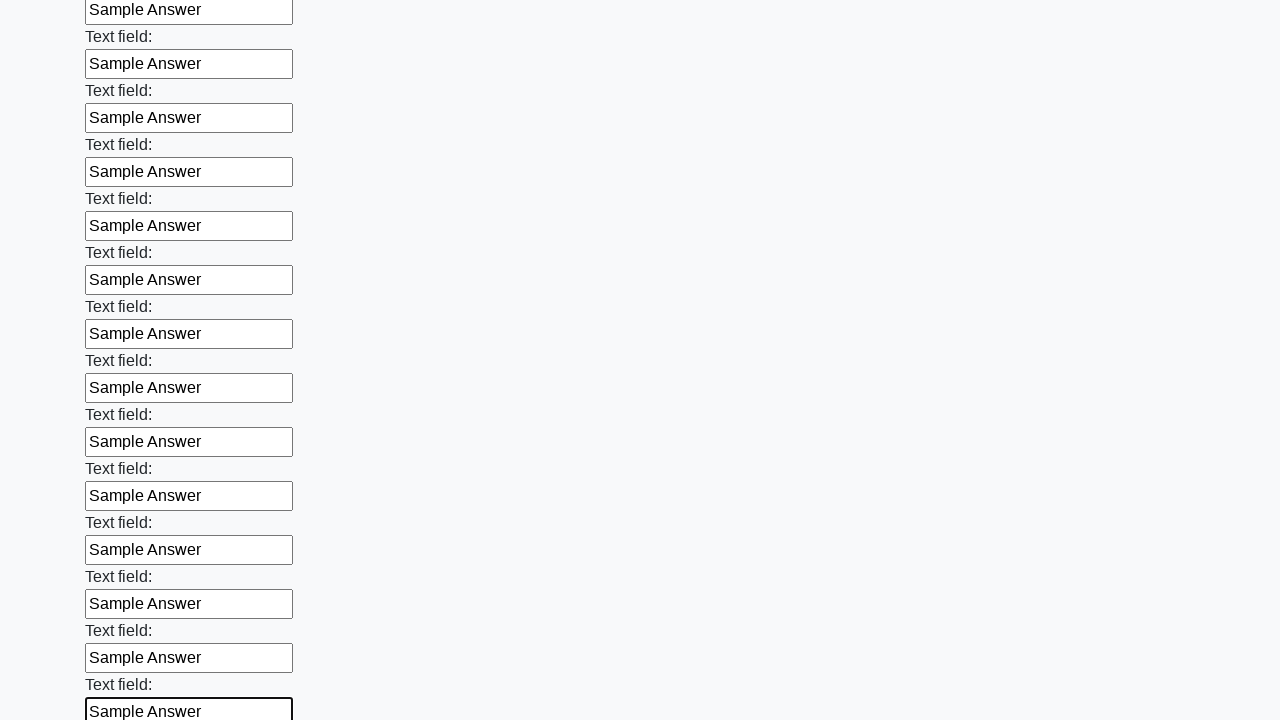

Filled an input field with 'Sample Answer' on input >> nth=56
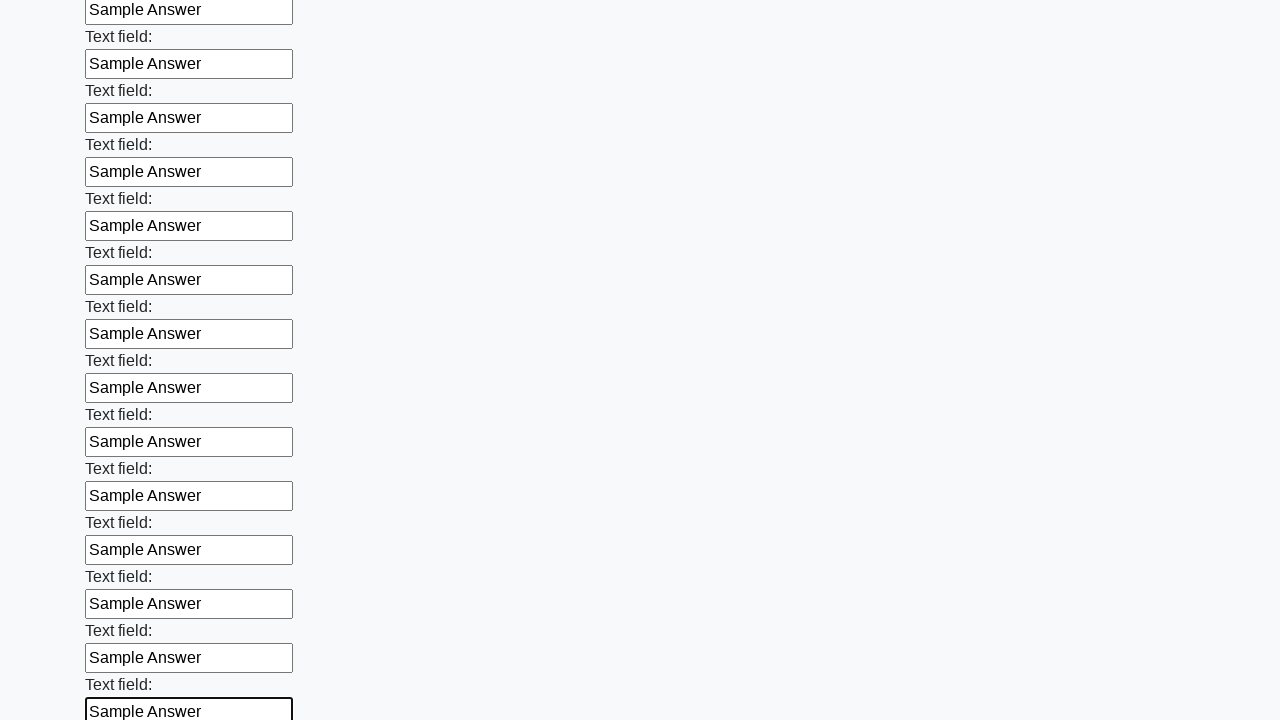

Filled an input field with 'Sample Answer' on input >> nth=57
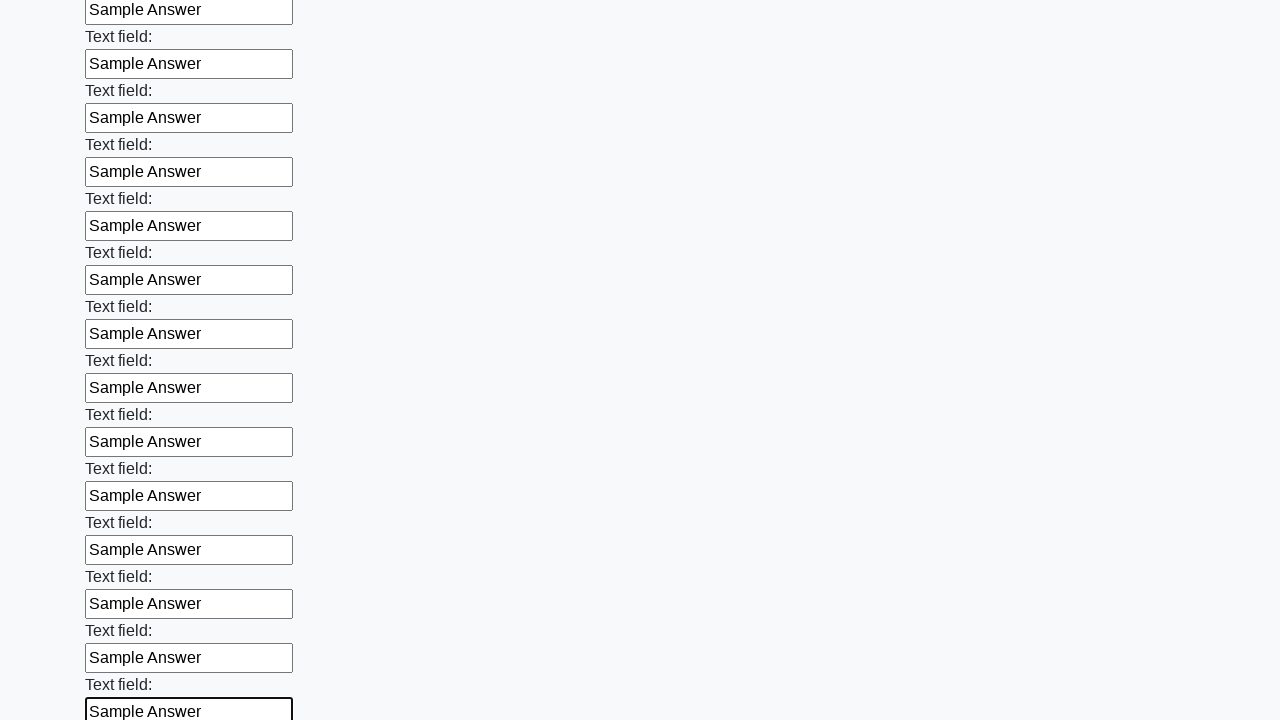

Filled an input field with 'Sample Answer' on input >> nth=58
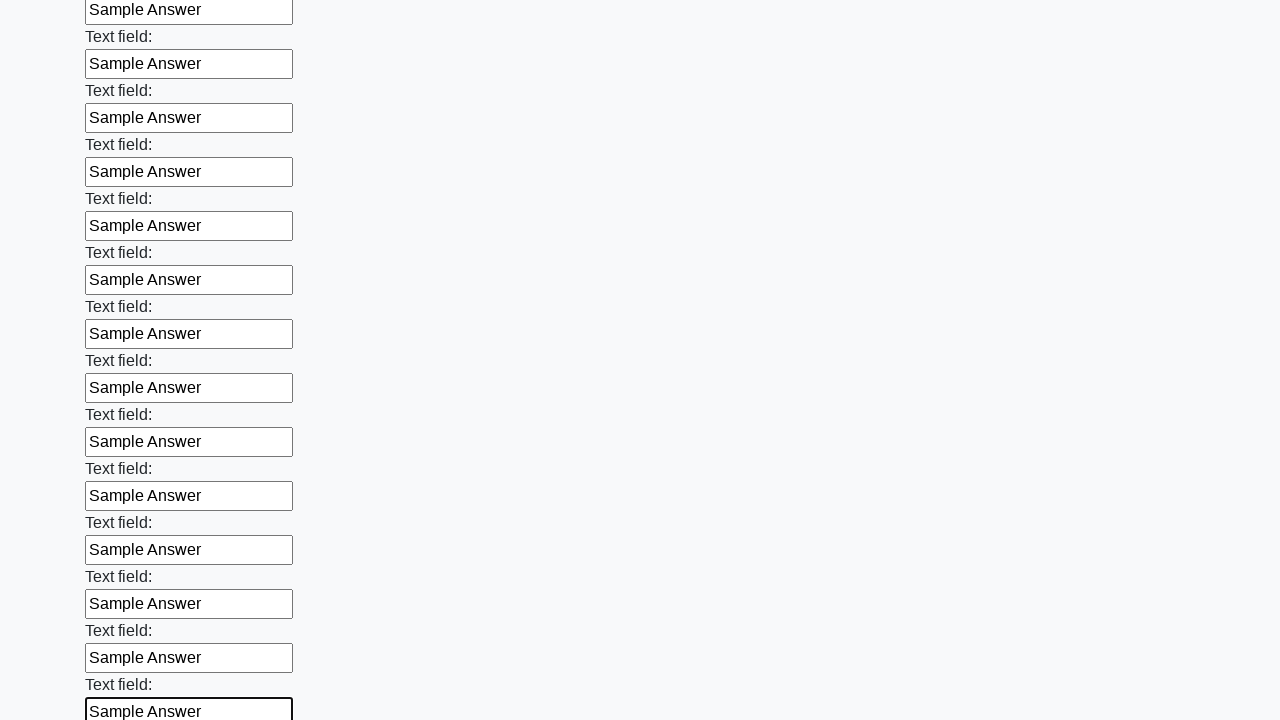

Filled an input field with 'Sample Answer' on input >> nth=59
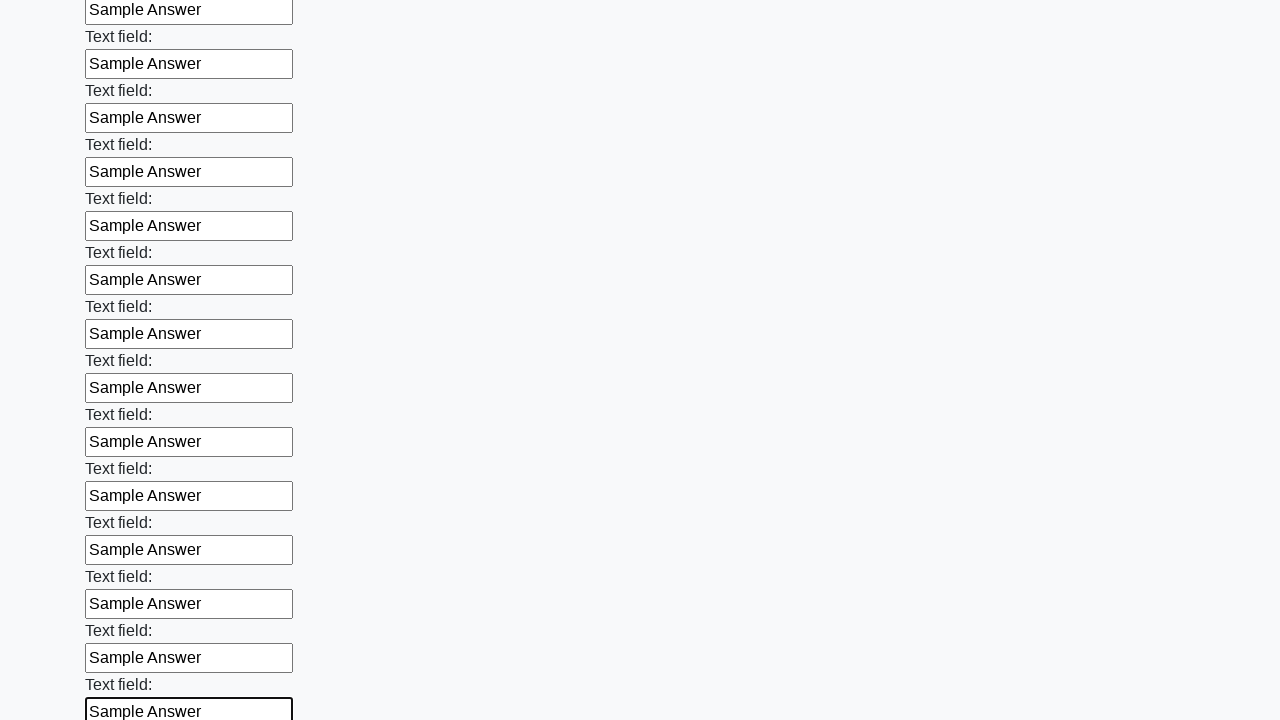

Filled an input field with 'Sample Answer' on input >> nth=60
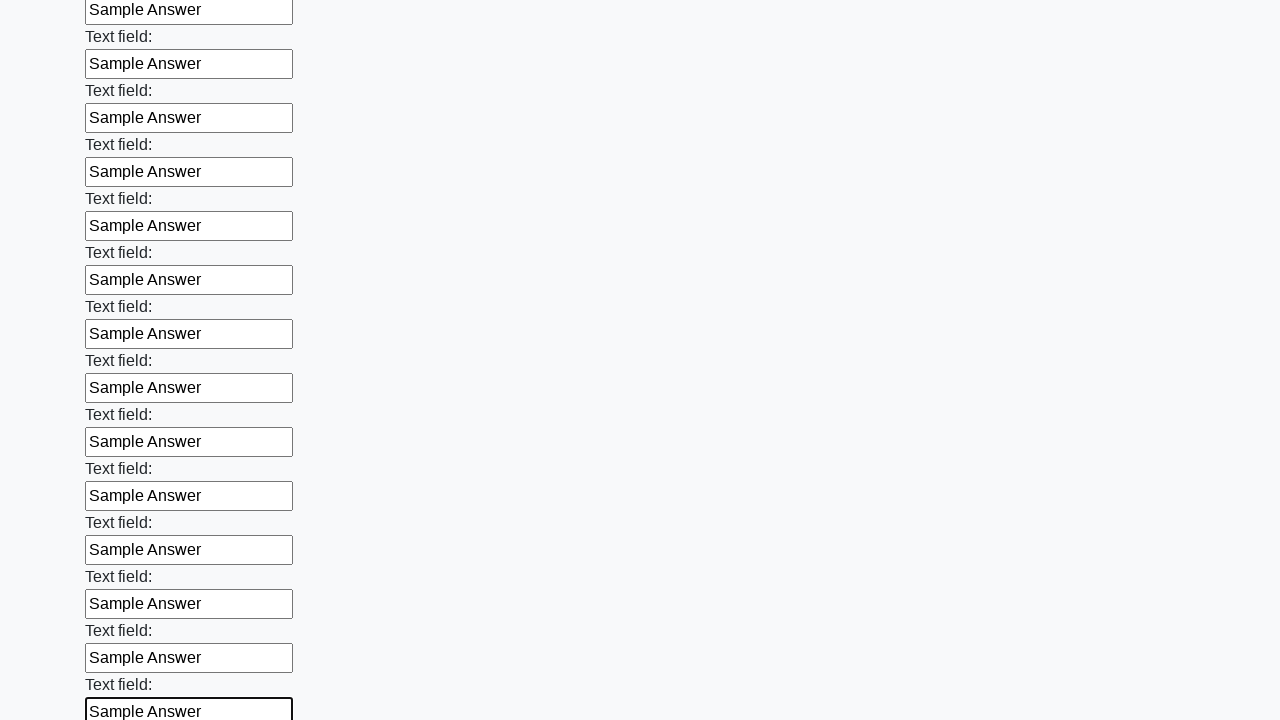

Filled an input field with 'Sample Answer' on input >> nth=61
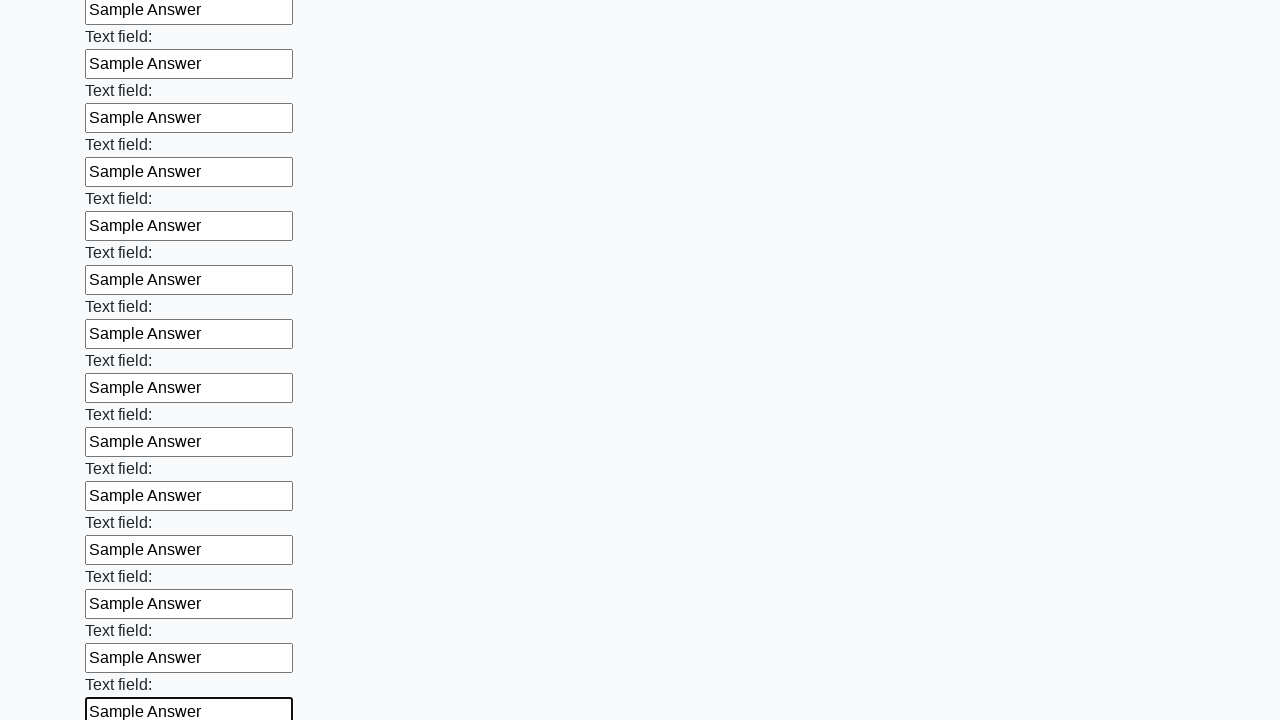

Filled an input field with 'Sample Answer' on input >> nth=62
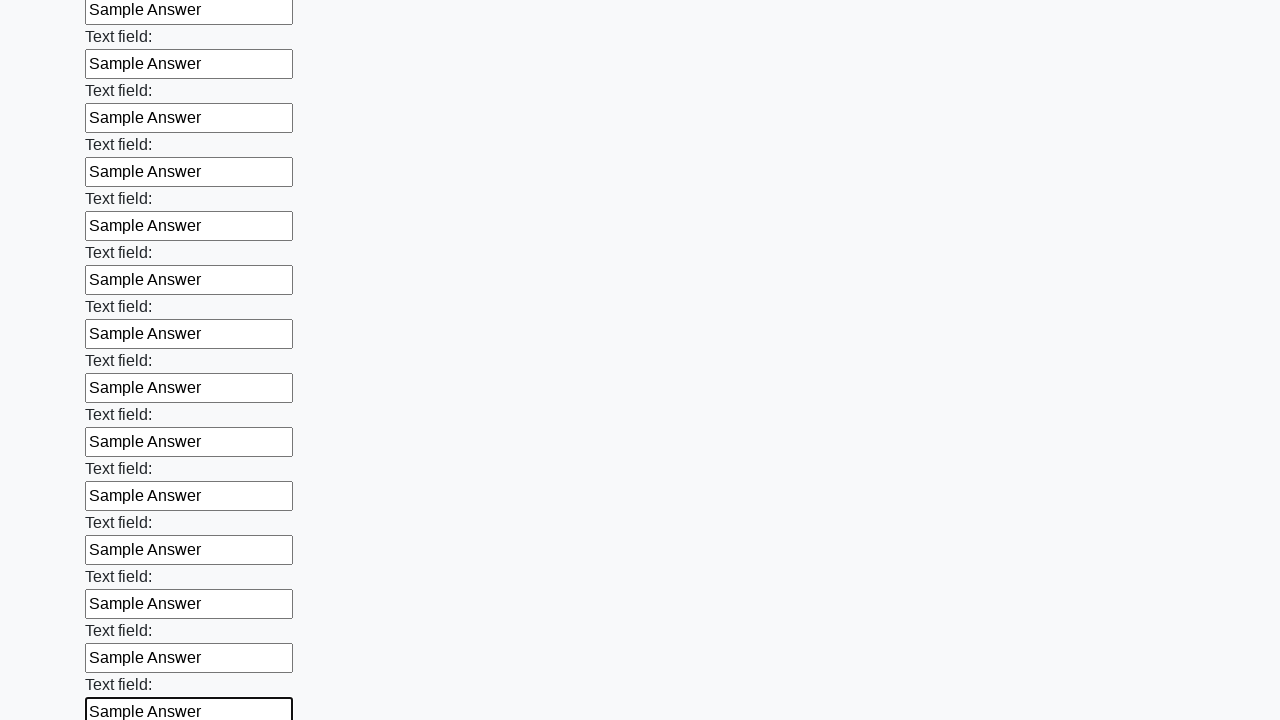

Filled an input field with 'Sample Answer' on input >> nth=63
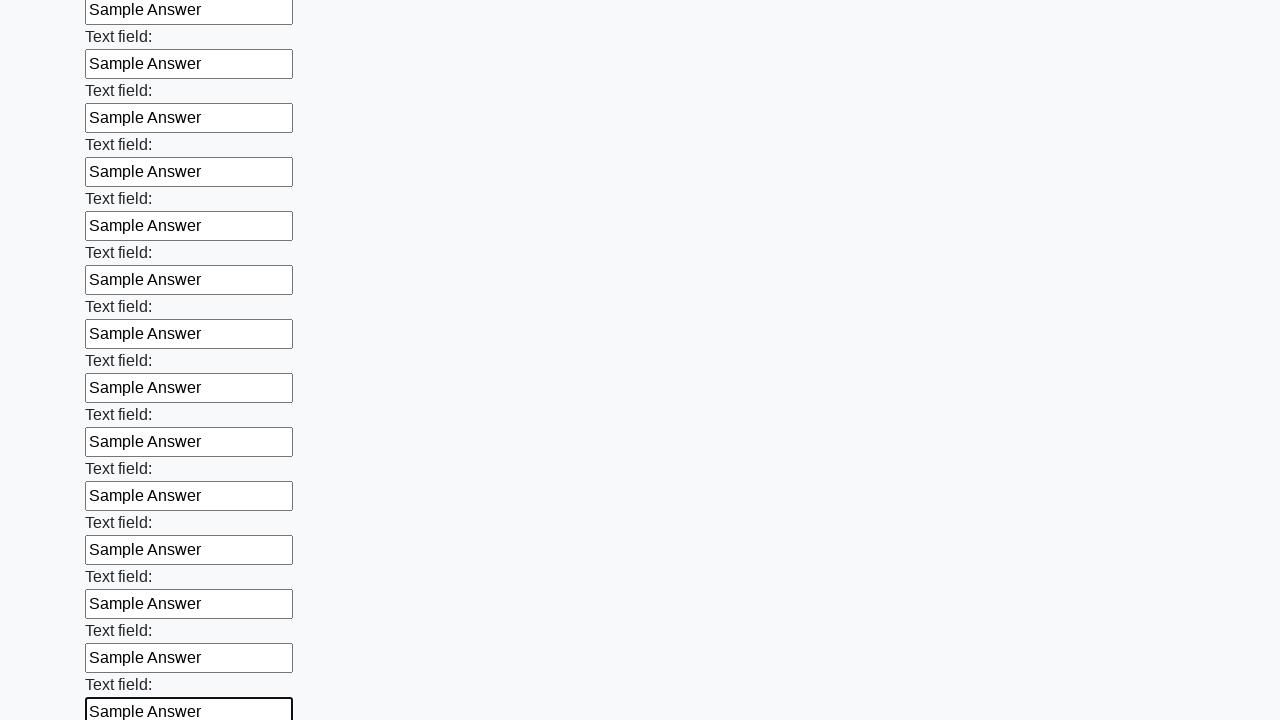

Filled an input field with 'Sample Answer' on input >> nth=64
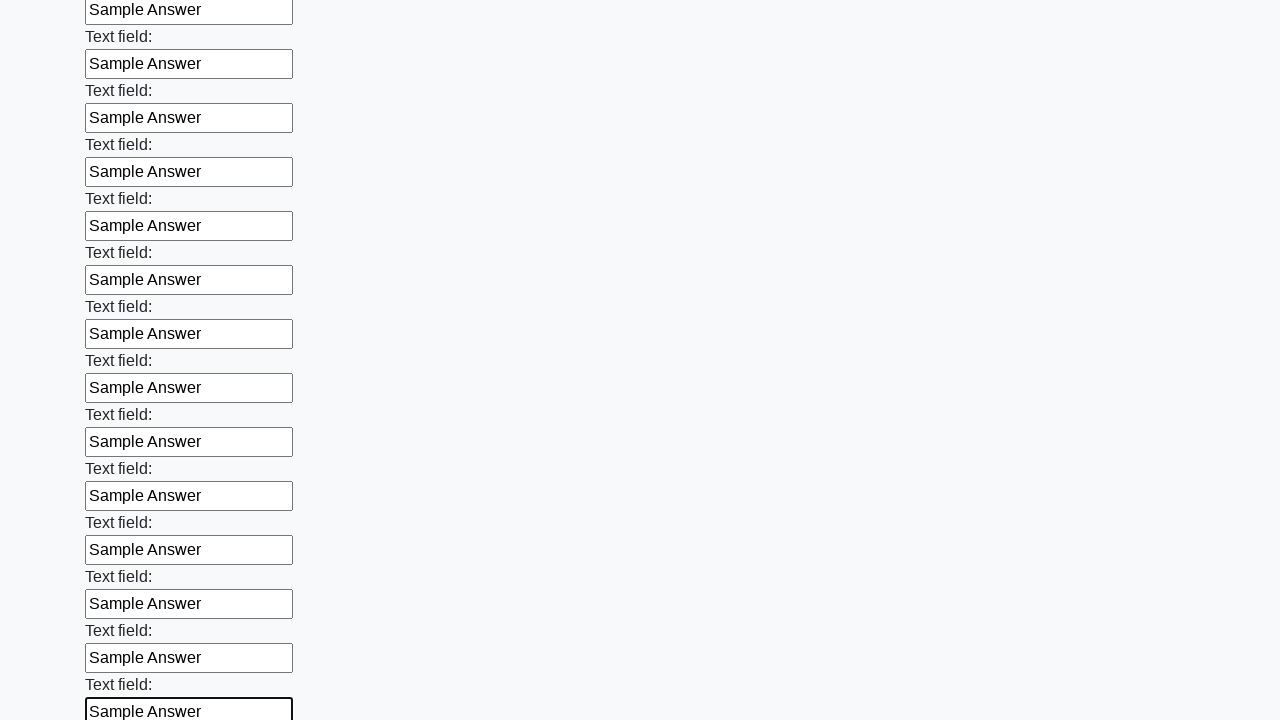

Filled an input field with 'Sample Answer' on input >> nth=65
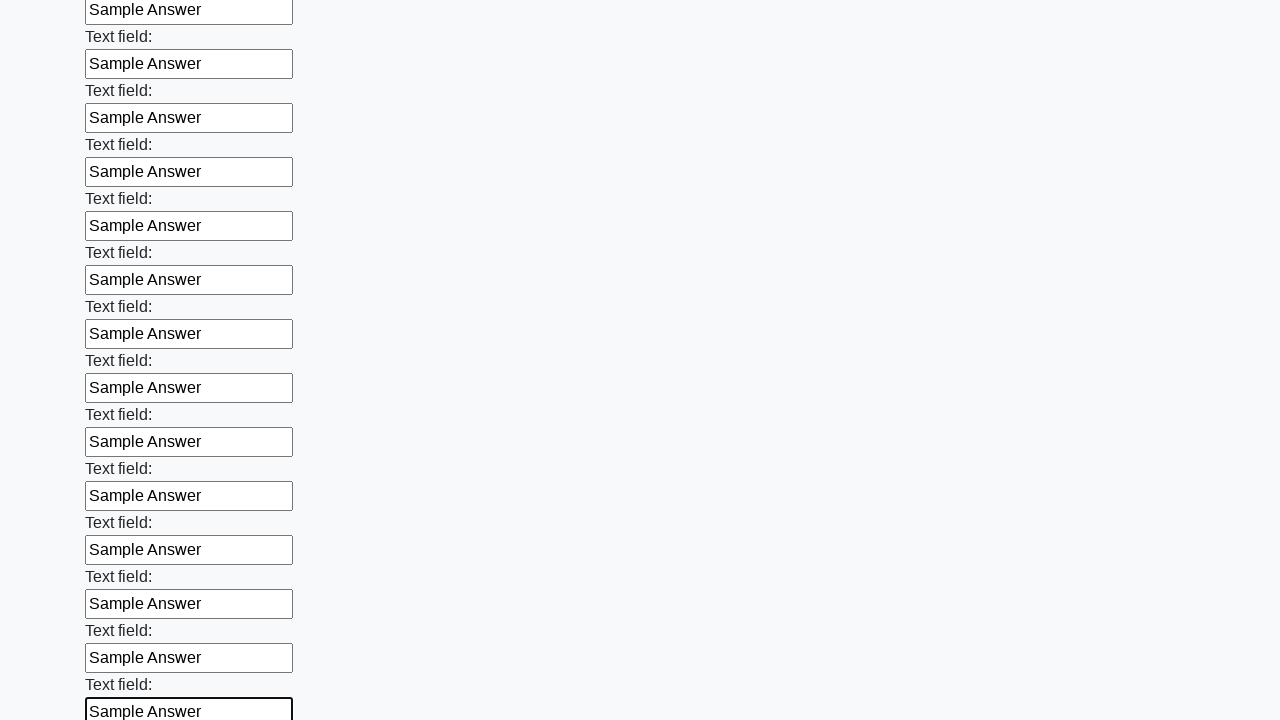

Filled an input field with 'Sample Answer' on input >> nth=66
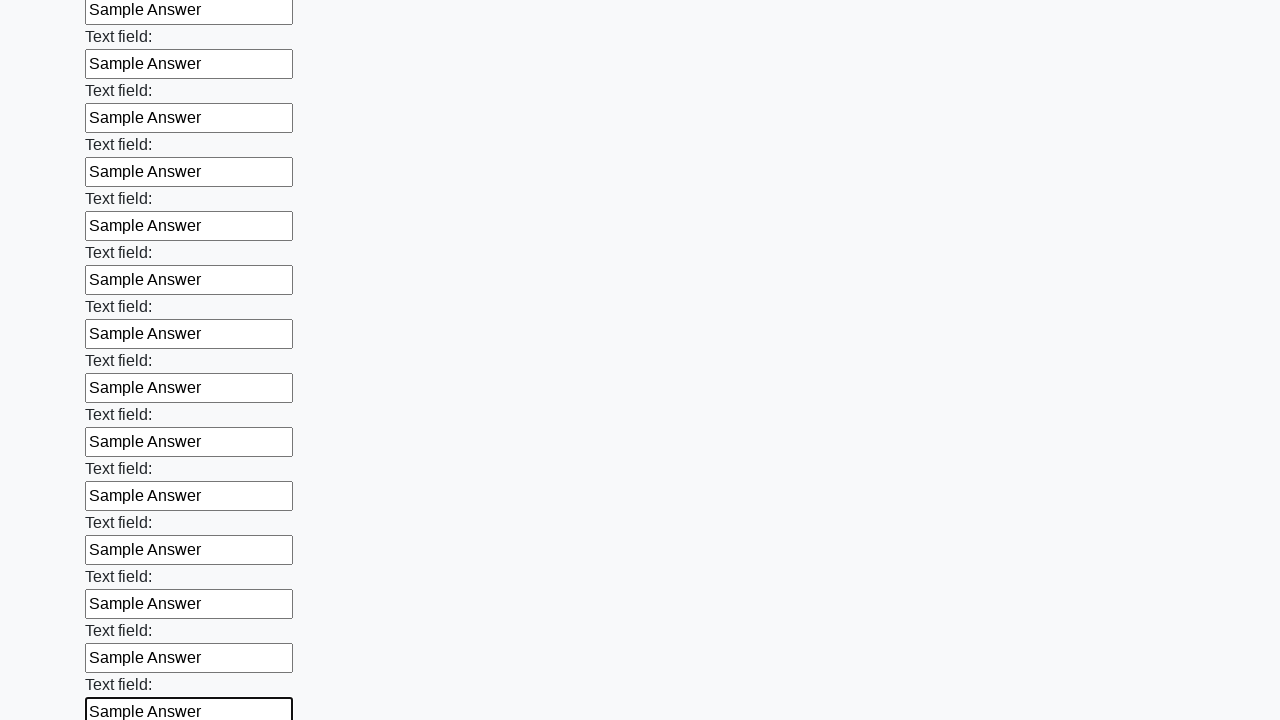

Filled an input field with 'Sample Answer' on input >> nth=67
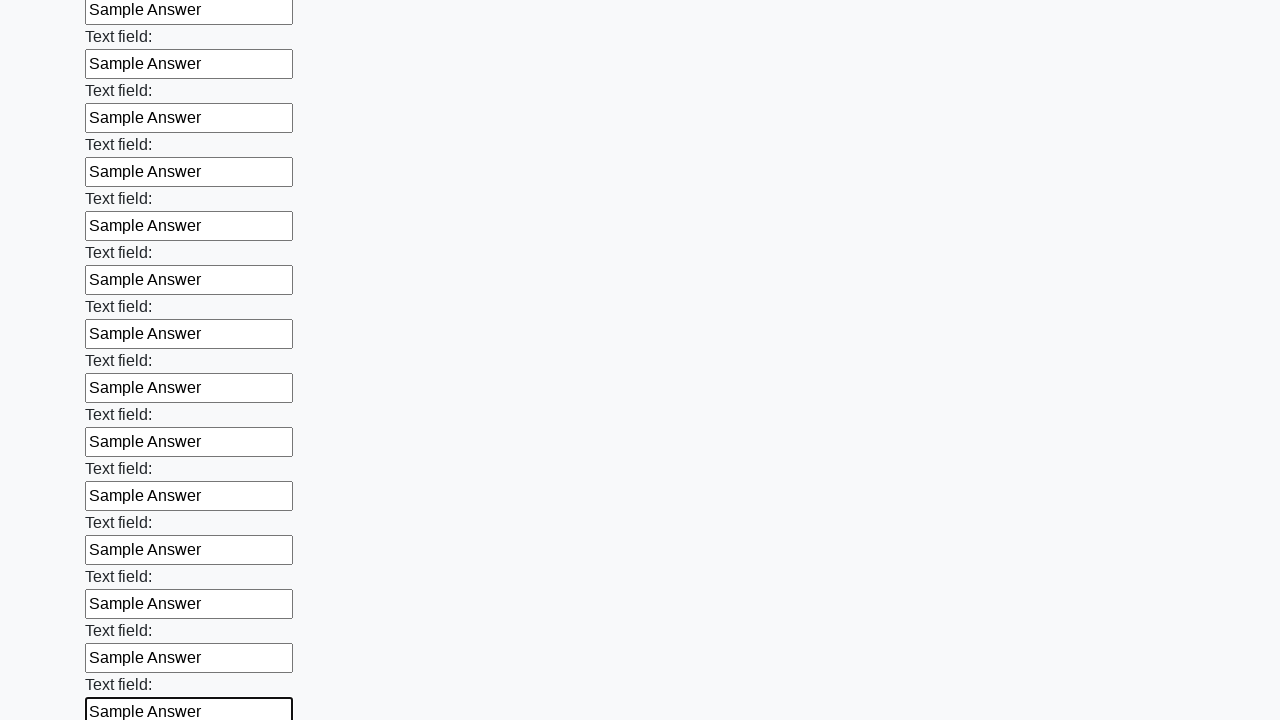

Filled an input field with 'Sample Answer' on input >> nth=68
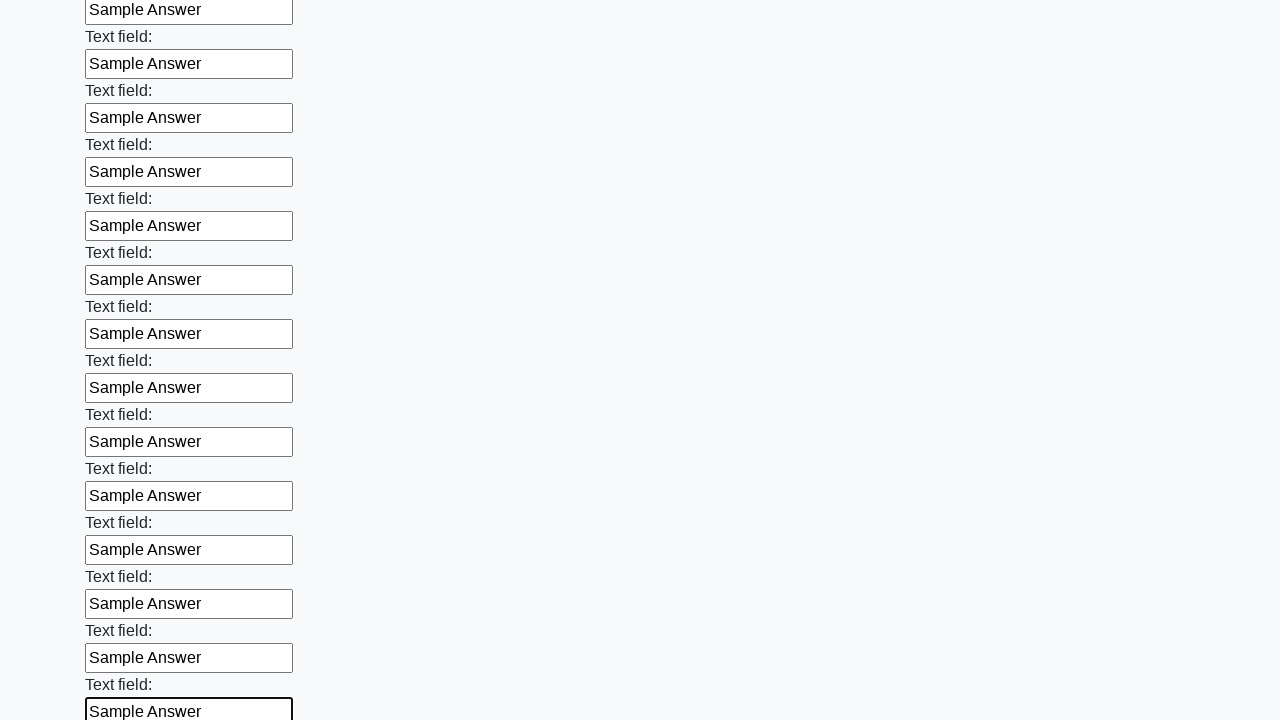

Filled an input field with 'Sample Answer' on input >> nth=69
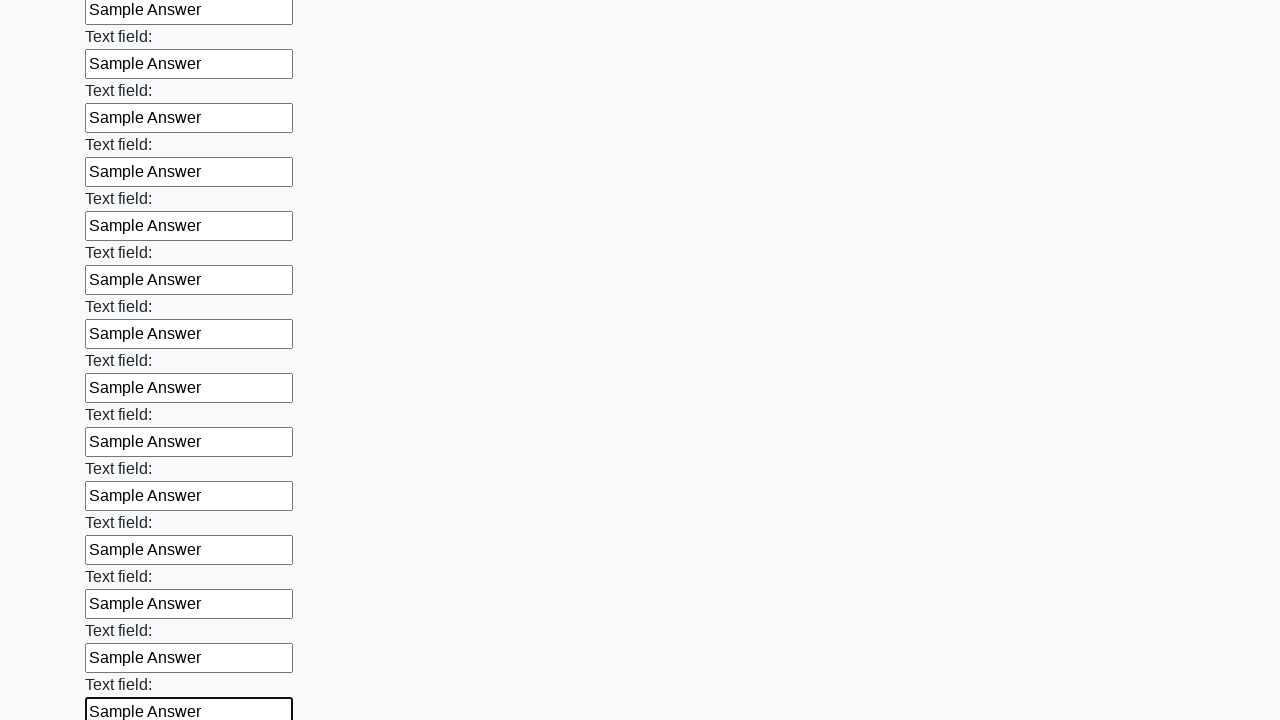

Filled an input field with 'Sample Answer' on input >> nth=70
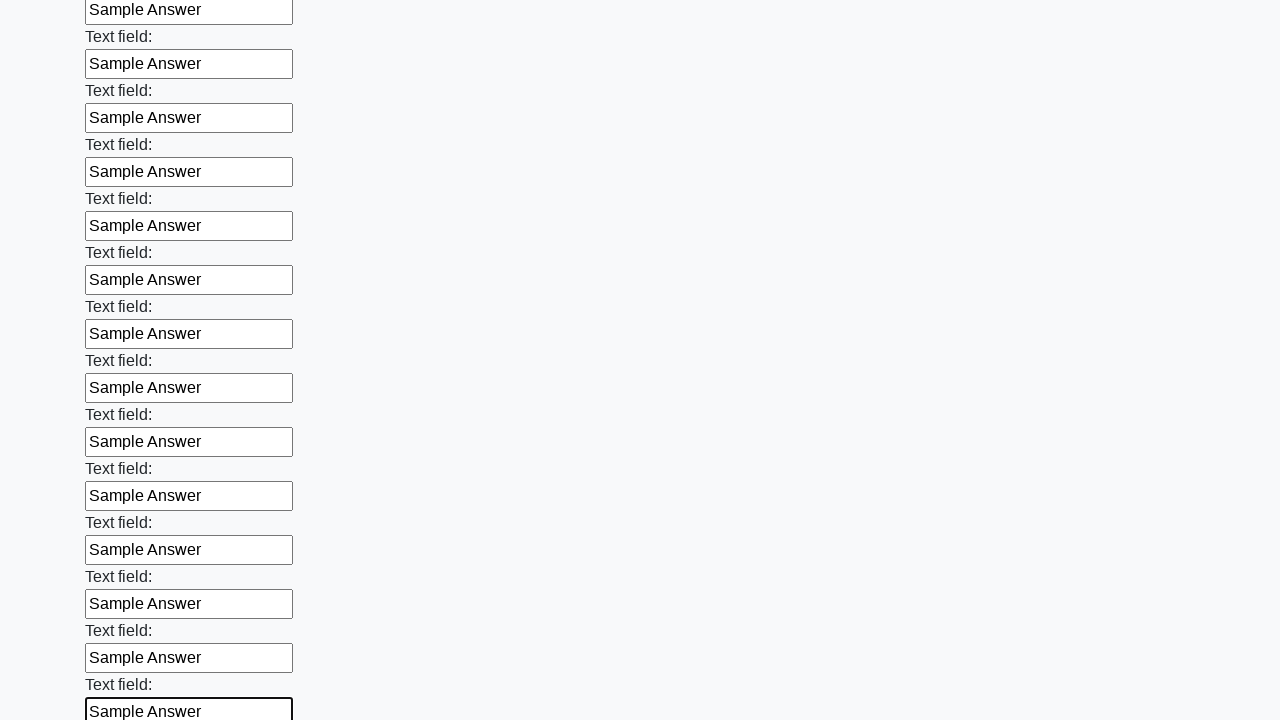

Filled an input field with 'Sample Answer' on input >> nth=71
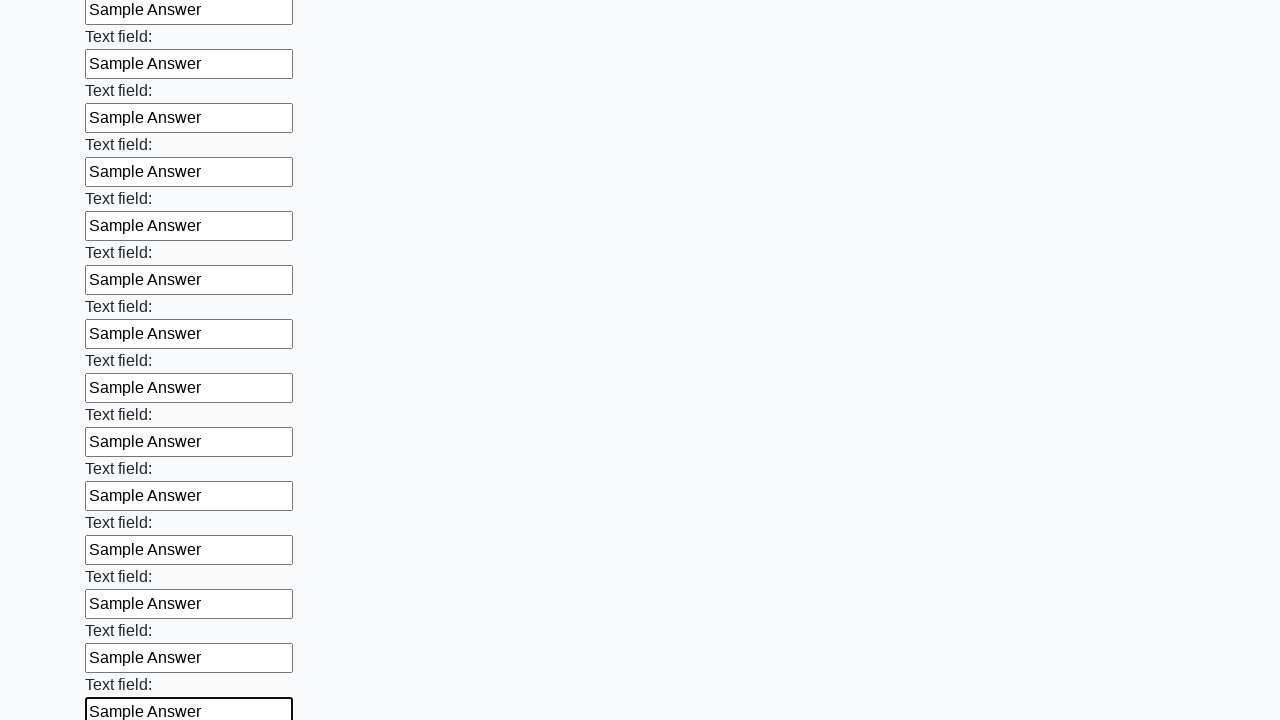

Filled an input field with 'Sample Answer' on input >> nth=72
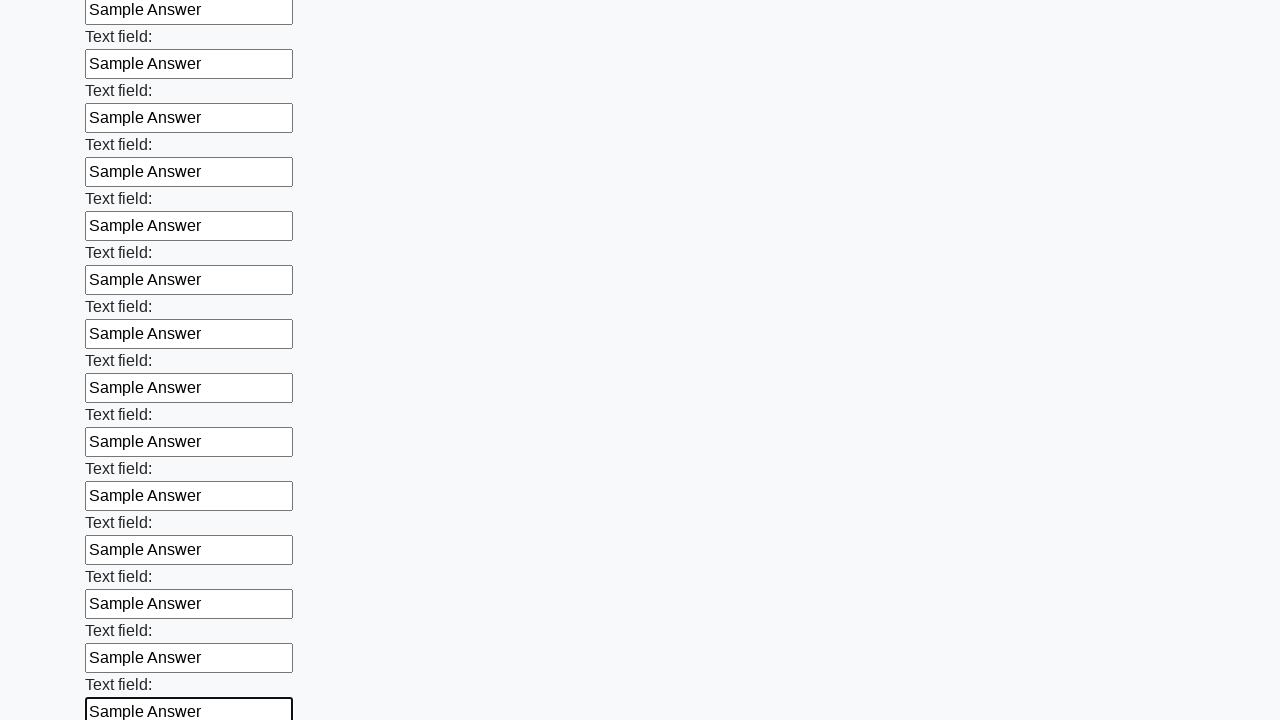

Filled an input field with 'Sample Answer' on input >> nth=73
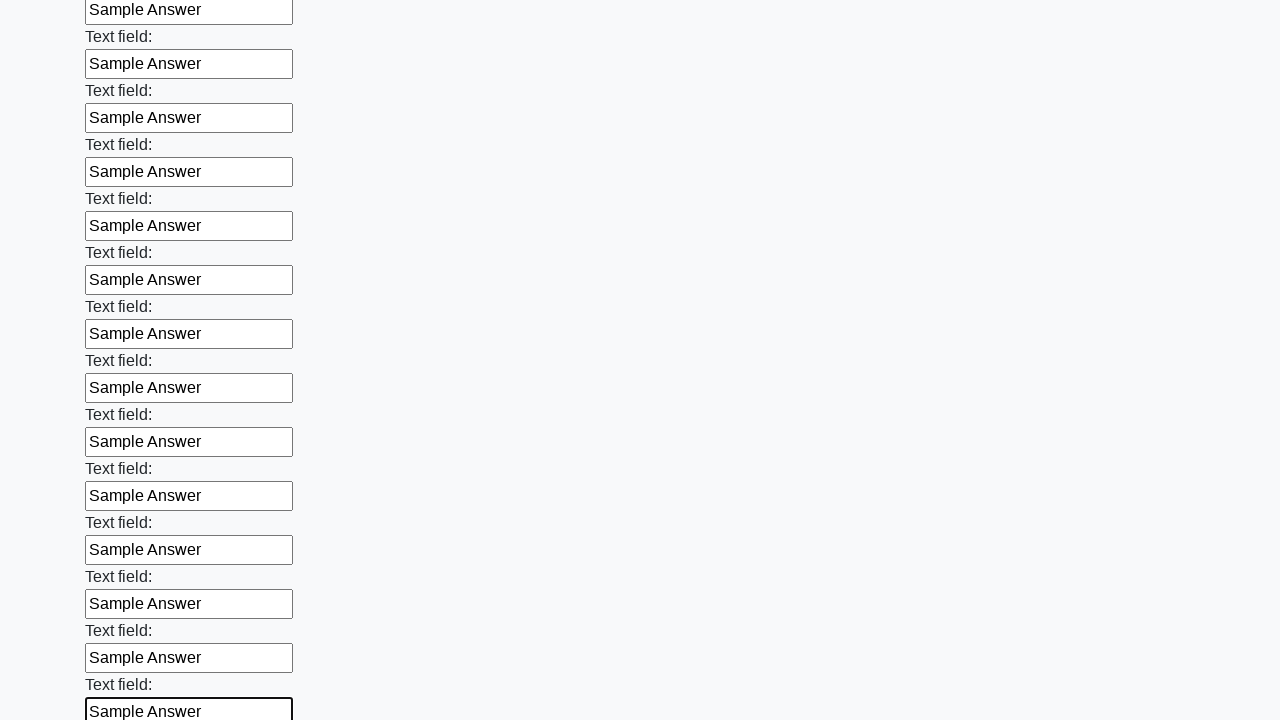

Filled an input field with 'Sample Answer' on input >> nth=74
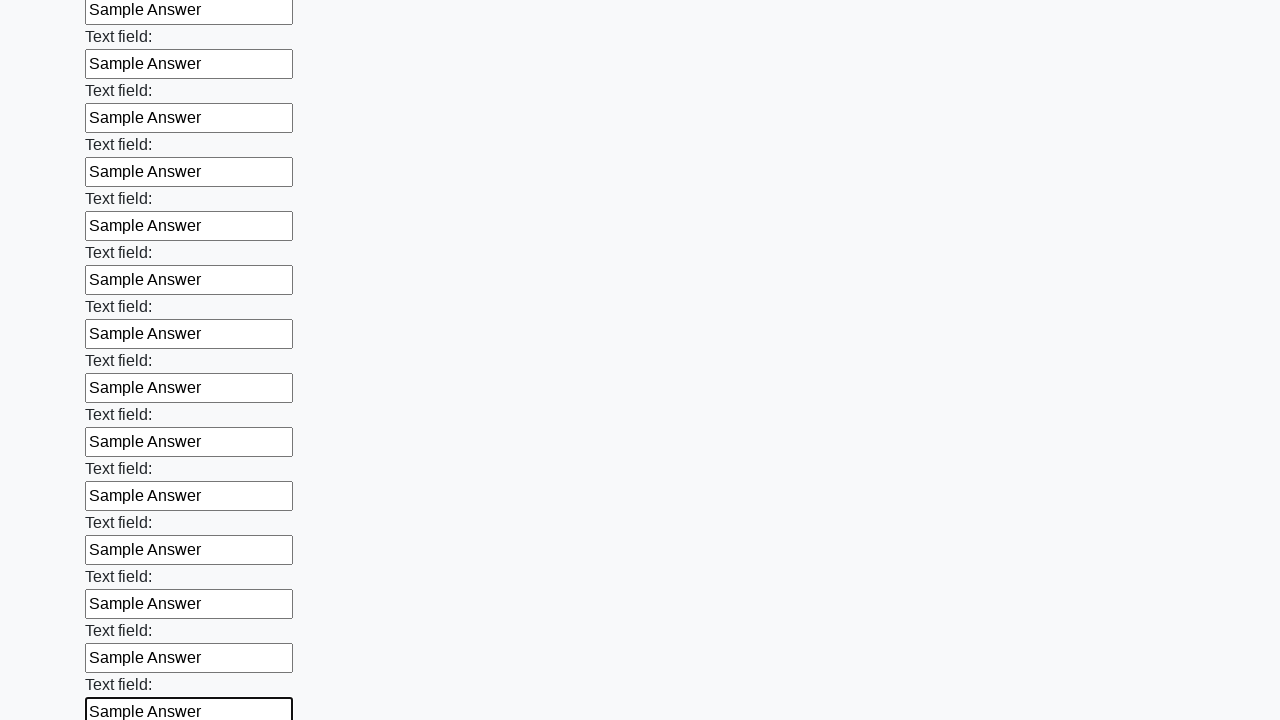

Filled an input field with 'Sample Answer' on input >> nth=75
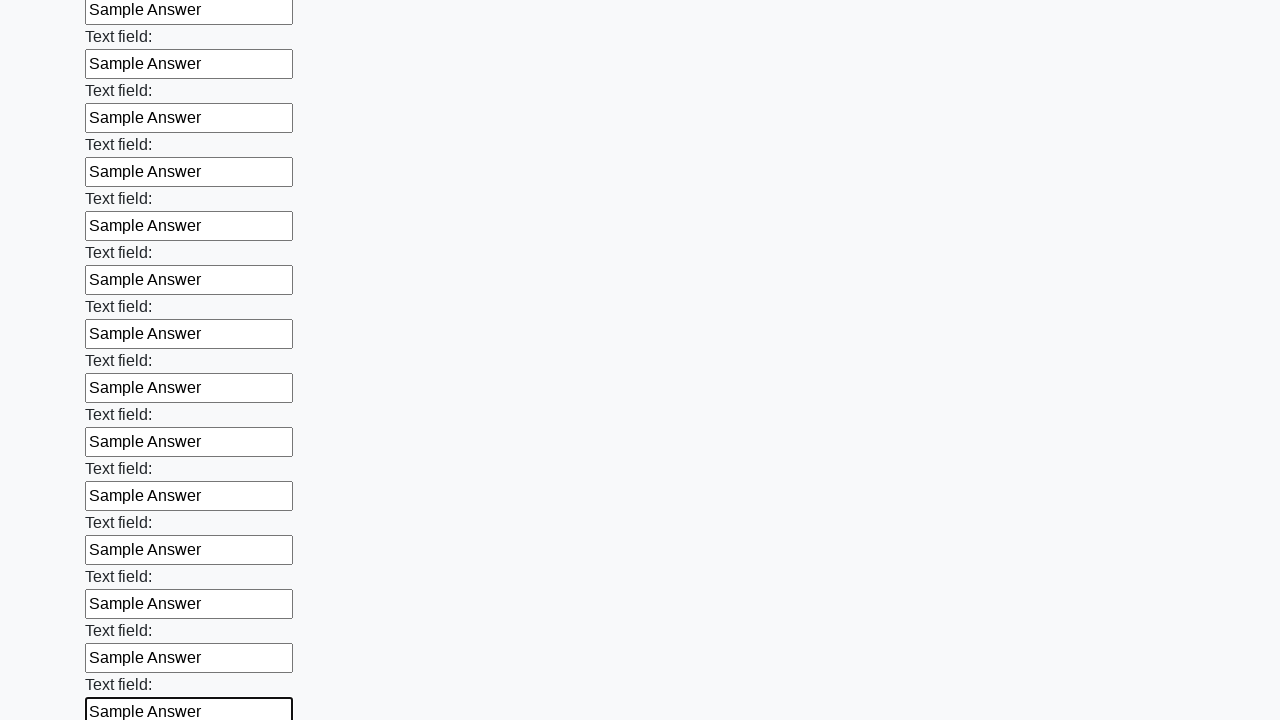

Filled an input field with 'Sample Answer' on input >> nth=76
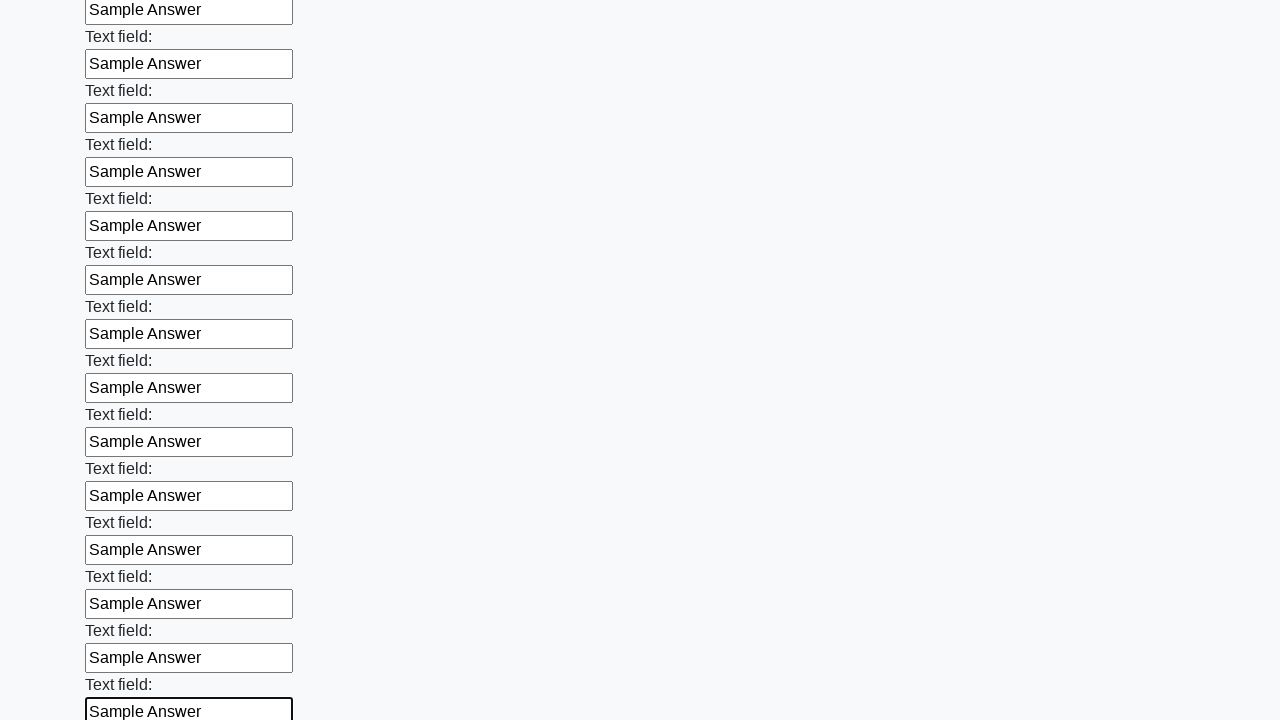

Filled an input field with 'Sample Answer' on input >> nth=77
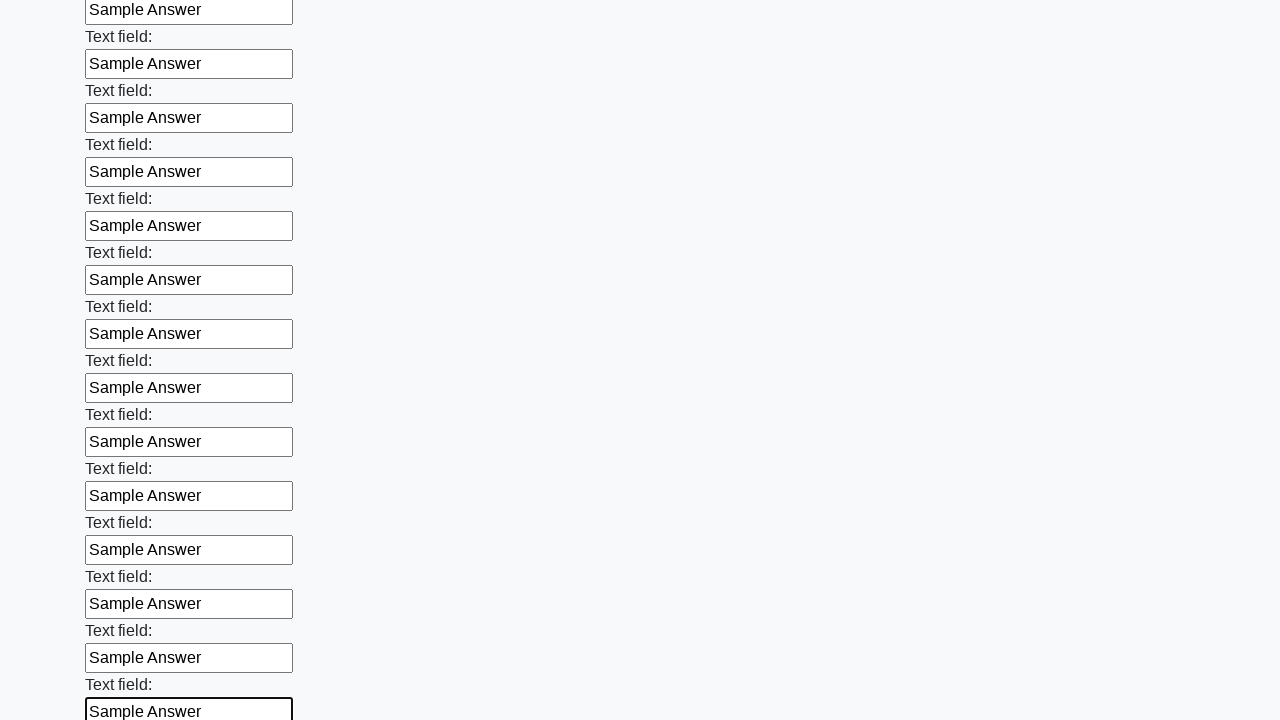

Filled an input field with 'Sample Answer' on input >> nth=78
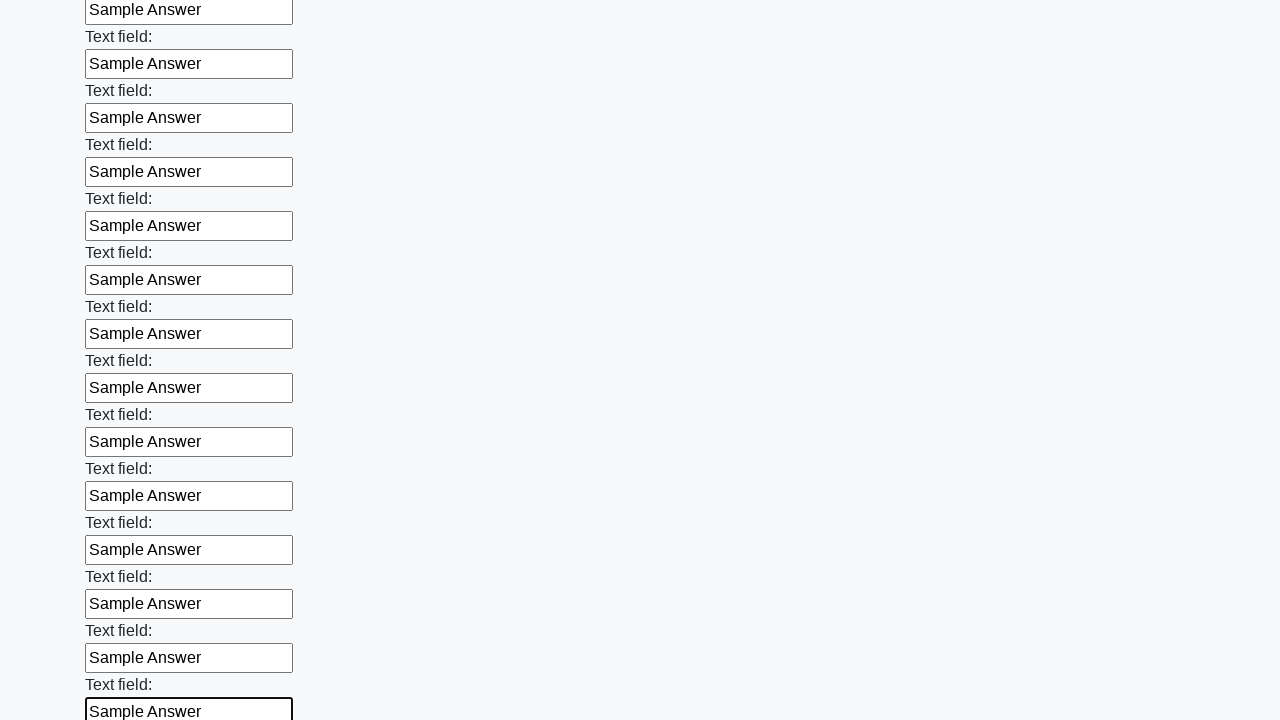

Filled an input field with 'Sample Answer' on input >> nth=79
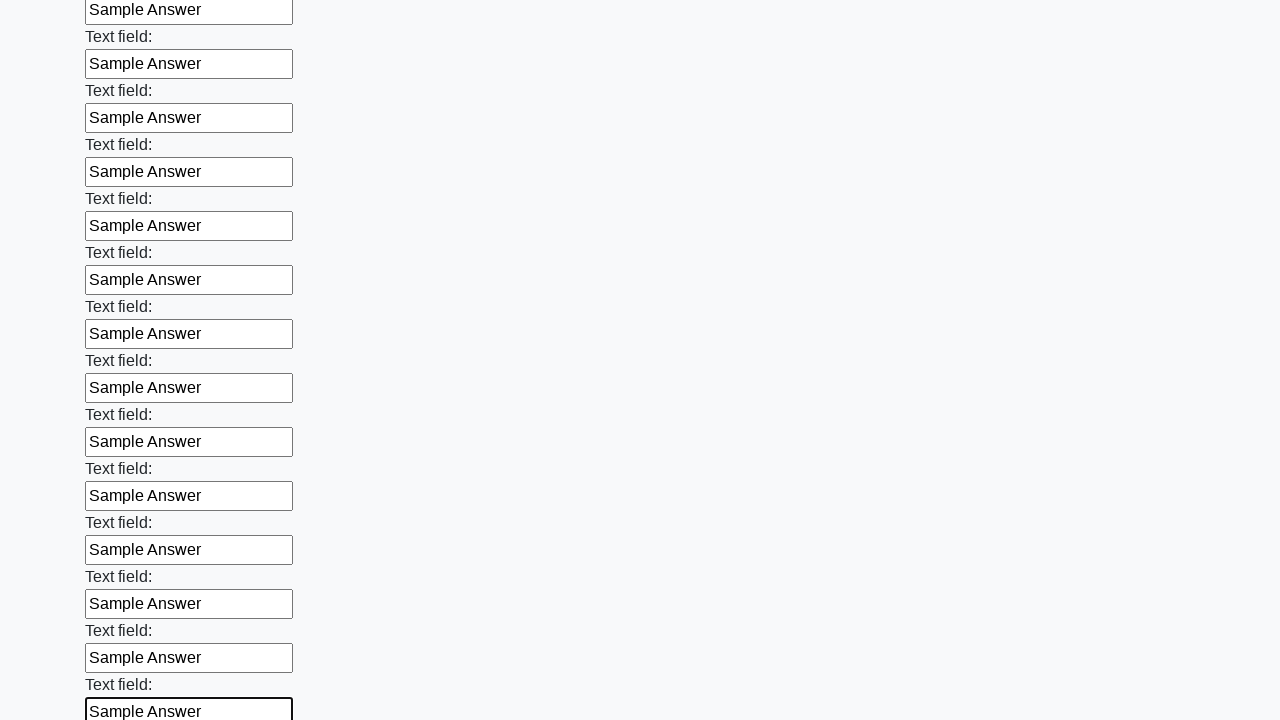

Filled an input field with 'Sample Answer' on input >> nth=80
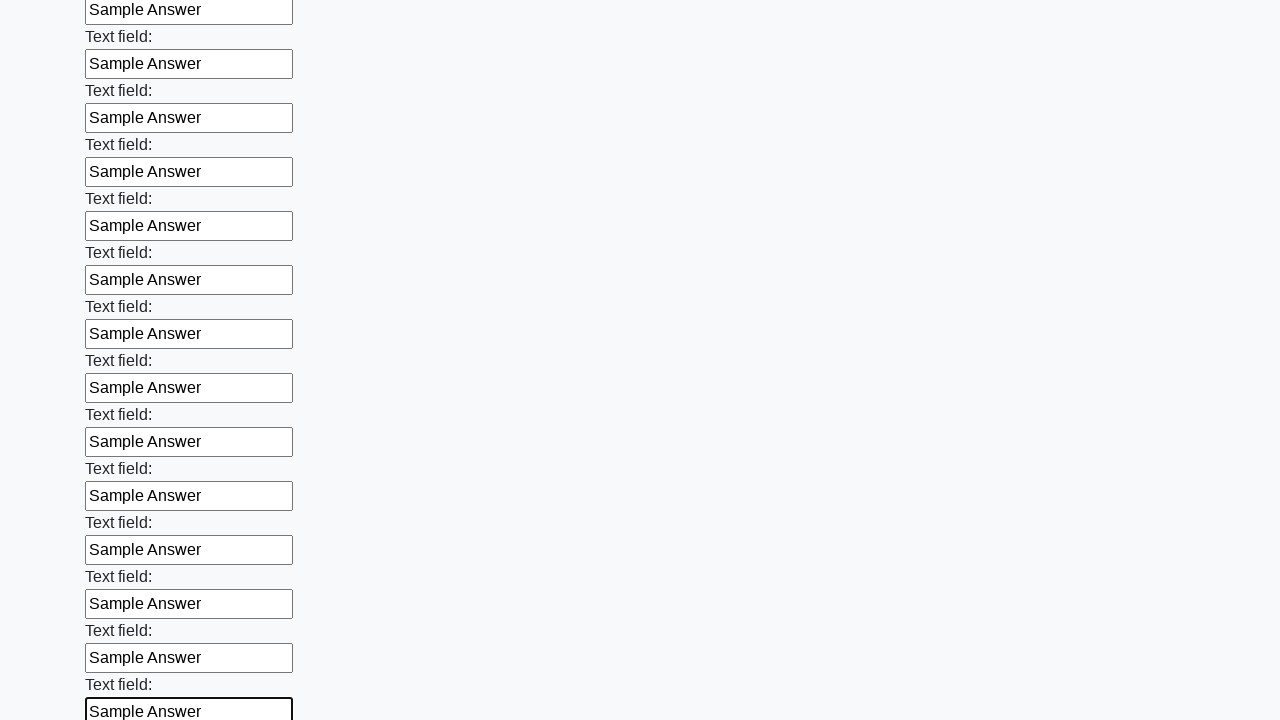

Filled an input field with 'Sample Answer' on input >> nth=81
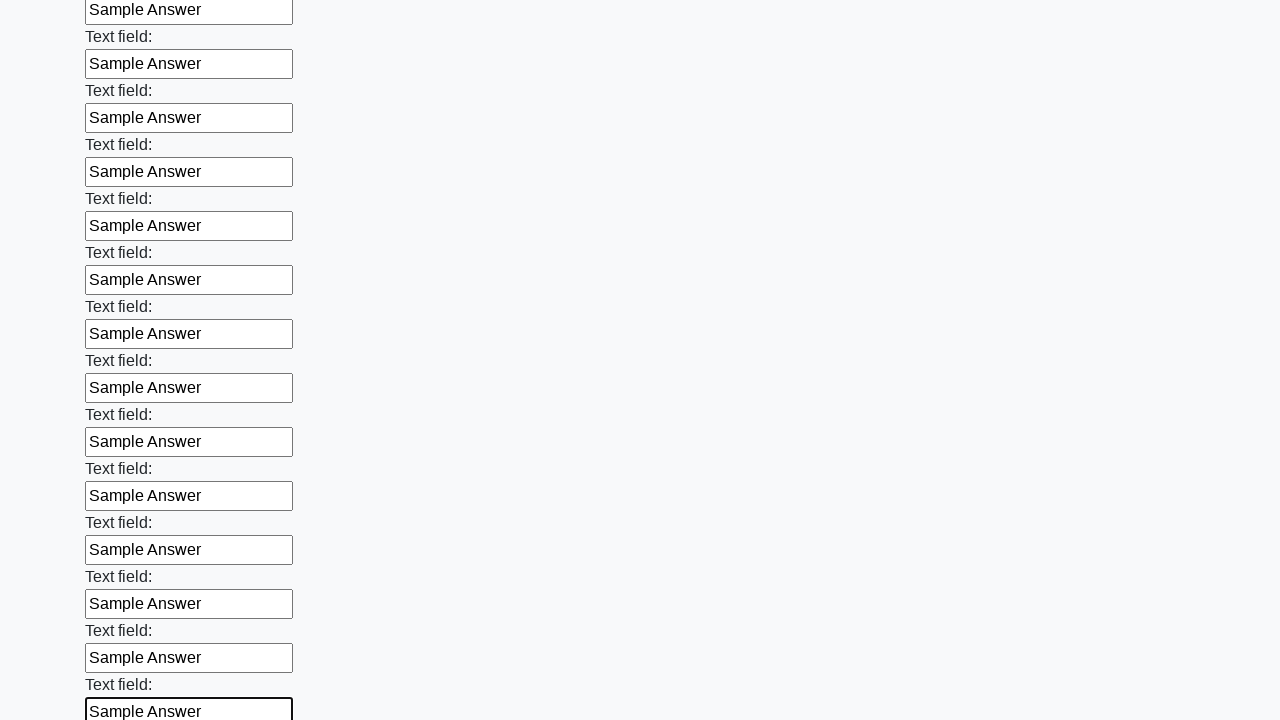

Filled an input field with 'Sample Answer' on input >> nth=82
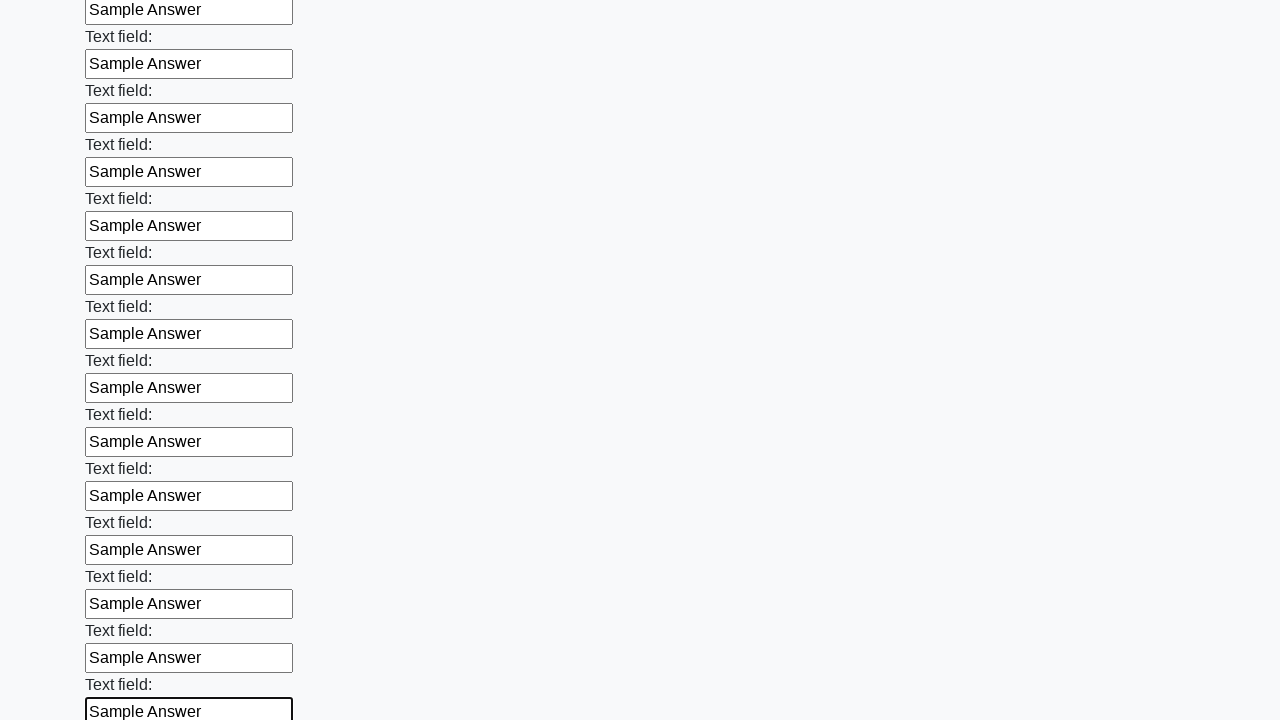

Filled an input field with 'Sample Answer' on input >> nth=83
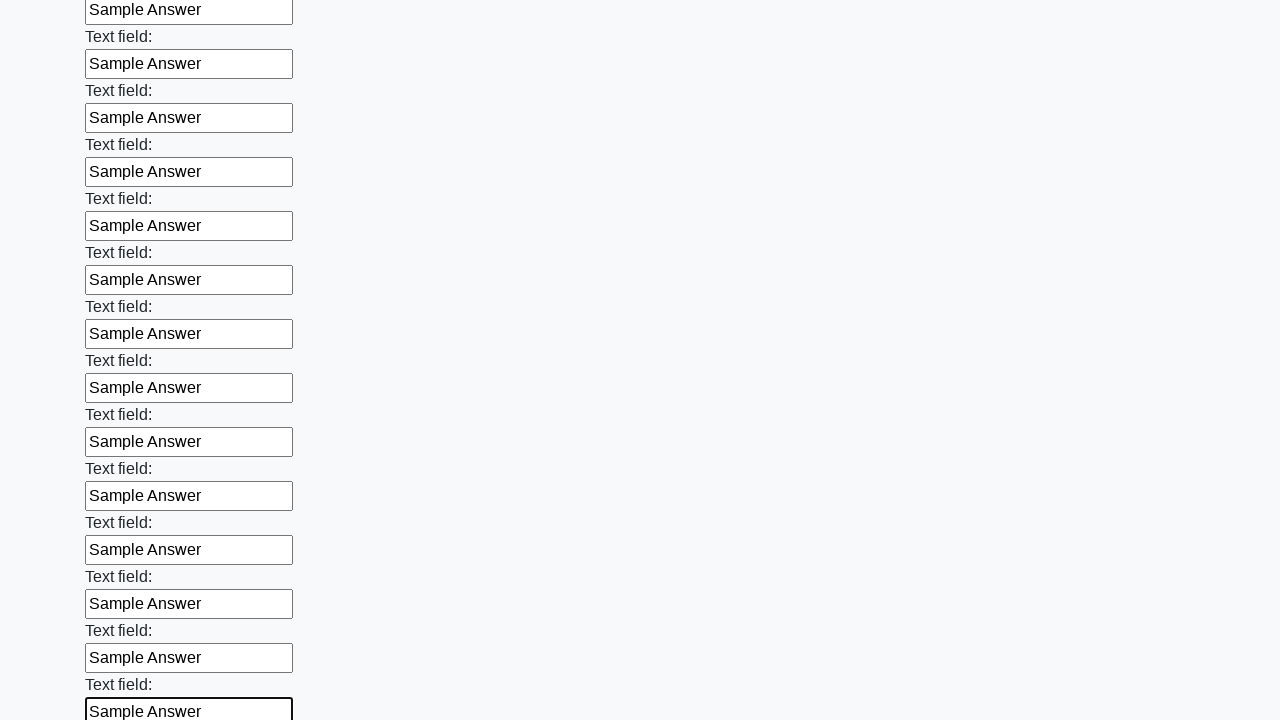

Filled an input field with 'Sample Answer' on input >> nth=84
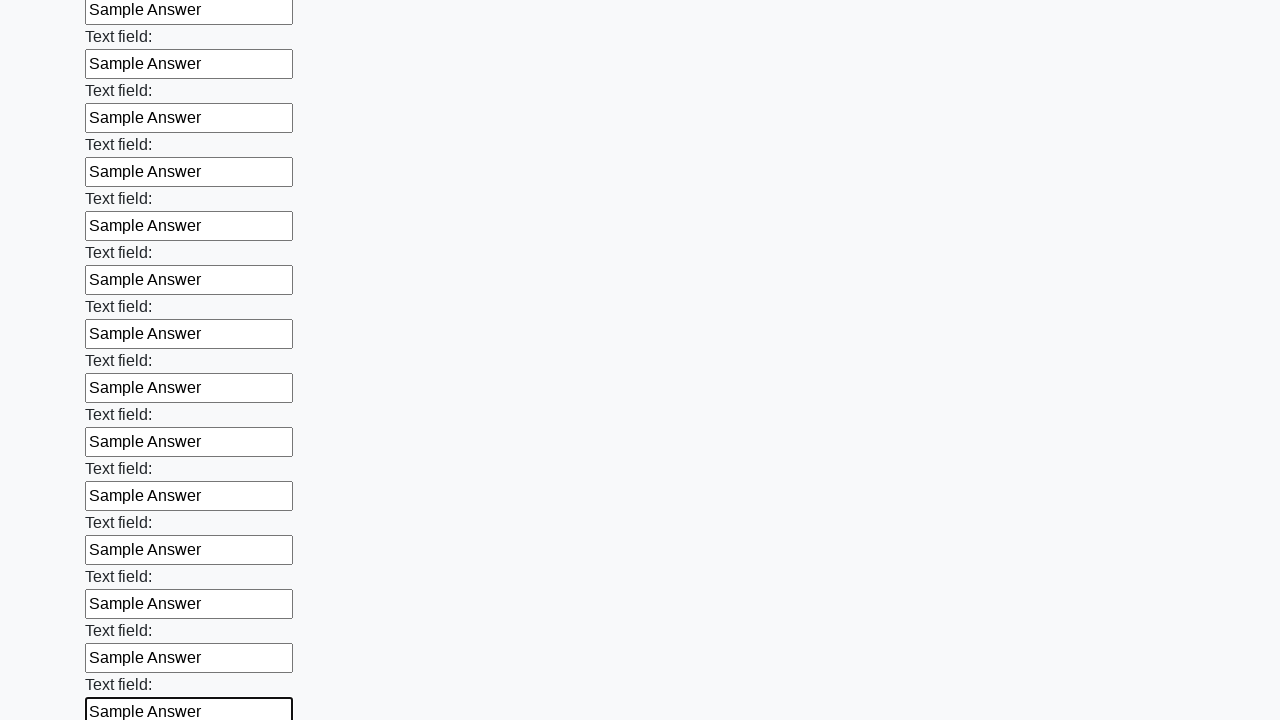

Filled an input field with 'Sample Answer' on input >> nth=85
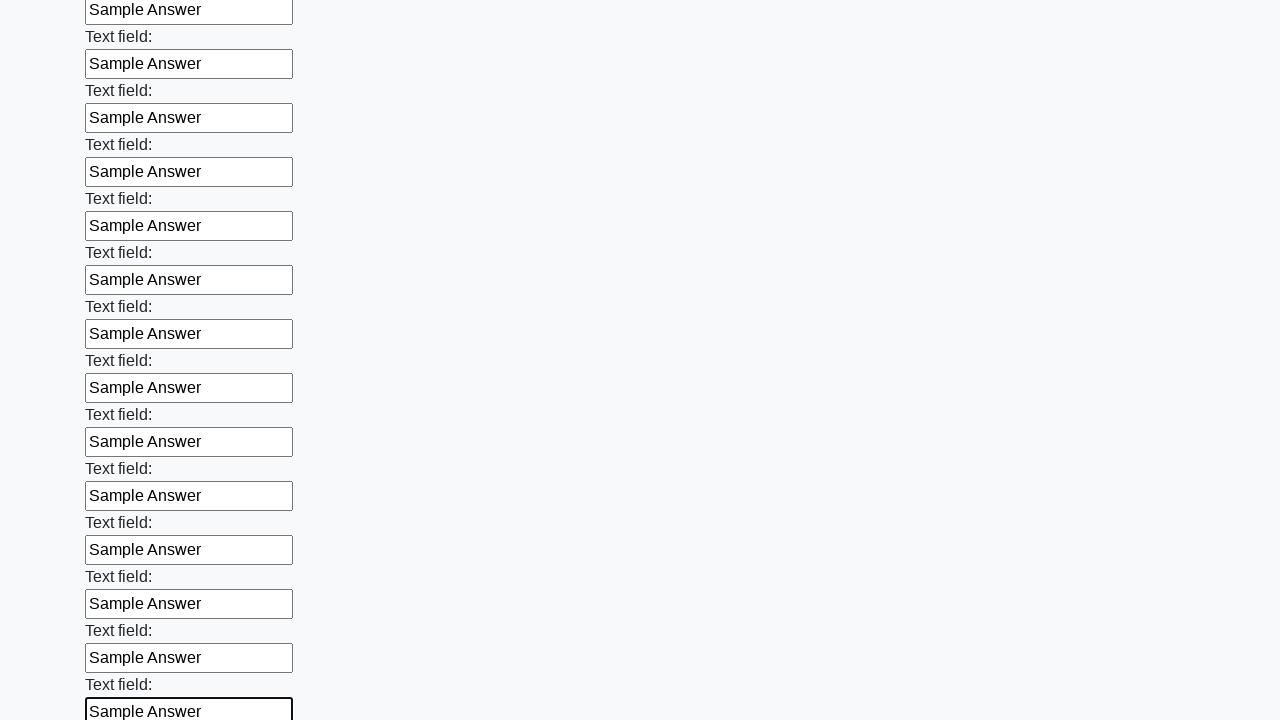

Filled an input field with 'Sample Answer' on input >> nth=86
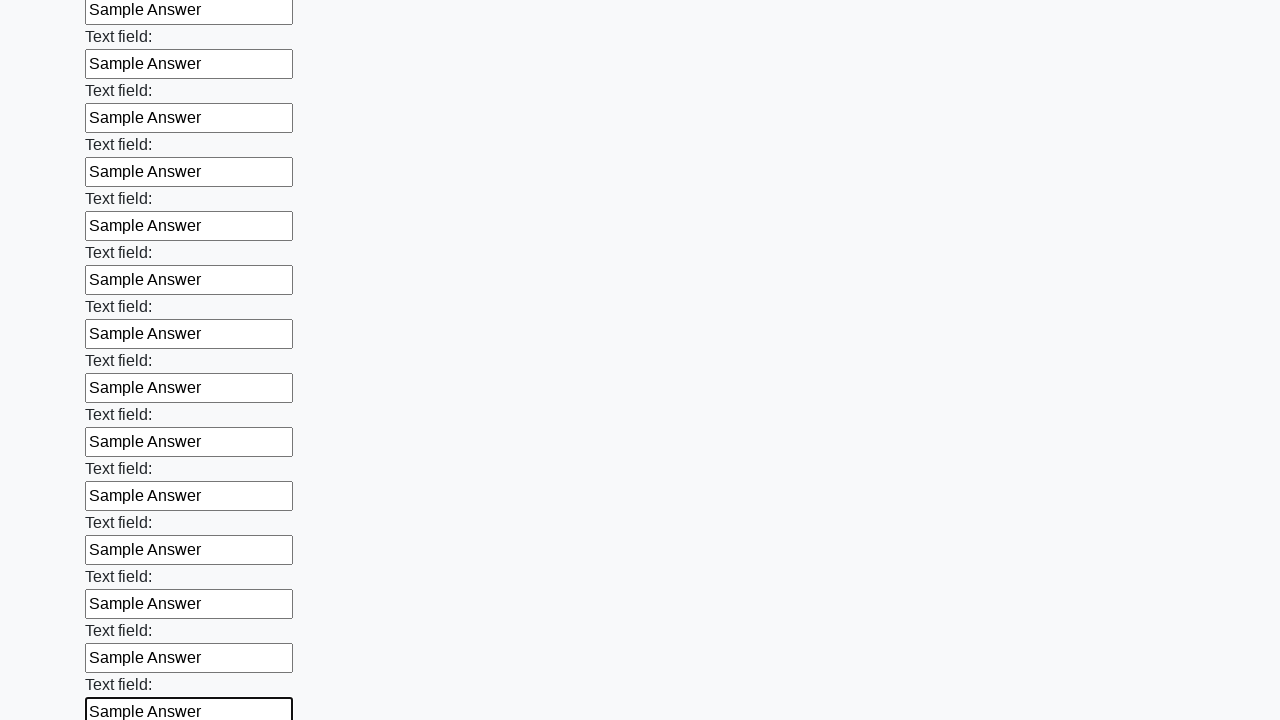

Filled an input field with 'Sample Answer' on input >> nth=87
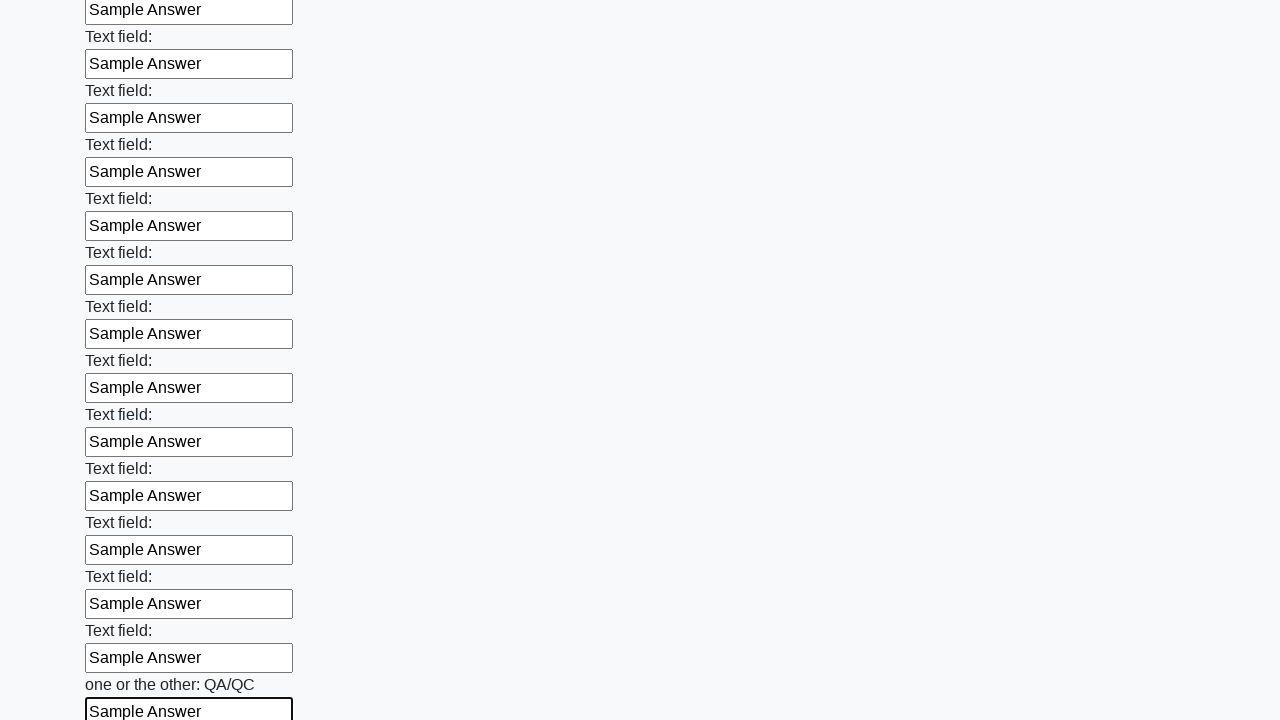

Filled an input field with 'Sample Answer' on input >> nth=88
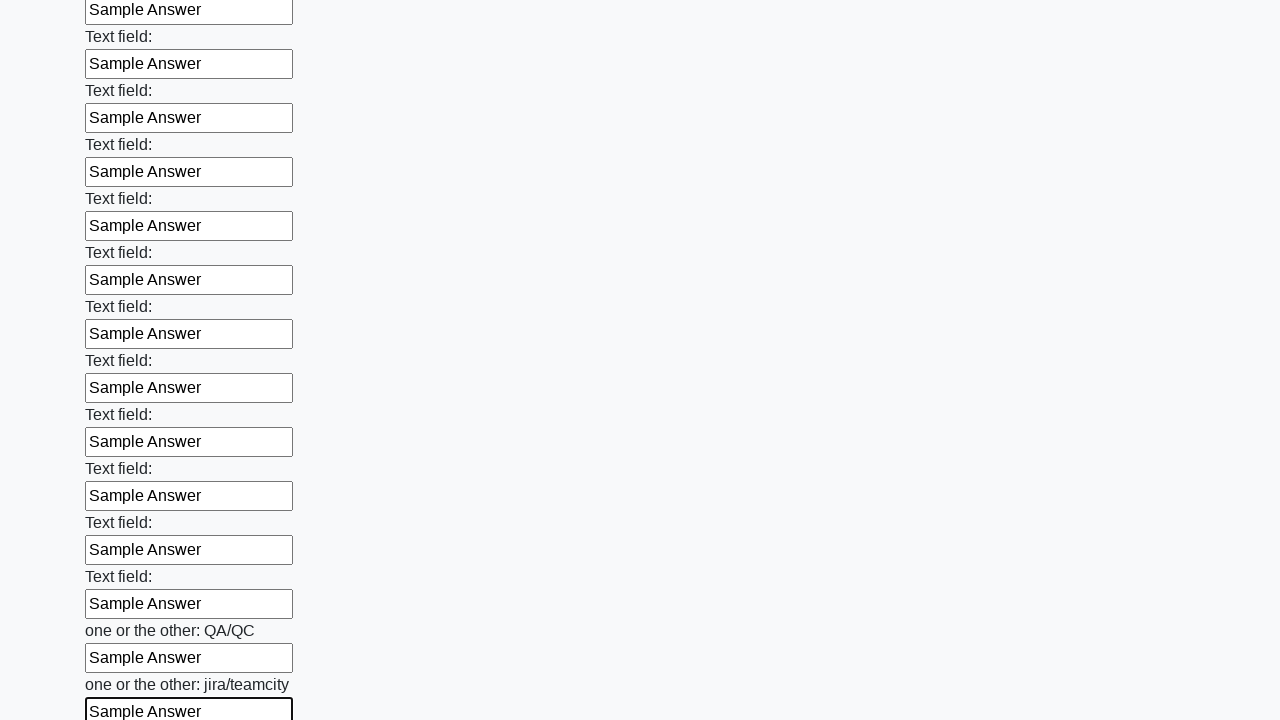

Filled an input field with 'Sample Answer' on input >> nth=89
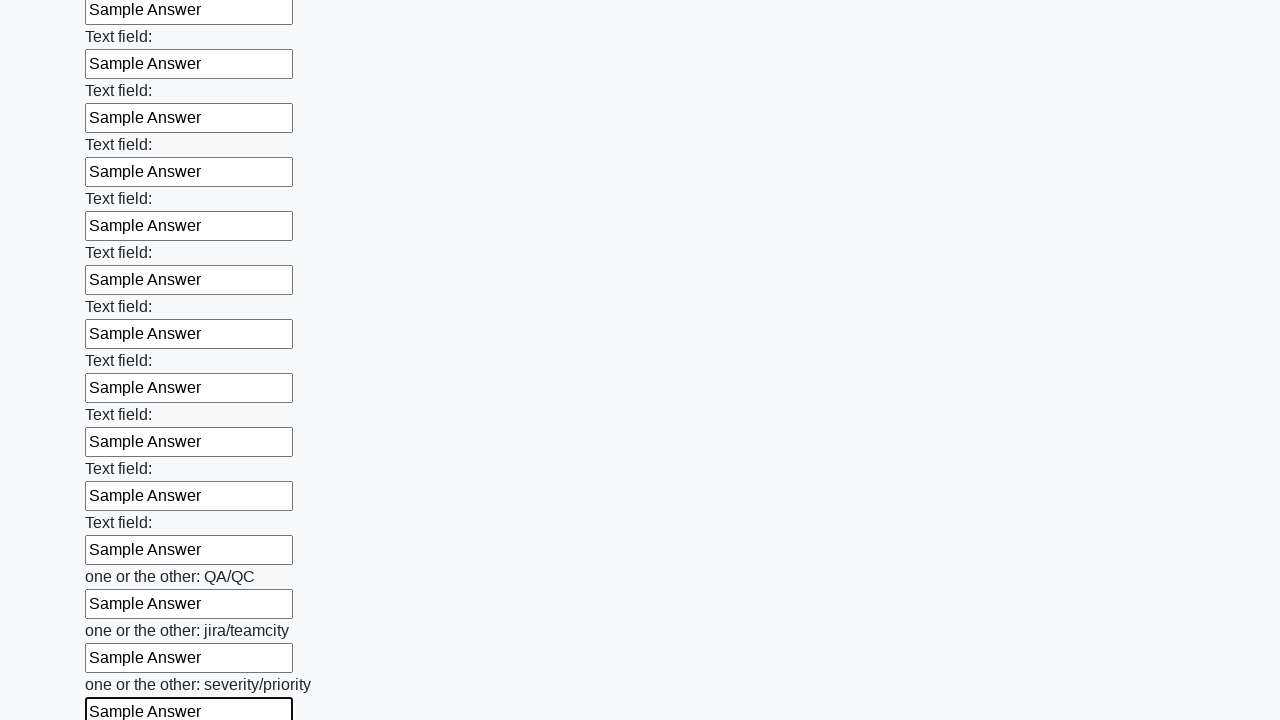

Filled an input field with 'Sample Answer' on input >> nth=90
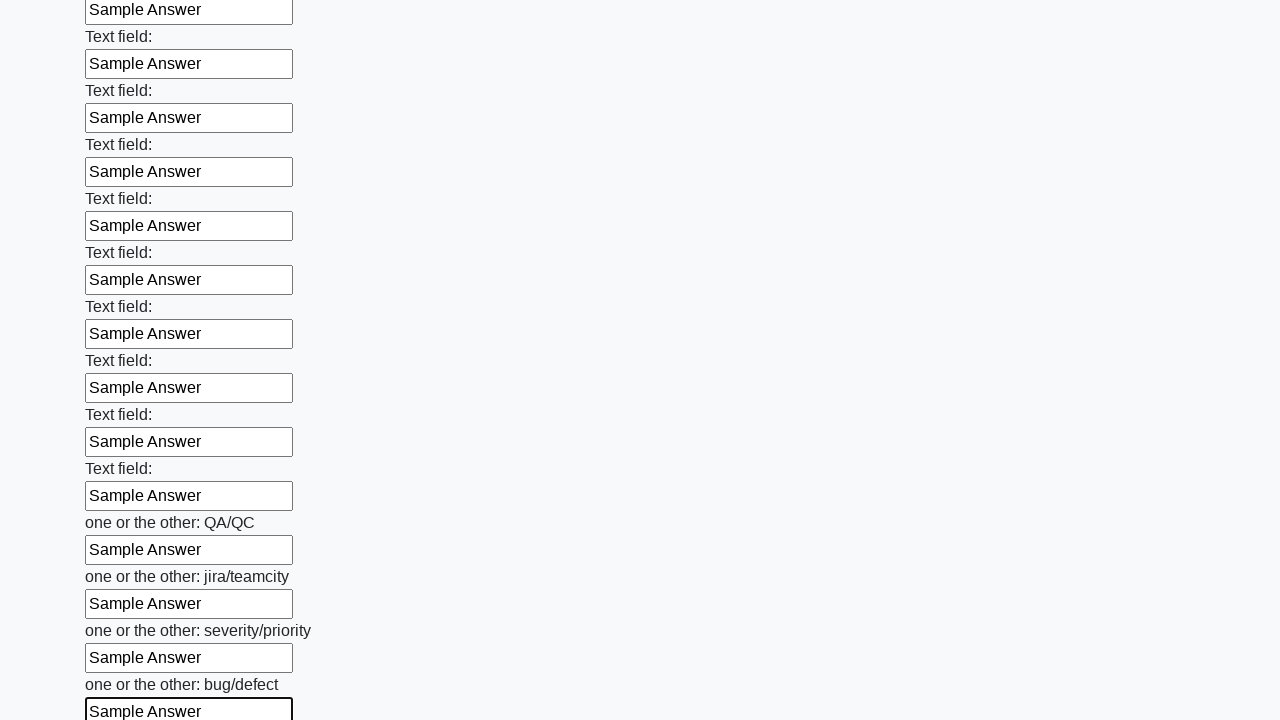

Filled an input field with 'Sample Answer' on input >> nth=91
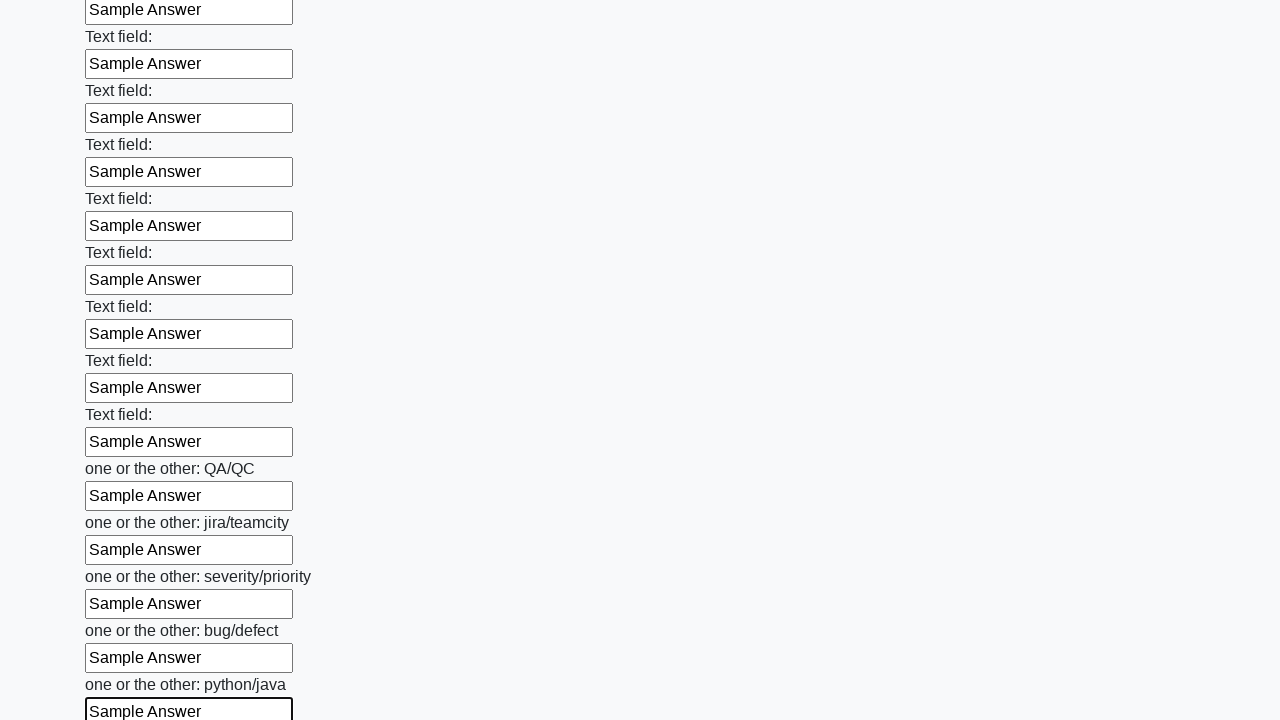

Filled an input field with 'Sample Answer' on input >> nth=92
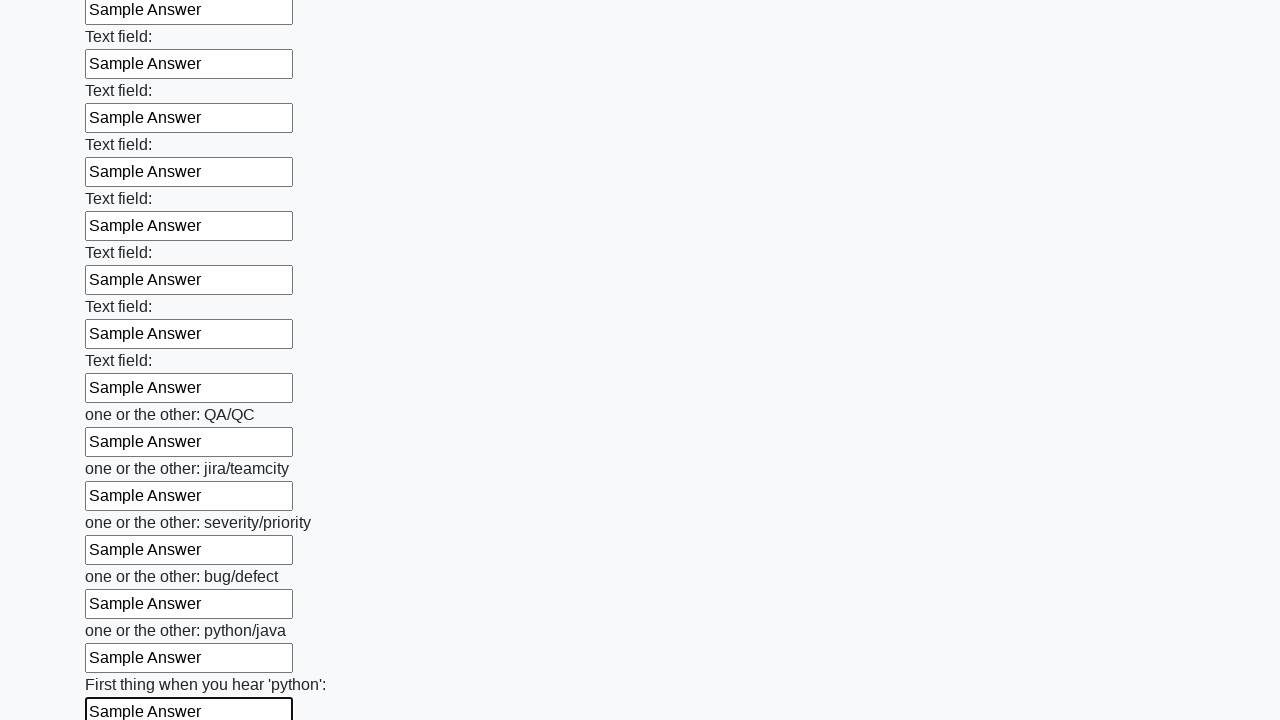

Filled an input field with 'Sample Answer' on input >> nth=93
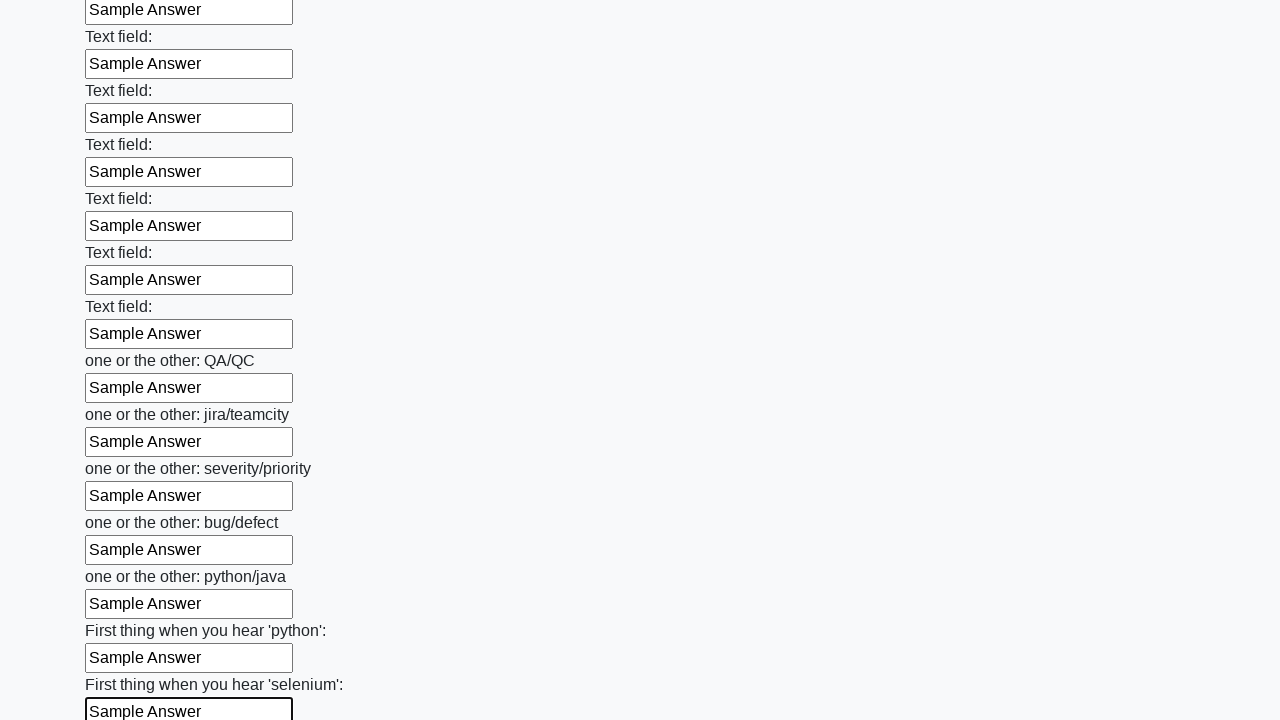

Filled an input field with 'Sample Answer' on input >> nth=94
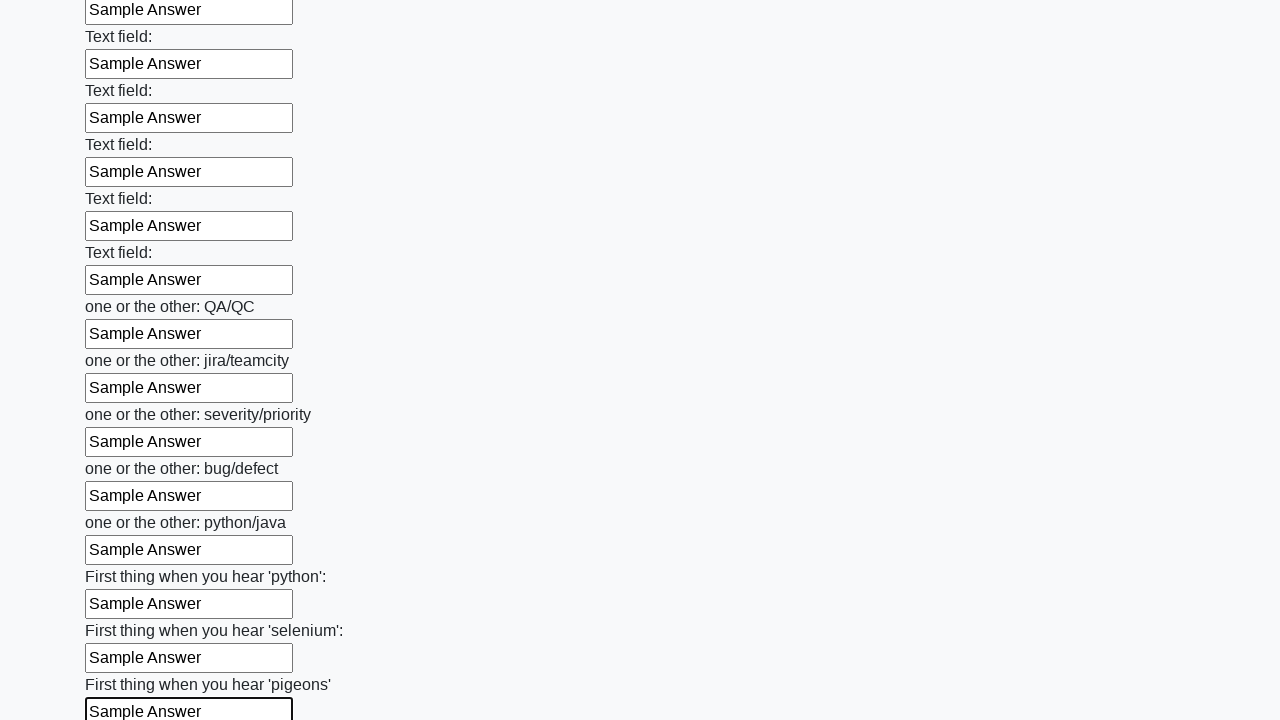

Filled an input field with 'Sample Answer' on input >> nth=95
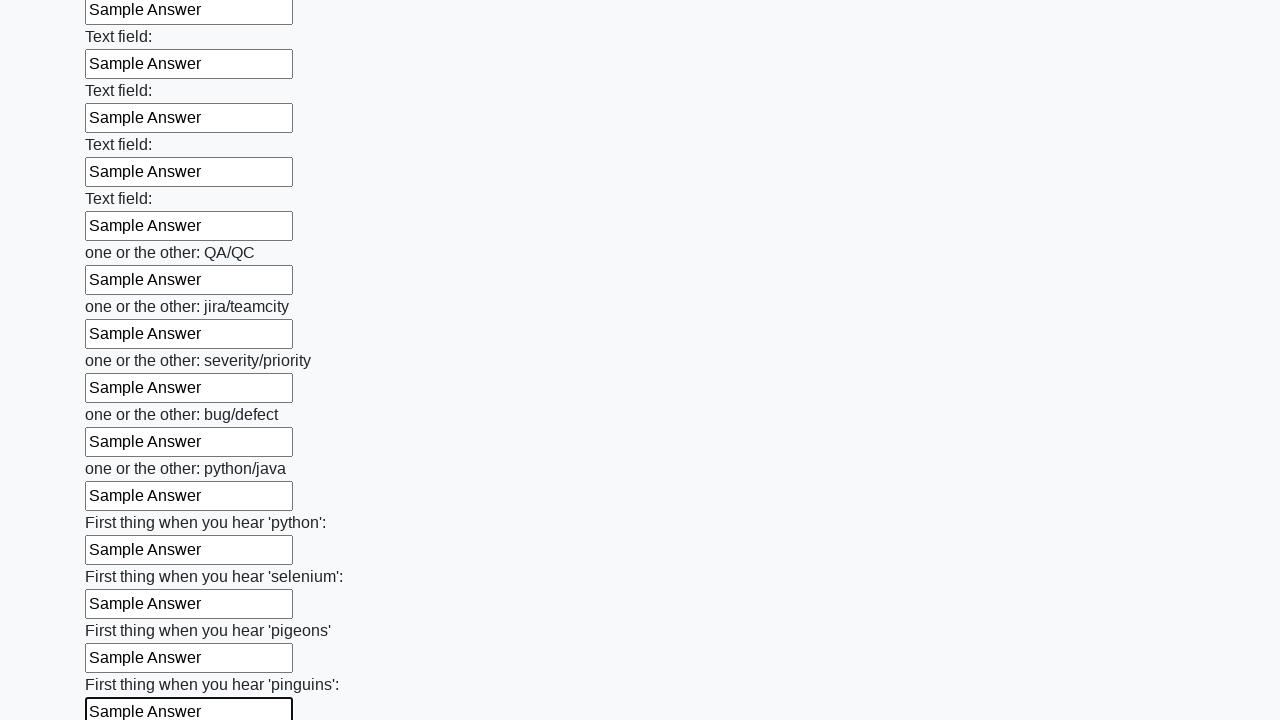

Filled an input field with 'Sample Answer' on input >> nth=96
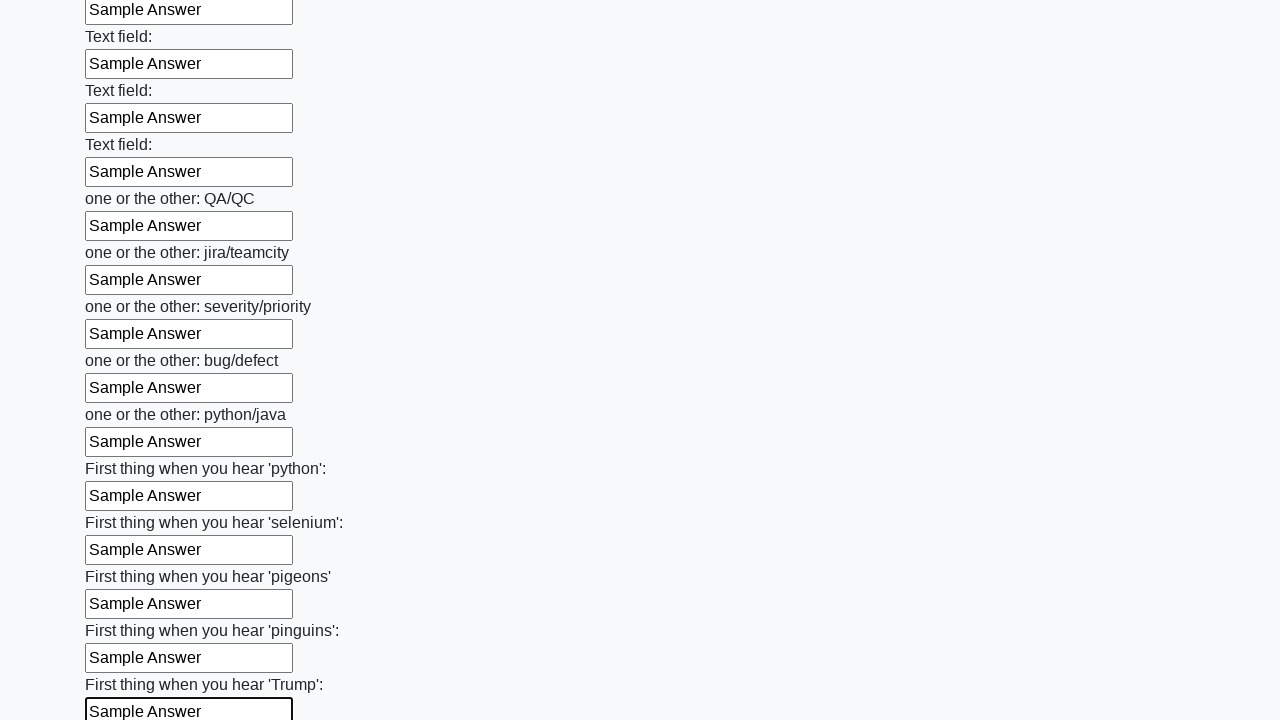

Filled an input field with 'Sample Answer' on input >> nth=97
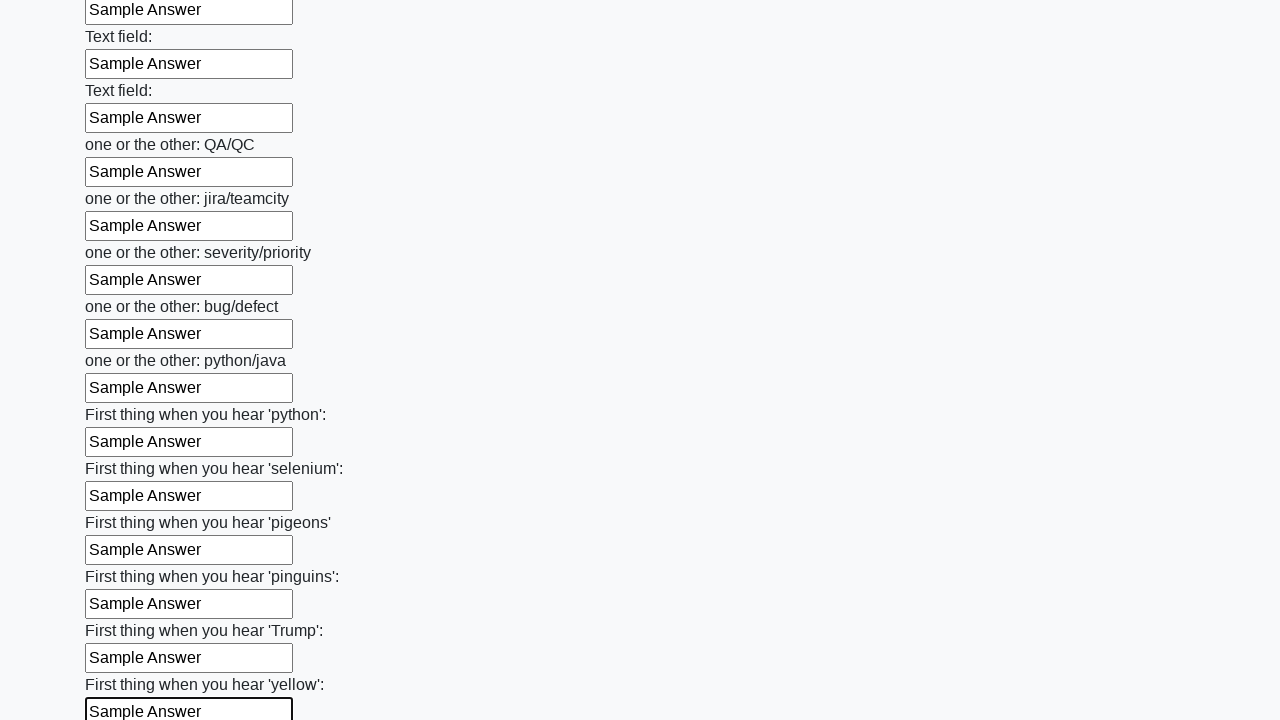

Filled an input field with 'Sample Answer' on input >> nth=98
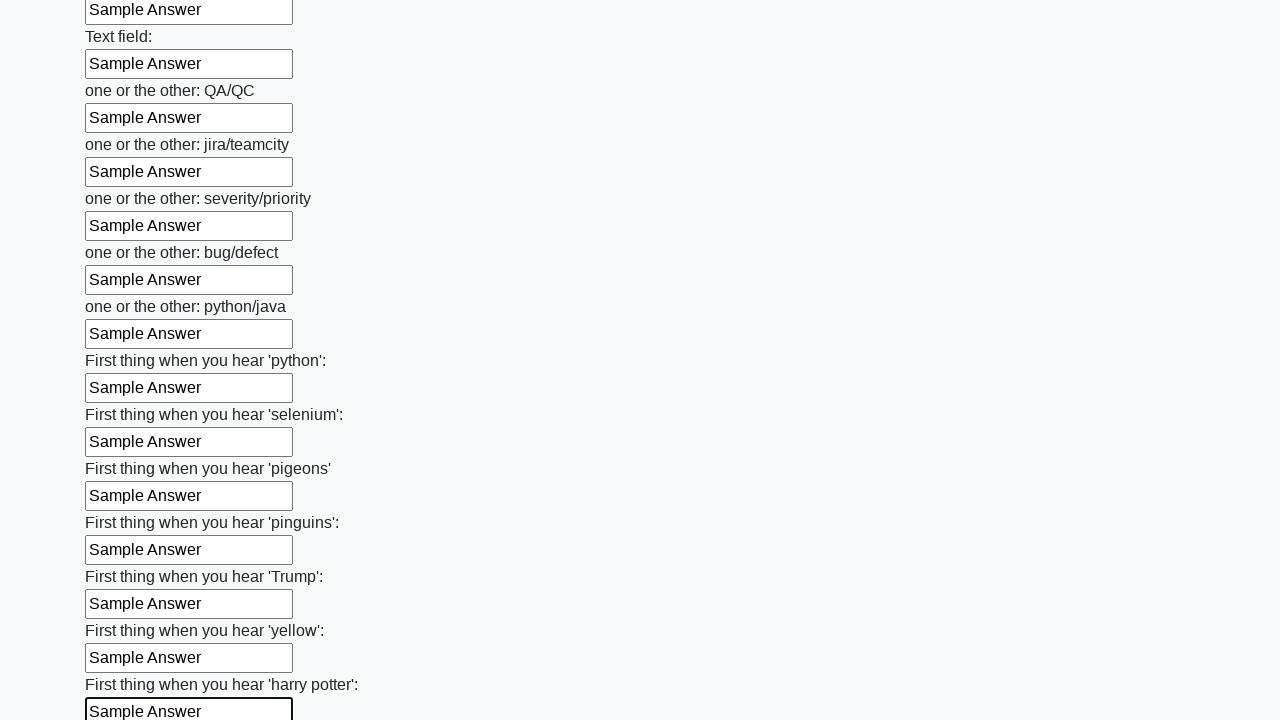

Filled an input field with 'Sample Answer' on input >> nth=99
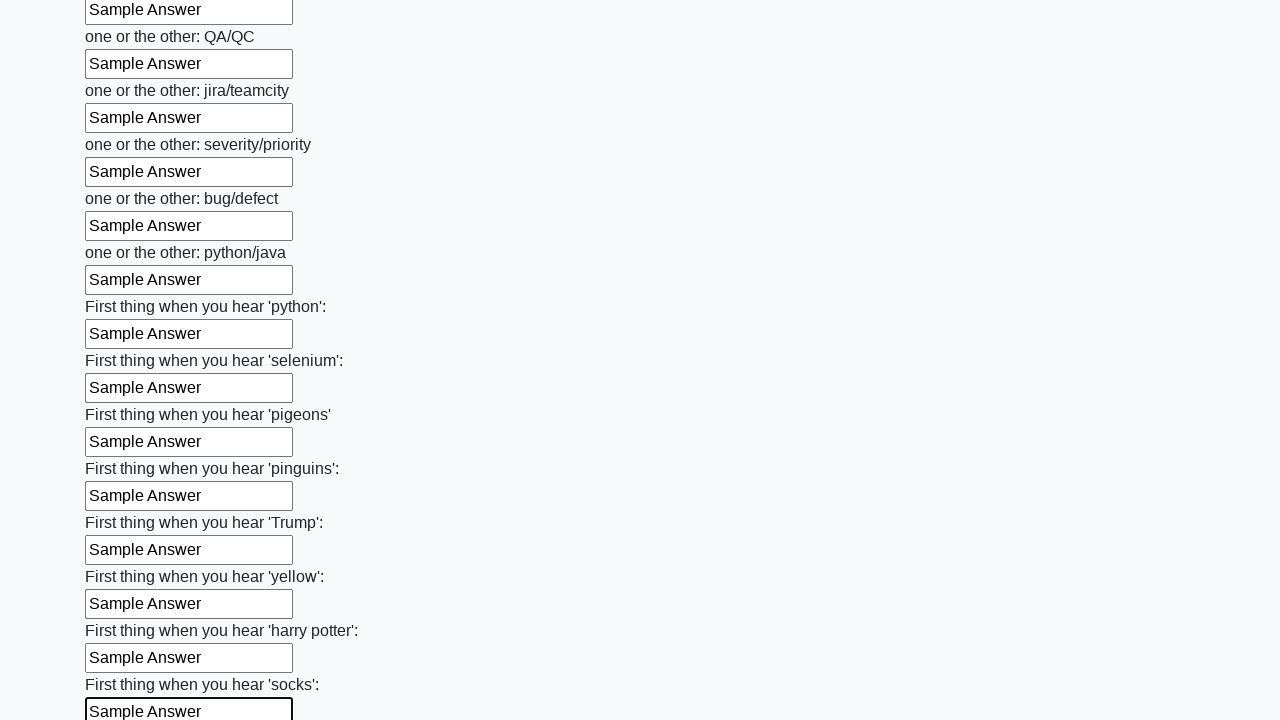

Clicked the submit button to submit the huge form at (123, 611) on button.btn
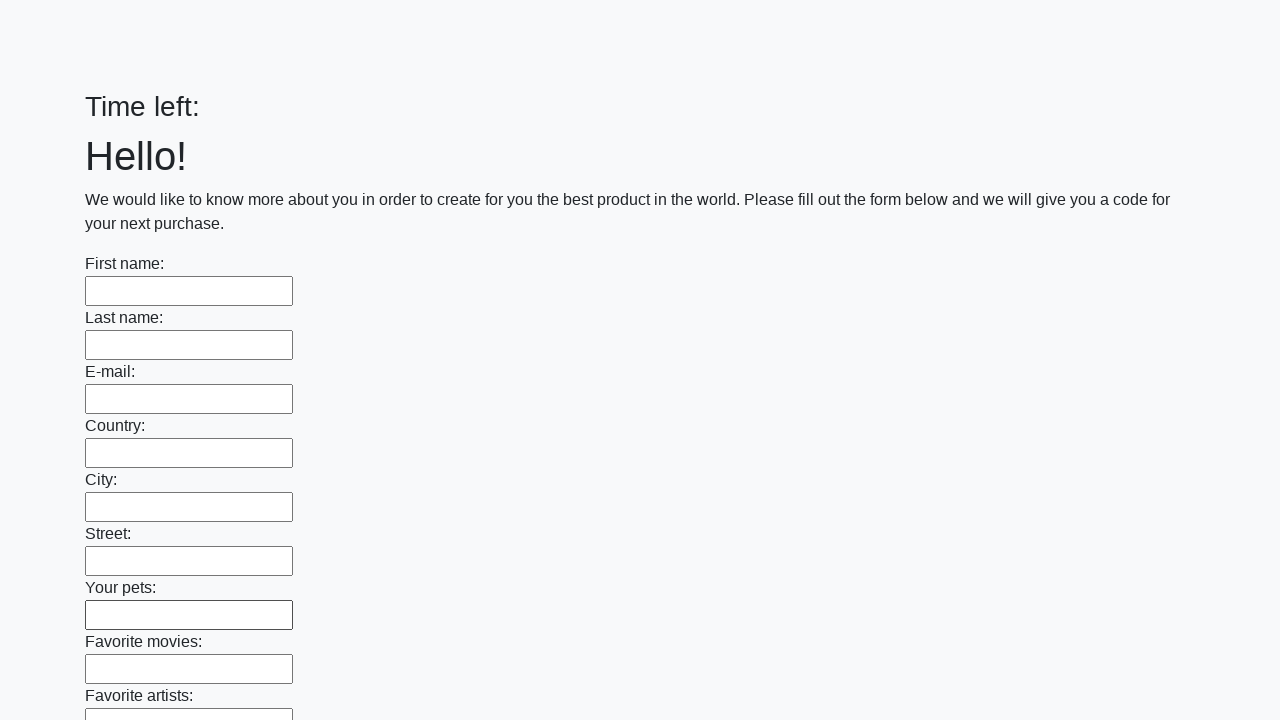

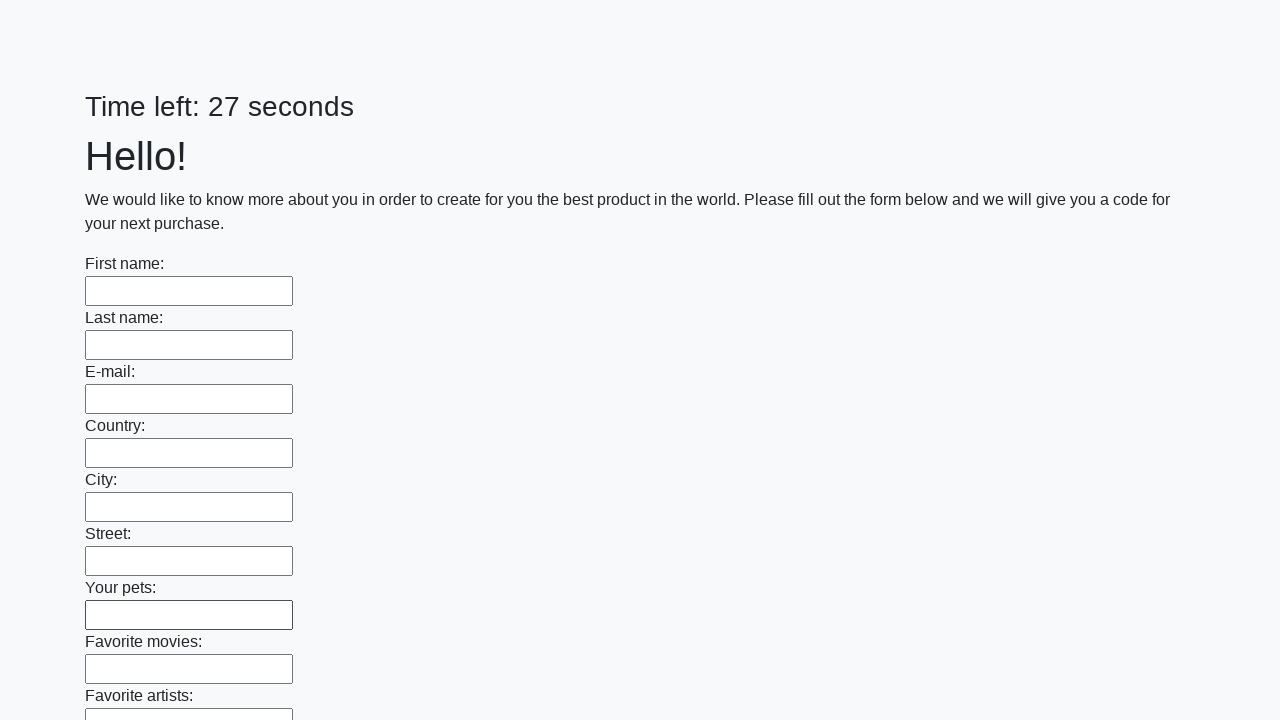